Tests filling out a large form by entering text into all text input fields and submitting the form

Starting URL: http://suninjuly.github.io/huge_form.html

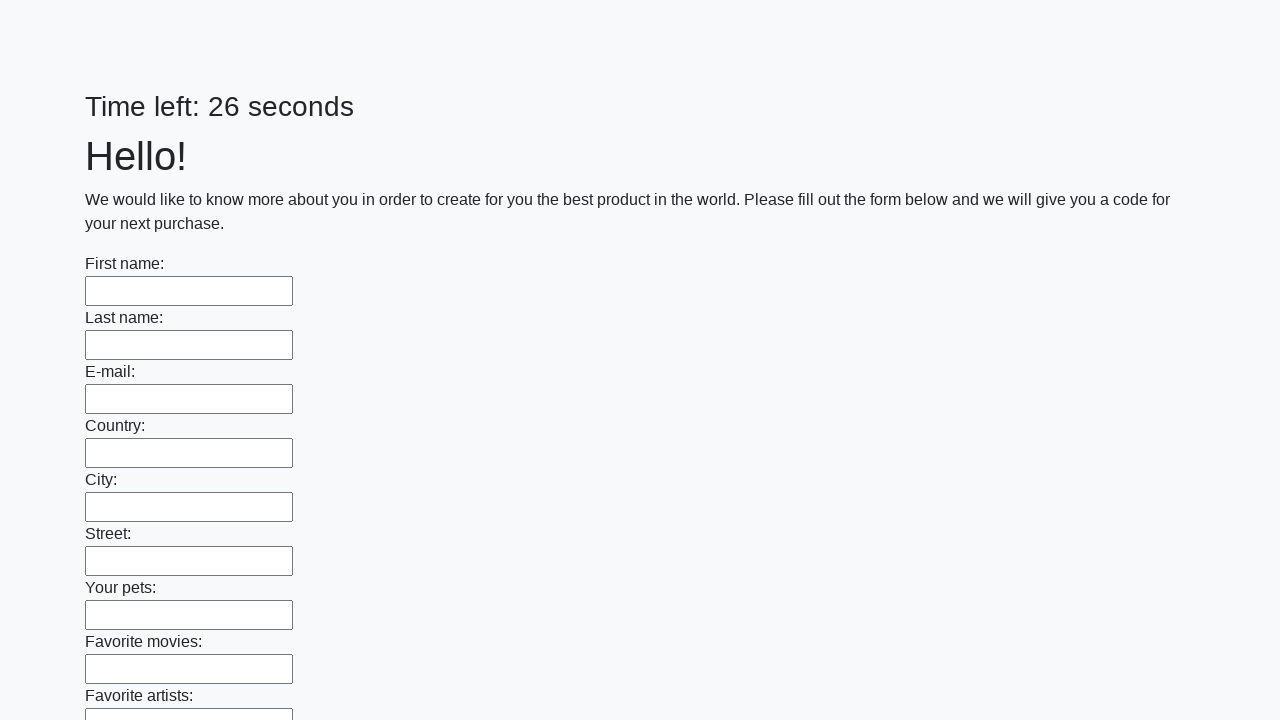

Located all text input fields on the form
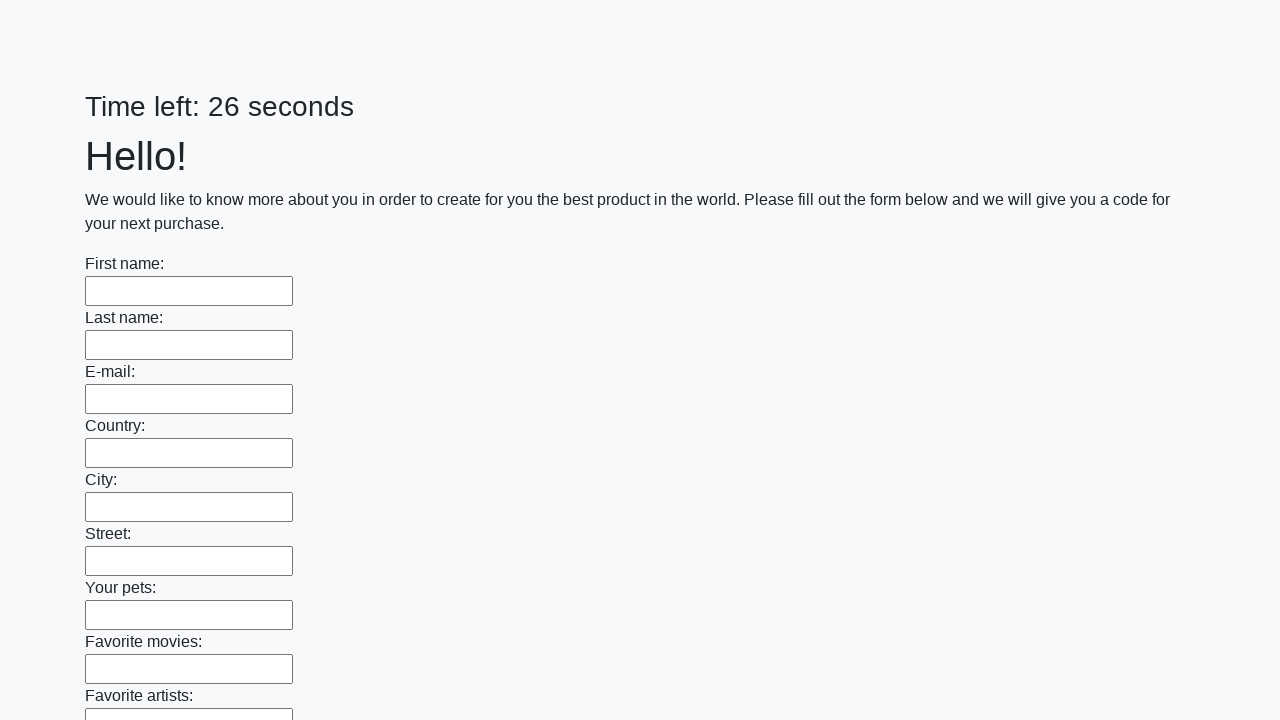

Counted 100 text input fields
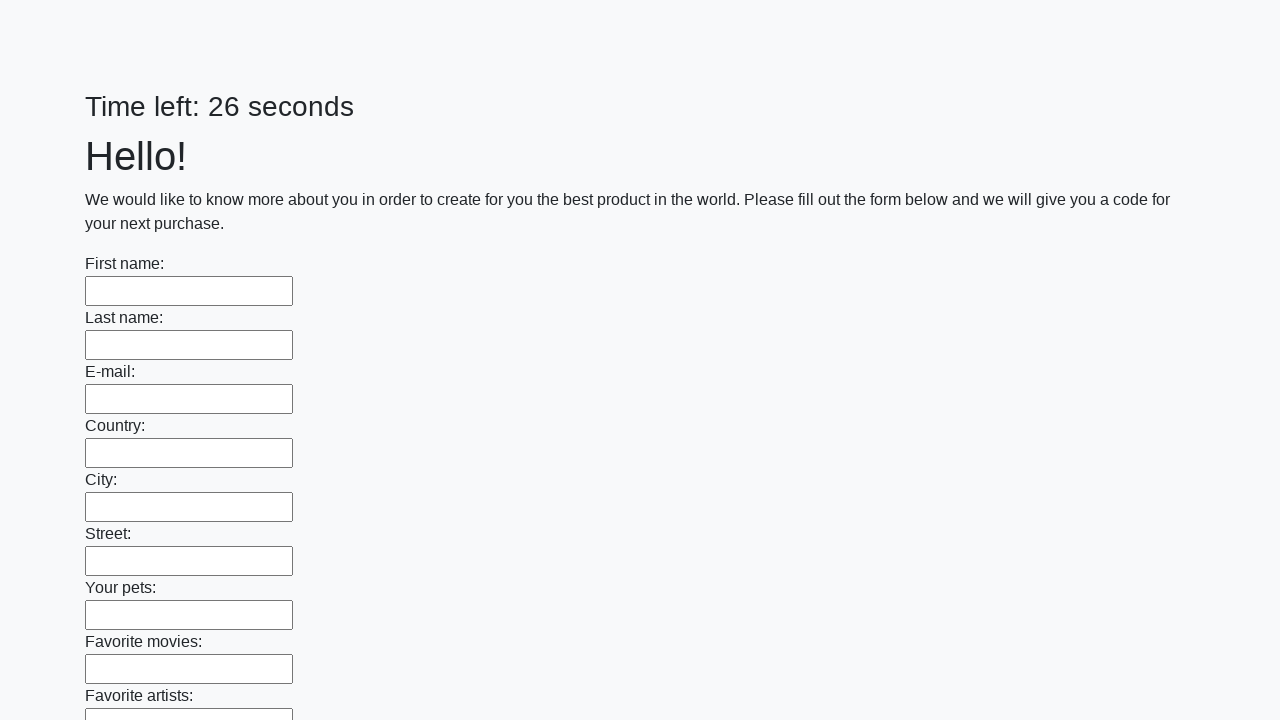

Filled text input field 1 of 100 with 'answer' on input[type="text"] >> nth=0
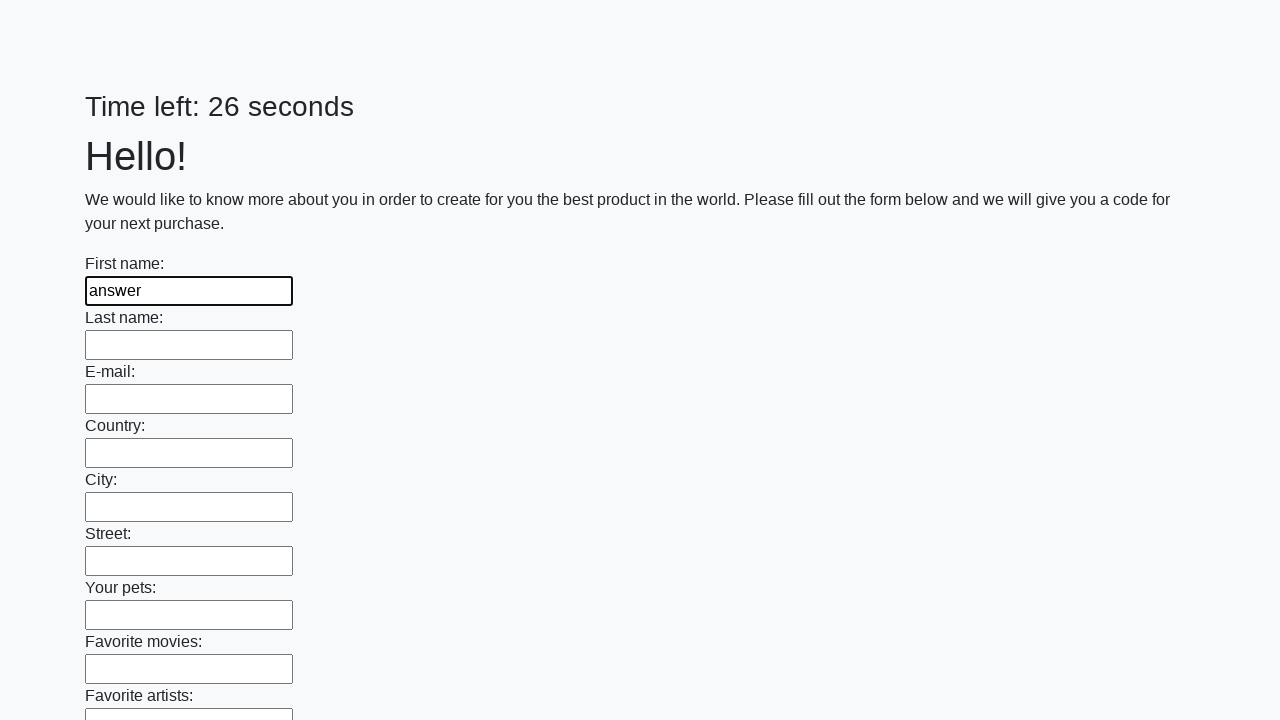

Filled text input field 2 of 100 with 'answer' on input[type="text"] >> nth=1
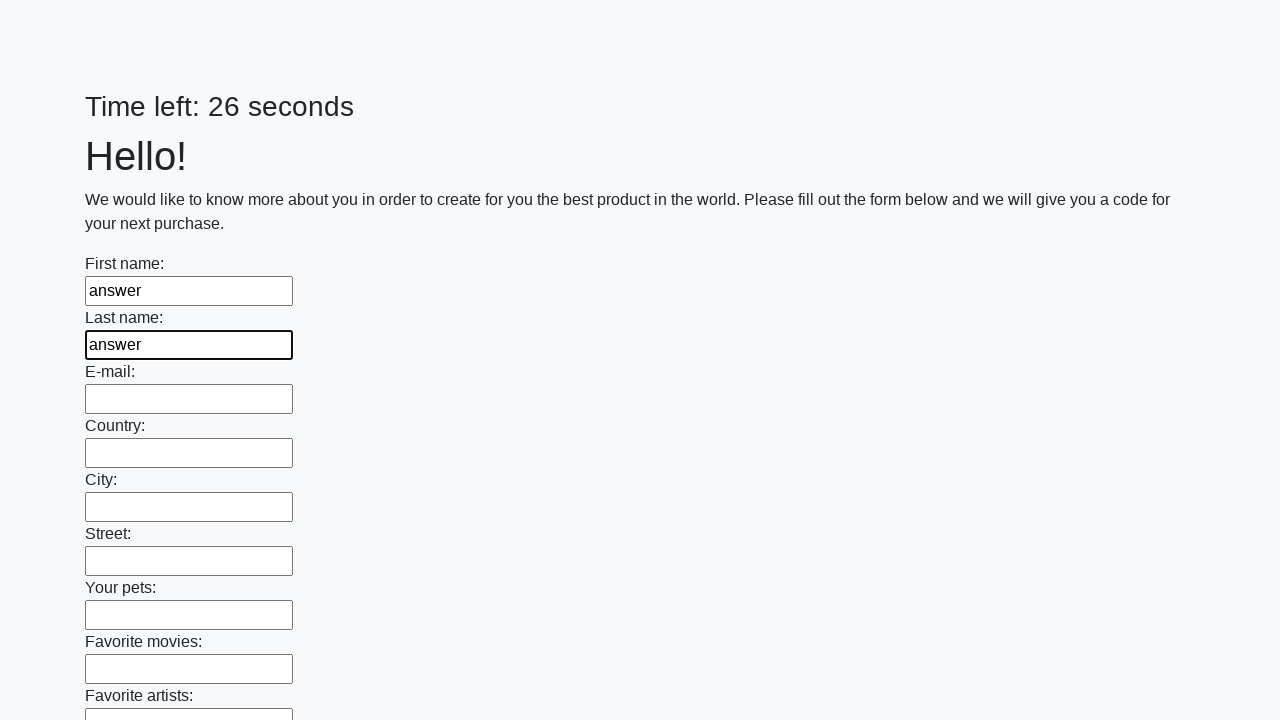

Filled text input field 3 of 100 with 'answer' on input[type="text"] >> nth=2
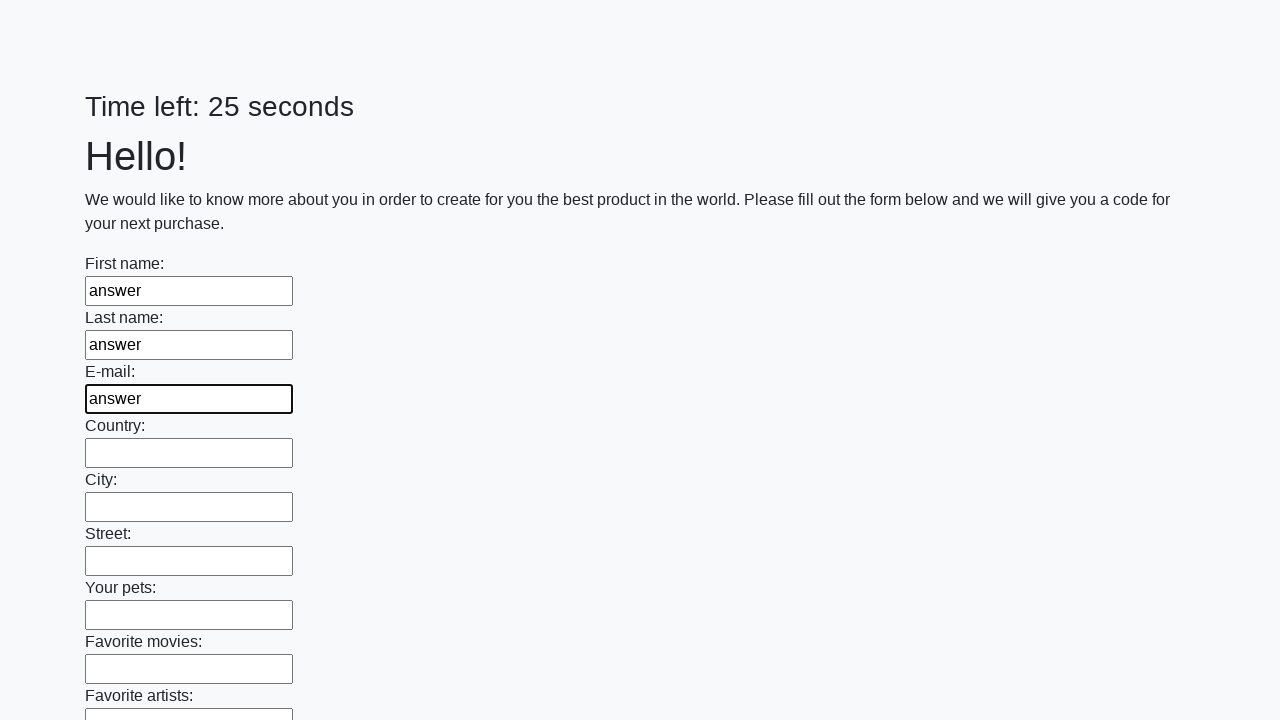

Filled text input field 4 of 100 with 'answer' on input[type="text"] >> nth=3
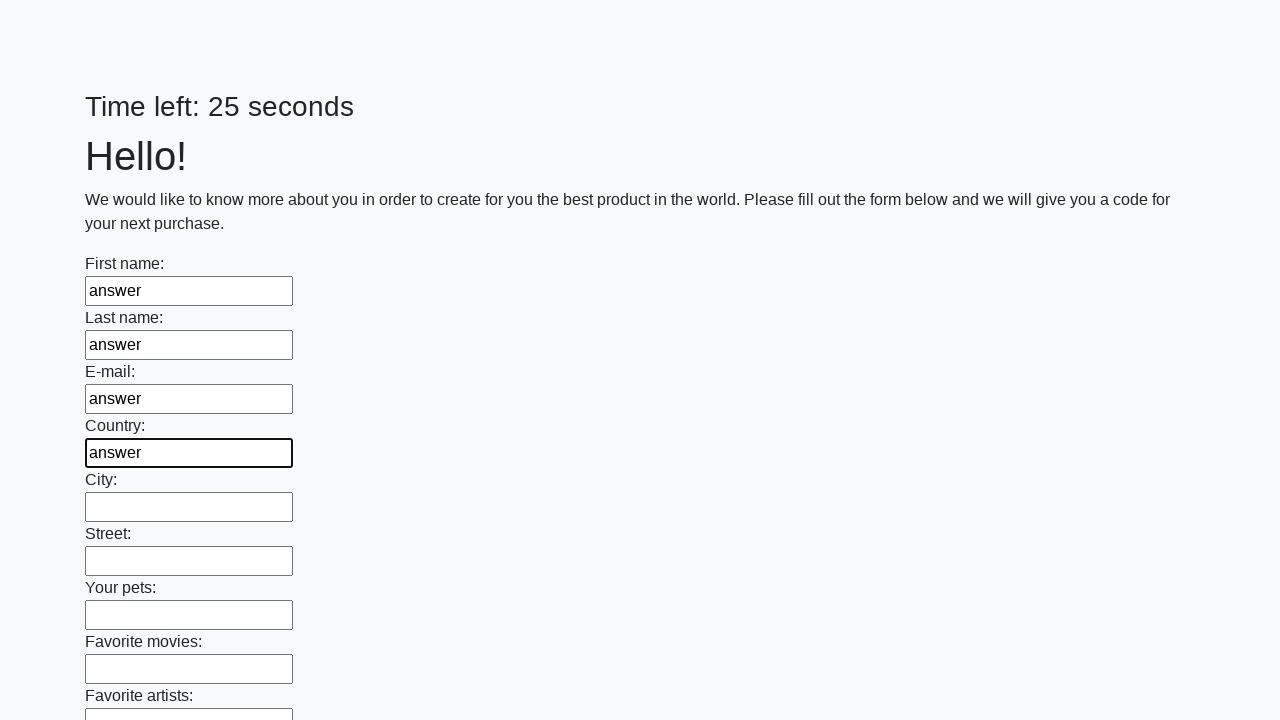

Filled text input field 5 of 100 with 'answer' on input[type="text"] >> nth=4
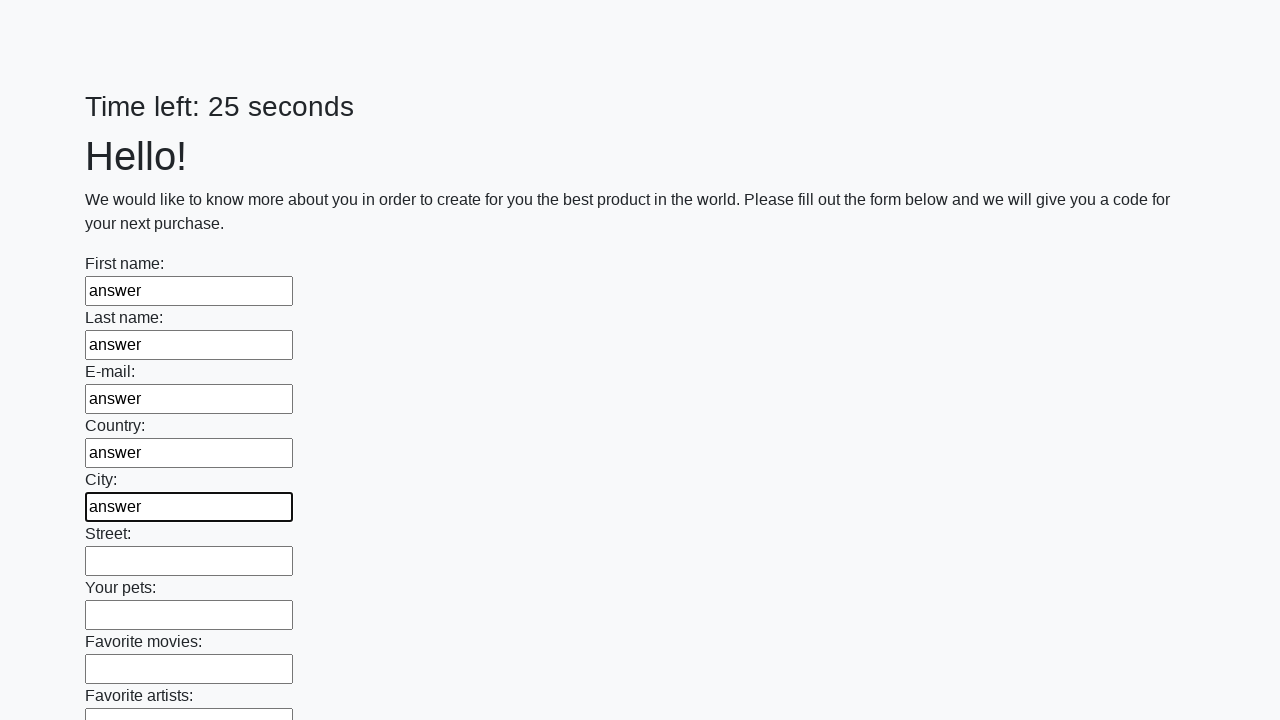

Filled text input field 6 of 100 with 'answer' on input[type="text"] >> nth=5
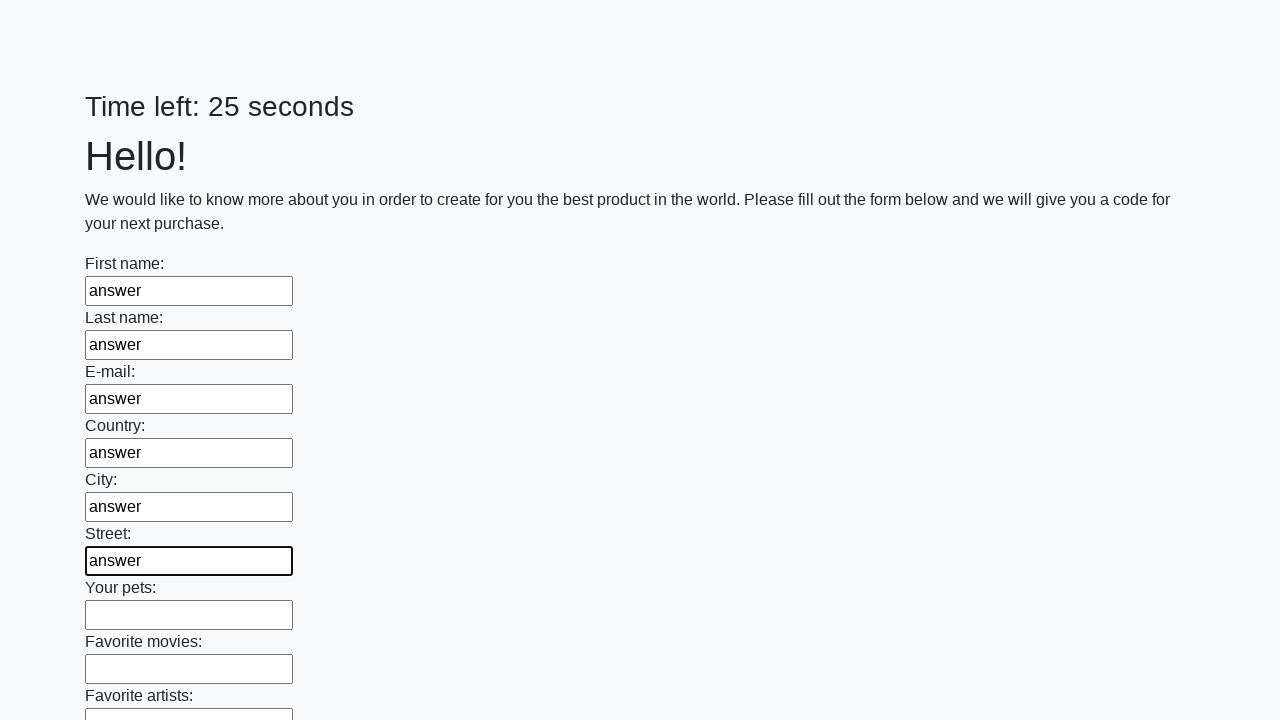

Filled text input field 7 of 100 with 'answer' on input[type="text"] >> nth=6
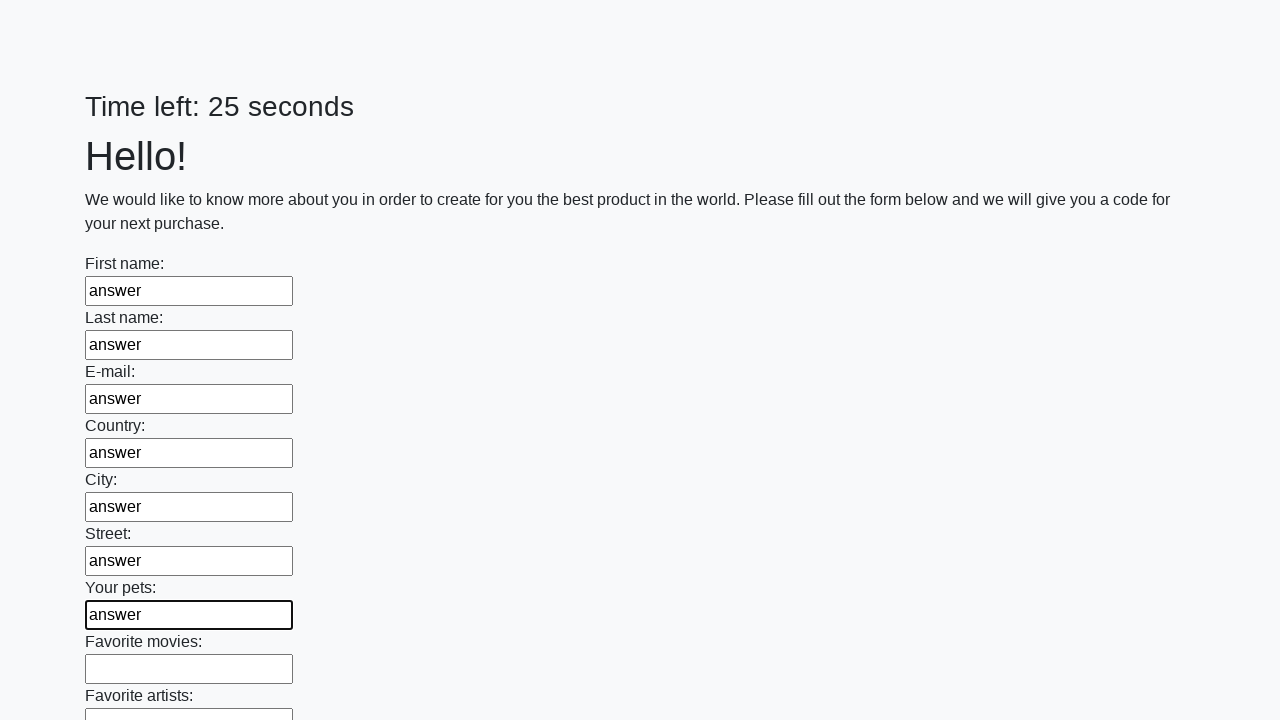

Filled text input field 8 of 100 with 'answer' on input[type="text"] >> nth=7
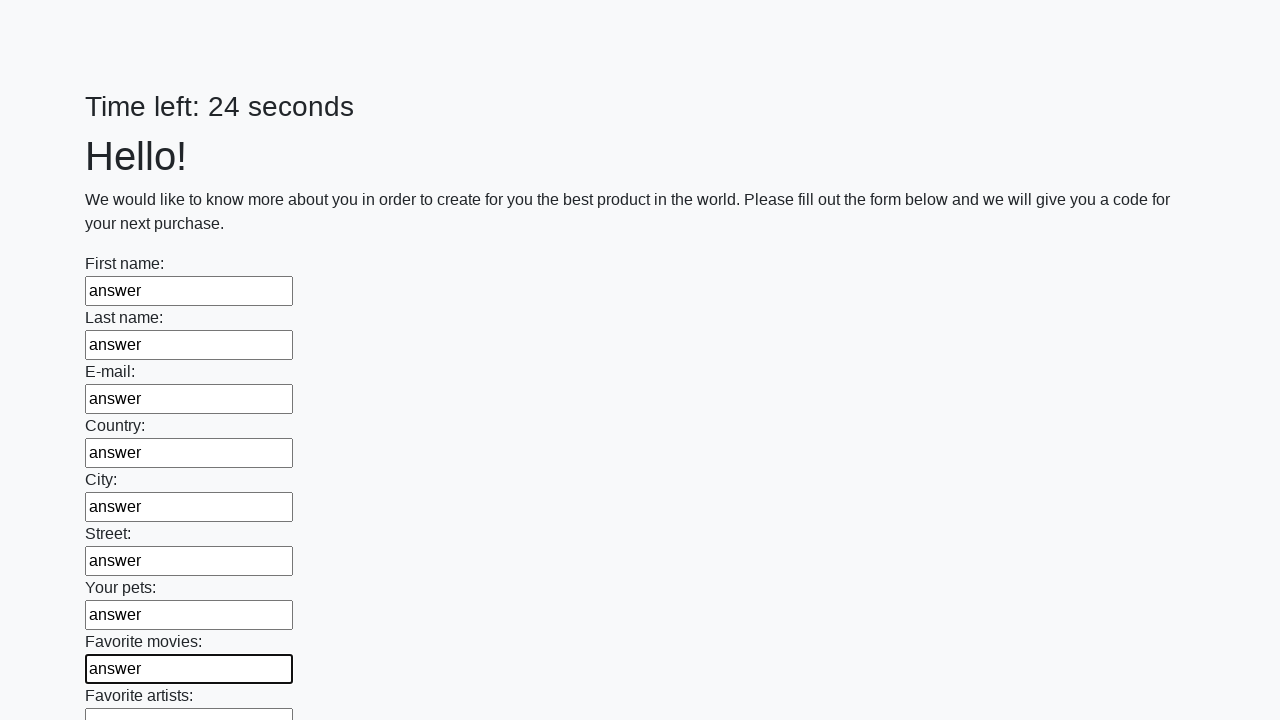

Filled text input field 9 of 100 with 'answer' on input[type="text"] >> nth=8
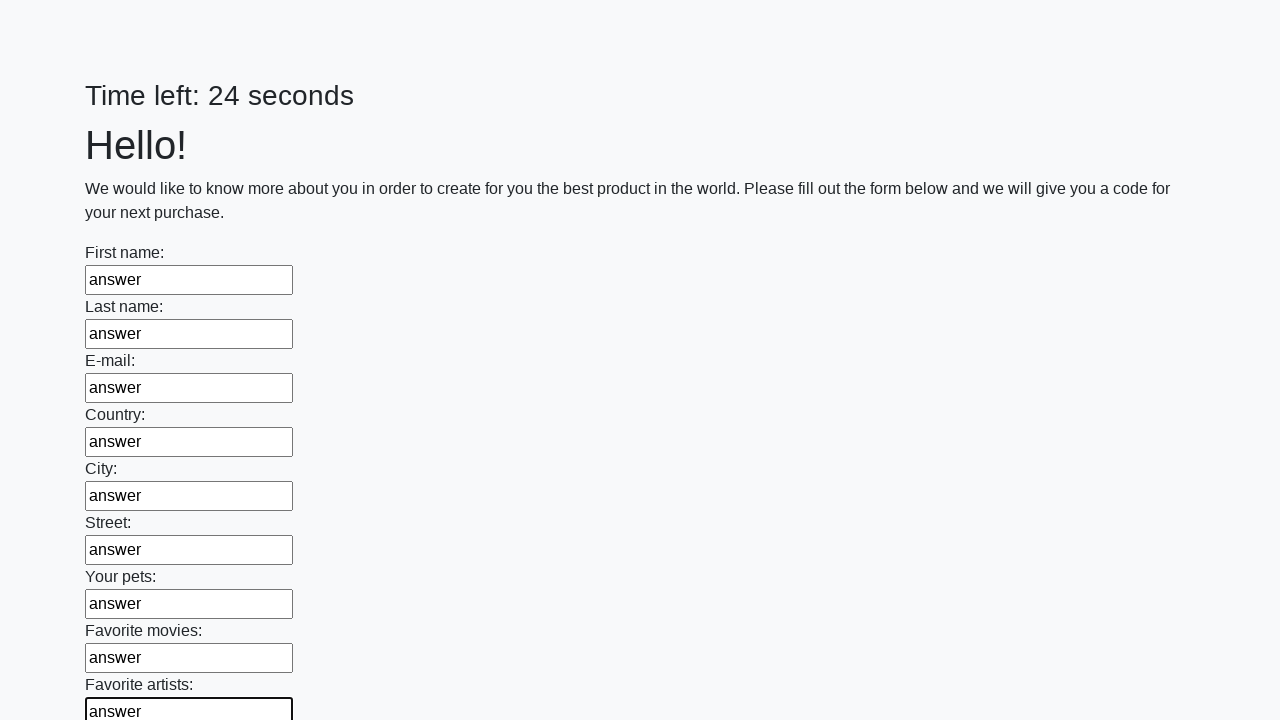

Filled text input field 10 of 100 with 'answer' on input[type="text"] >> nth=9
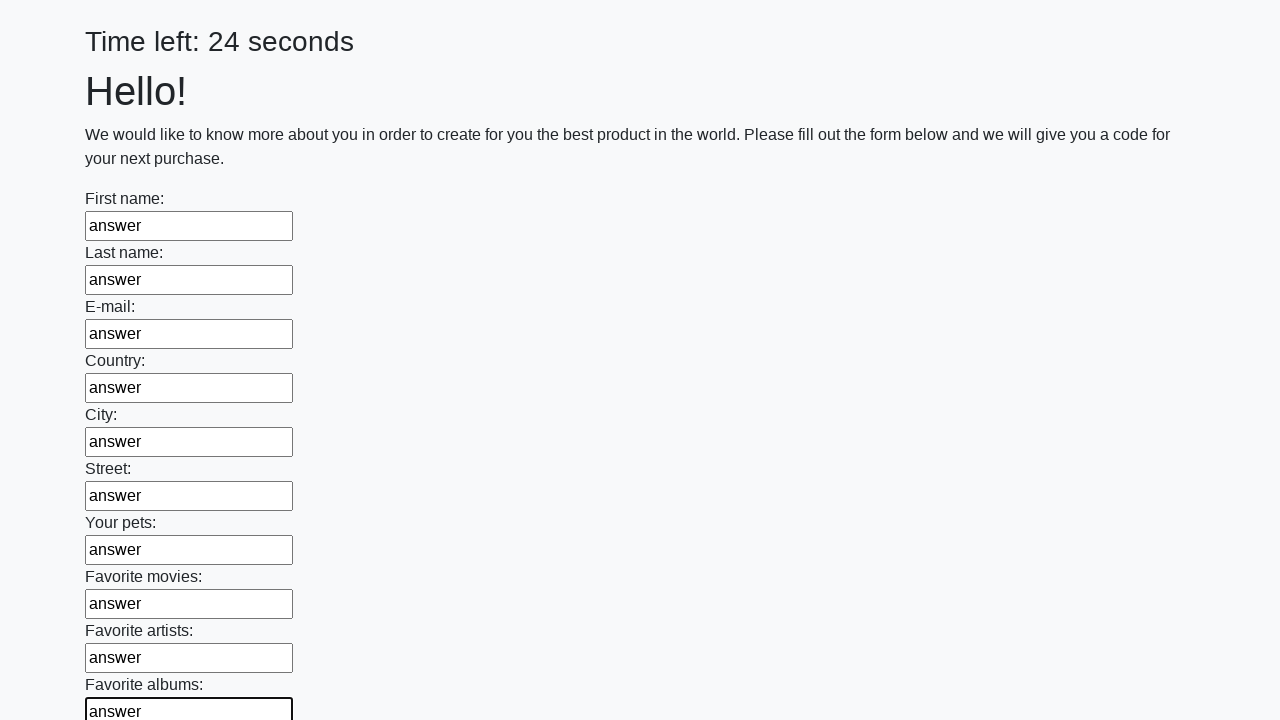

Filled text input field 11 of 100 with 'answer' on input[type="text"] >> nth=10
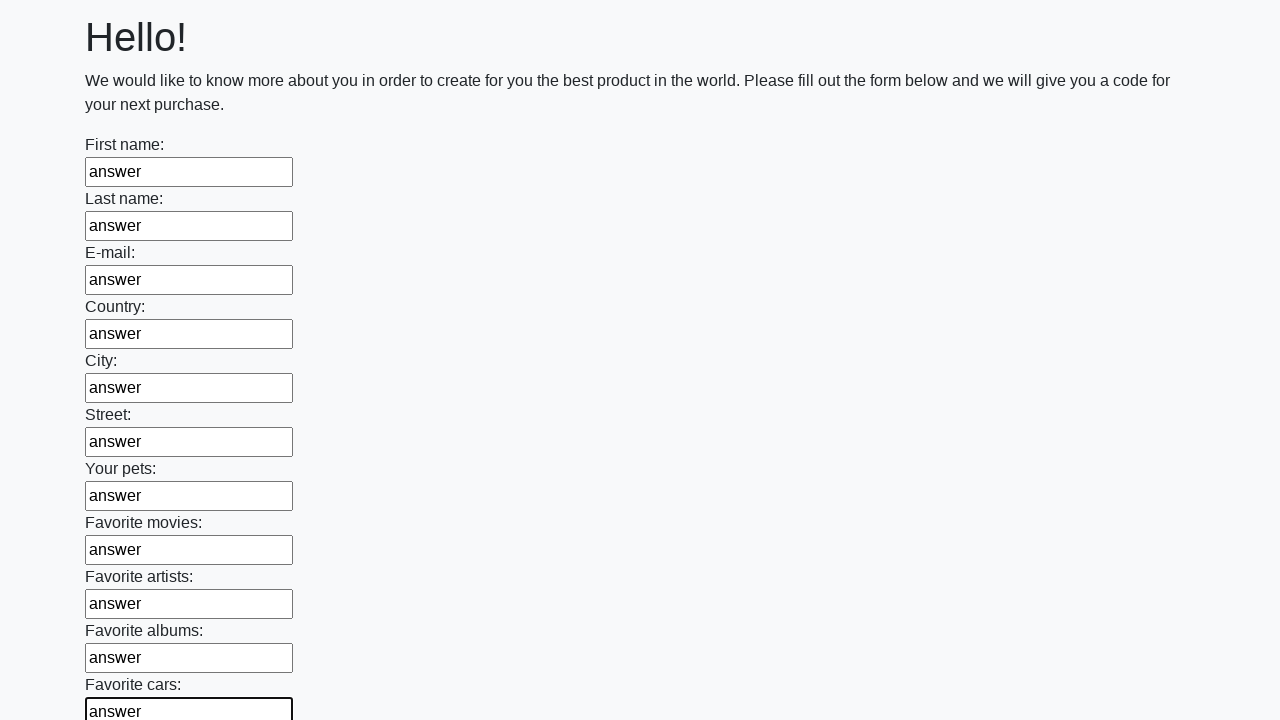

Filled text input field 12 of 100 with 'answer' on input[type="text"] >> nth=11
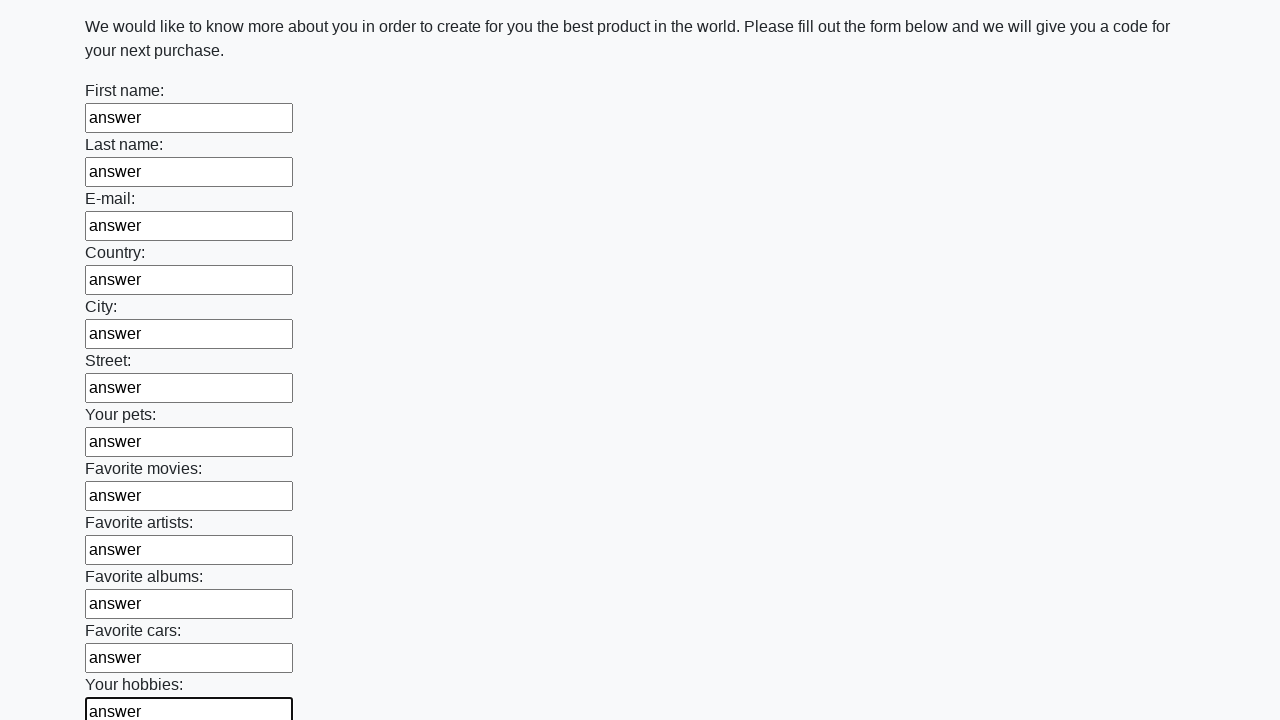

Filled text input field 13 of 100 with 'answer' on input[type="text"] >> nth=12
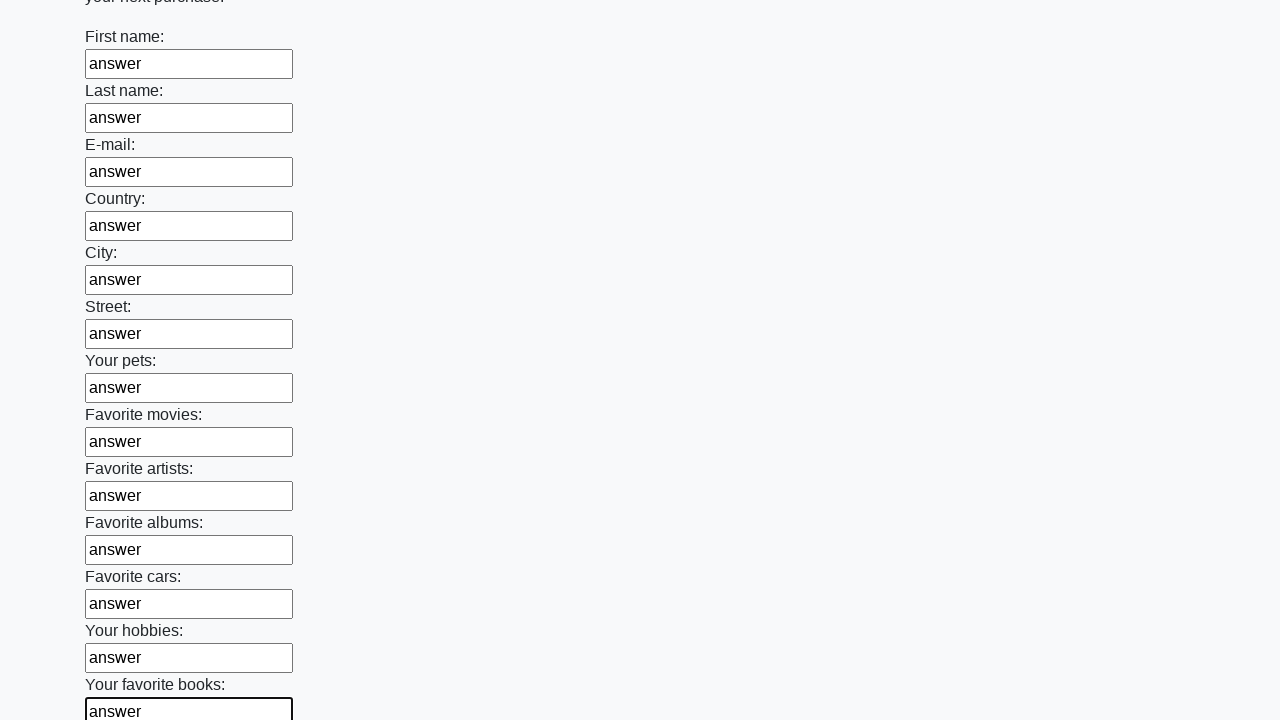

Filled text input field 14 of 100 with 'answer' on input[type="text"] >> nth=13
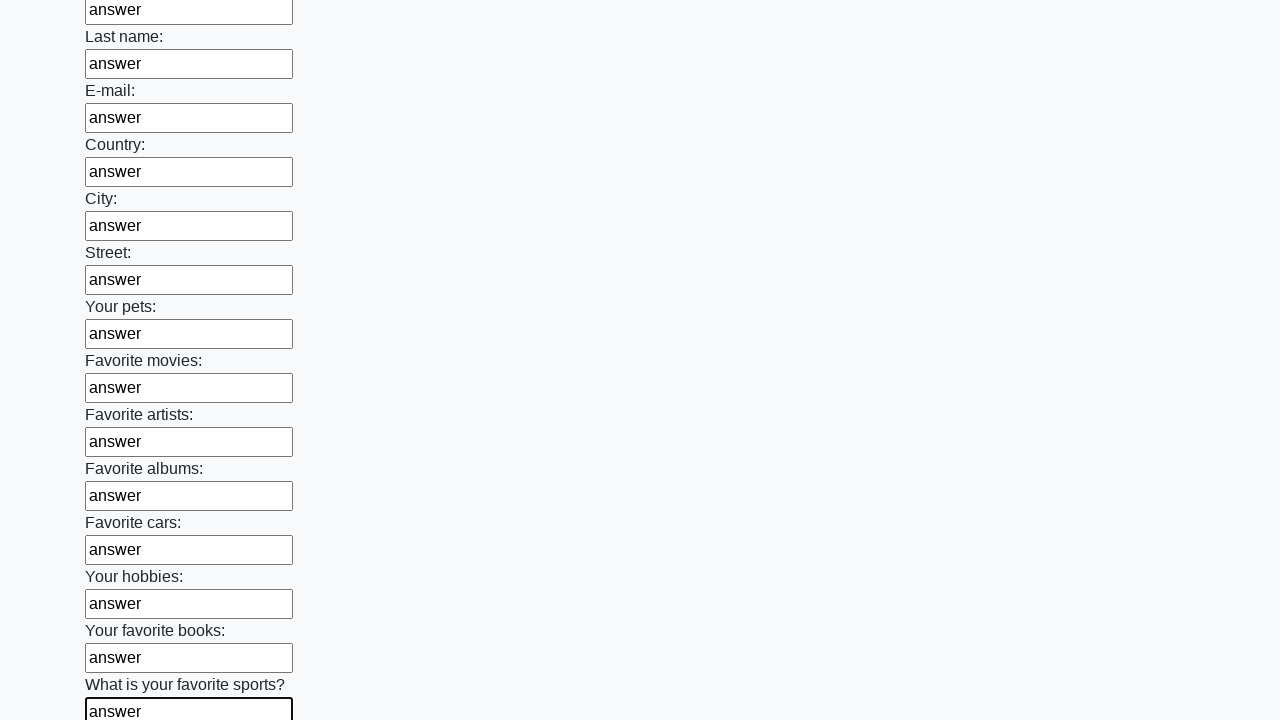

Filled text input field 15 of 100 with 'answer' on input[type="text"] >> nth=14
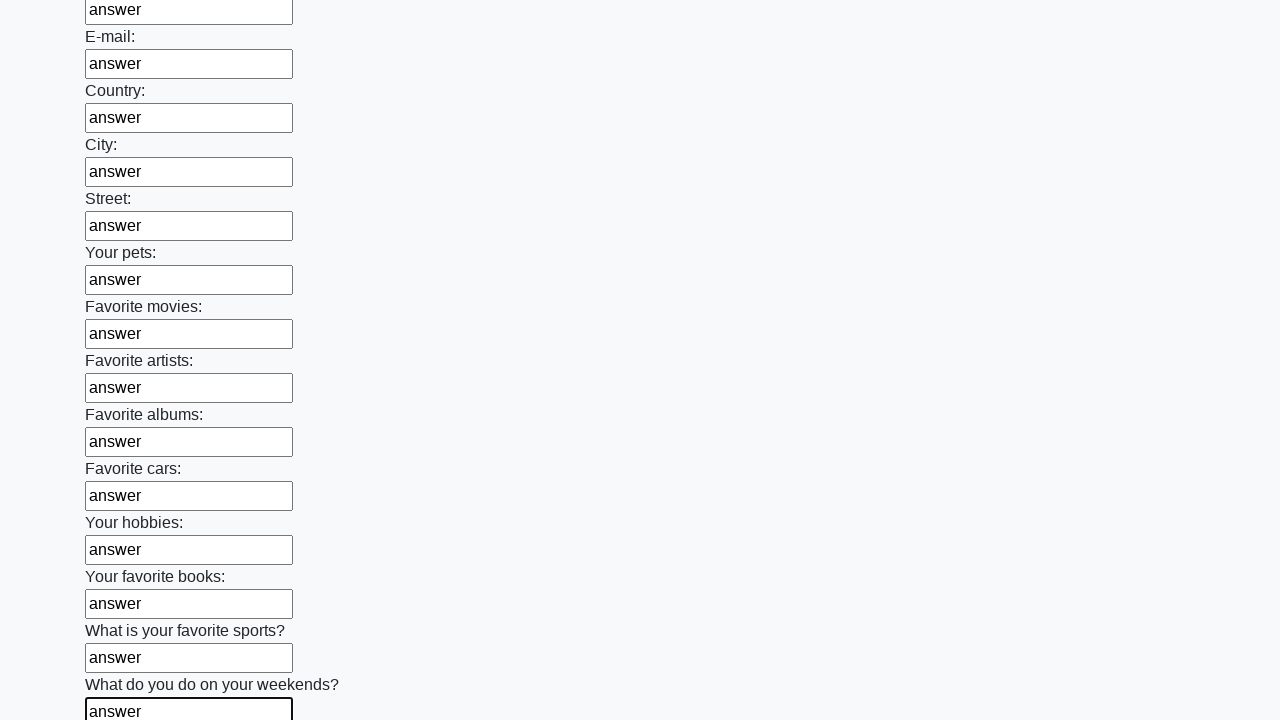

Filled text input field 16 of 100 with 'answer' on input[type="text"] >> nth=15
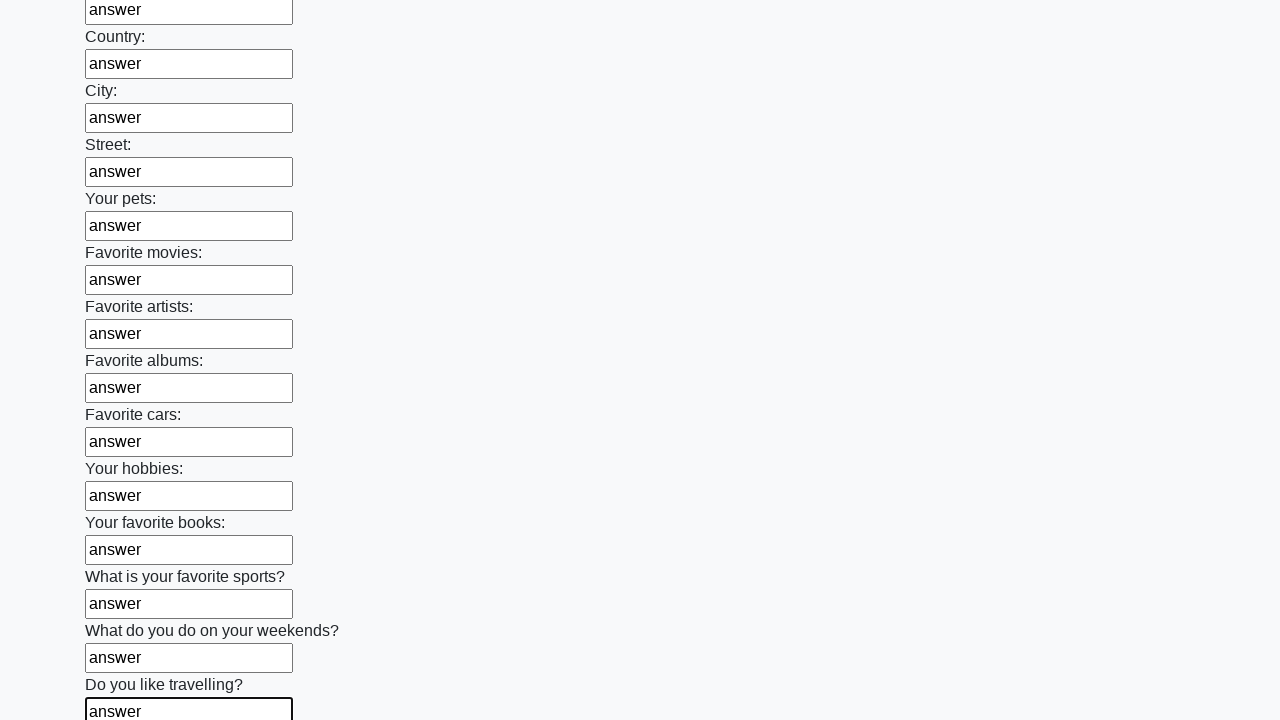

Filled text input field 17 of 100 with 'answer' on input[type="text"] >> nth=16
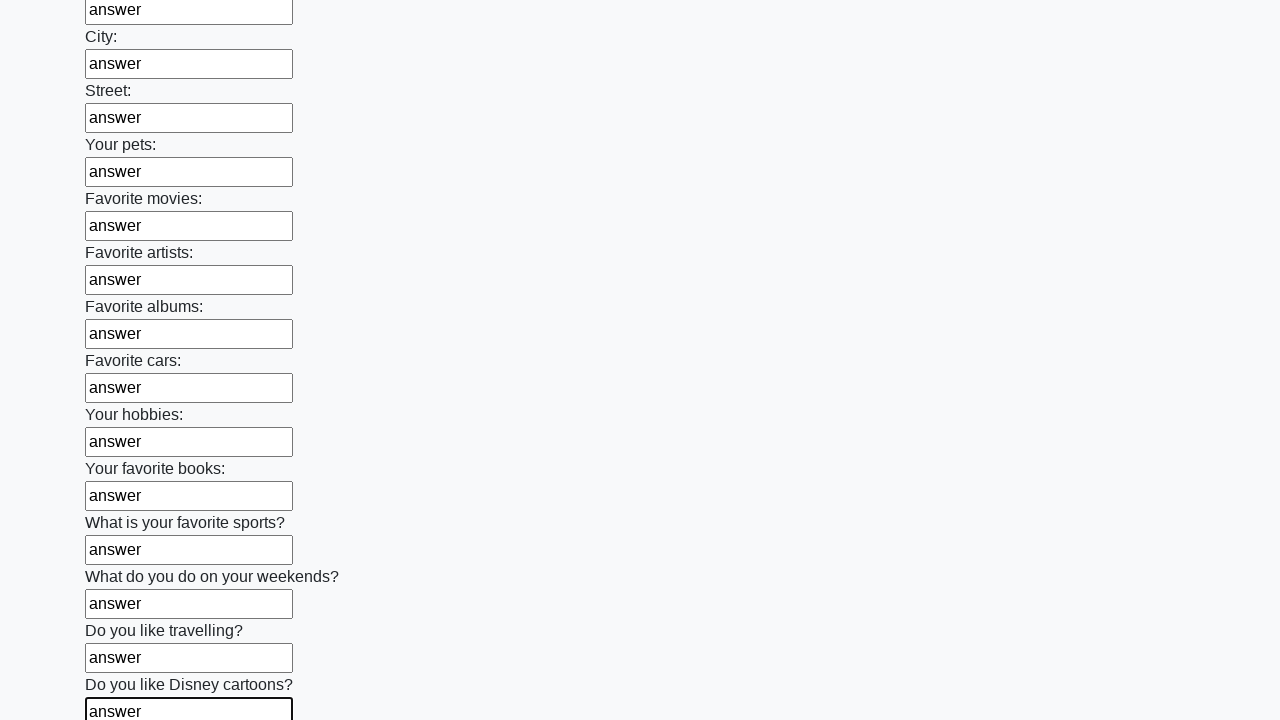

Filled text input field 18 of 100 with 'answer' on input[type="text"] >> nth=17
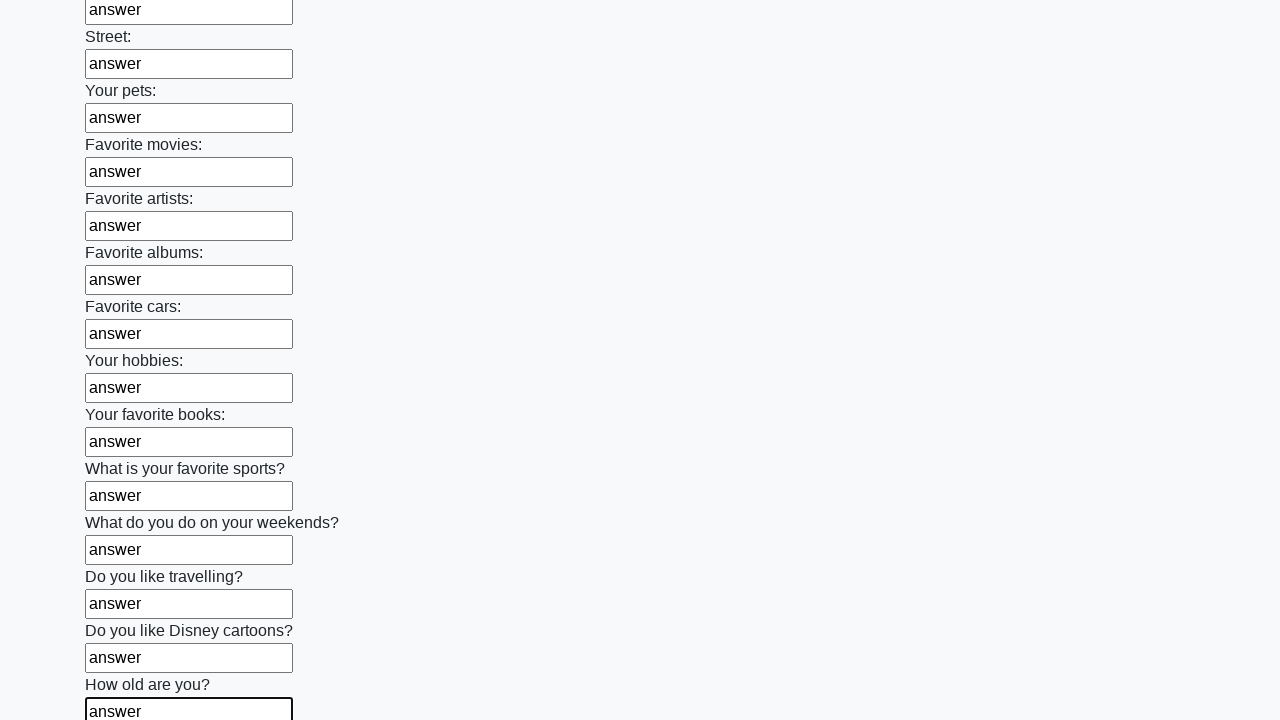

Filled text input field 19 of 100 with 'answer' on input[type="text"] >> nth=18
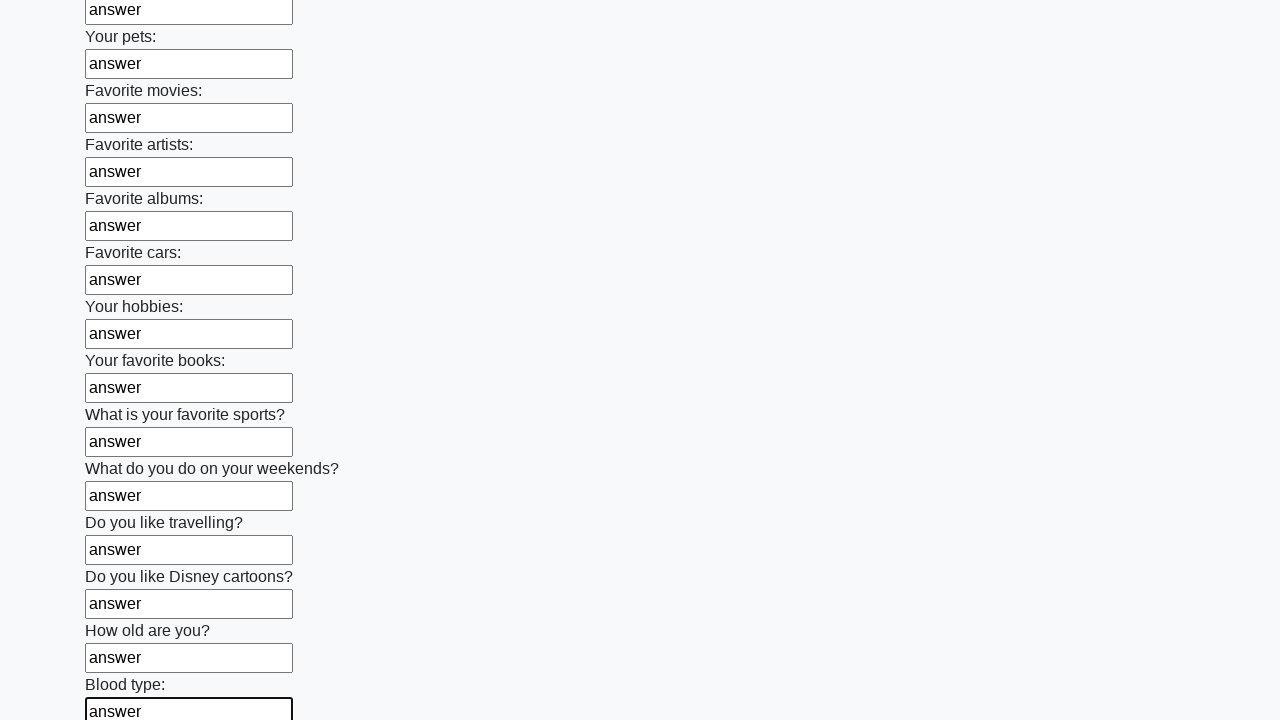

Filled text input field 20 of 100 with 'answer' on input[type="text"] >> nth=19
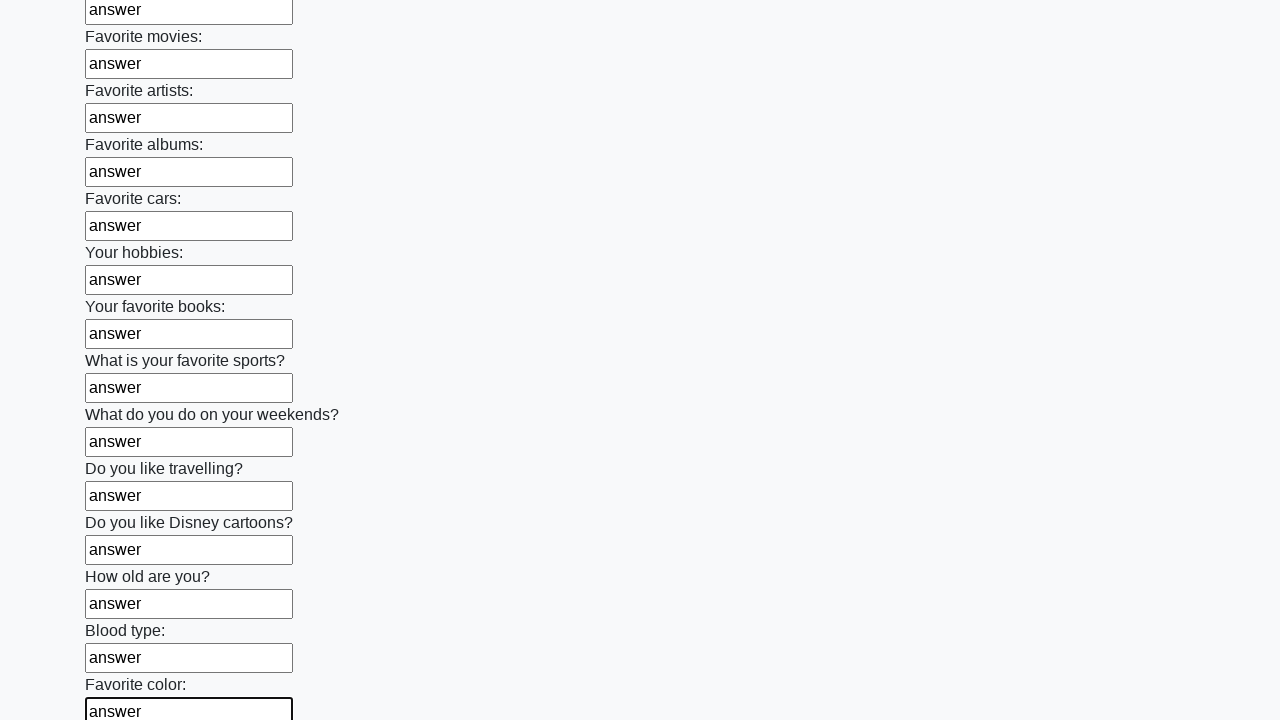

Filled text input field 21 of 100 with 'answer' on input[type="text"] >> nth=20
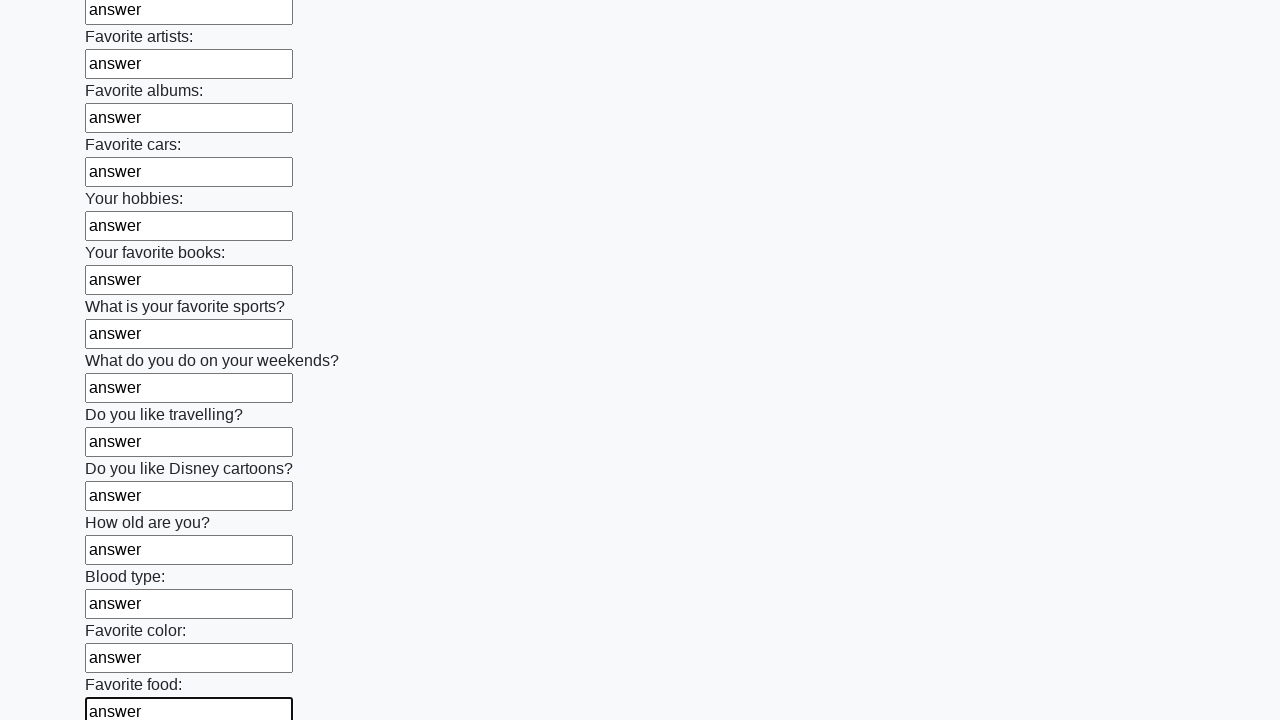

Filled text input field 22 of 100 with 'answer' on input[type="text"] >> nth=21
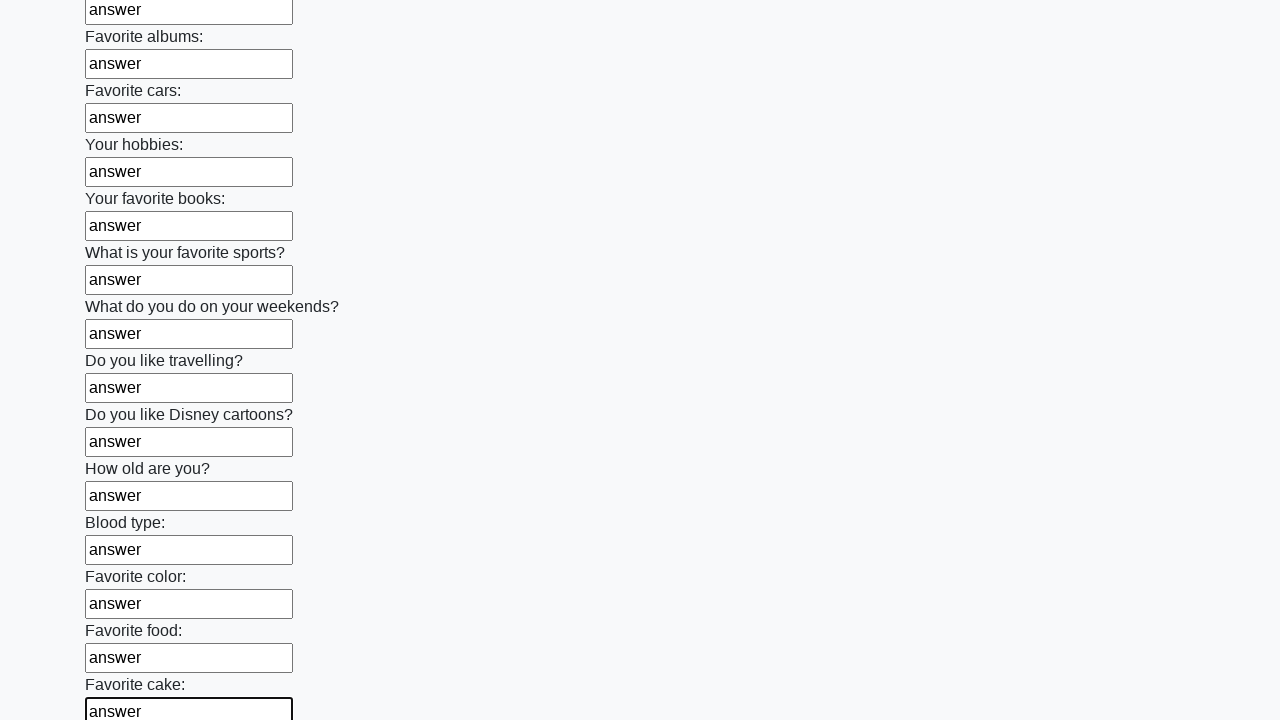

Filled text input field 23 of 100 with 'answer' on input[type="text"] >> nth=22
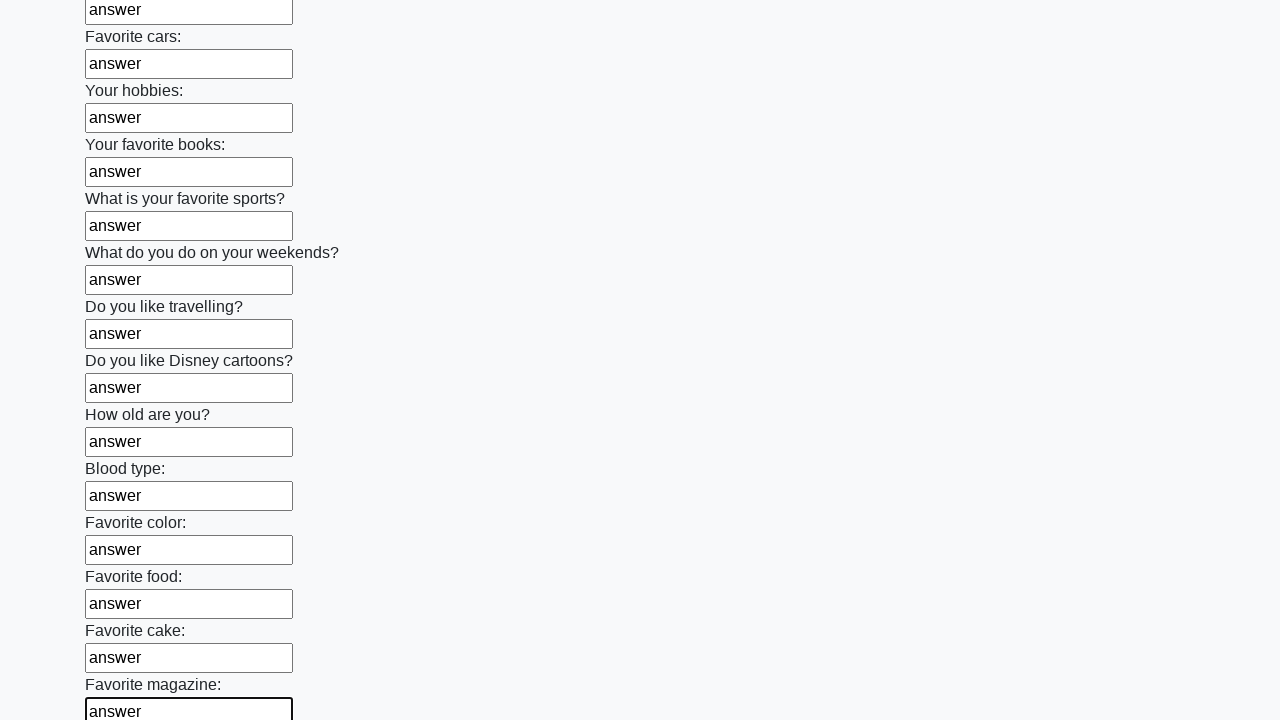

Filled text input field 24 of 100 with 'answer' on input[type="text"] >> nth=23
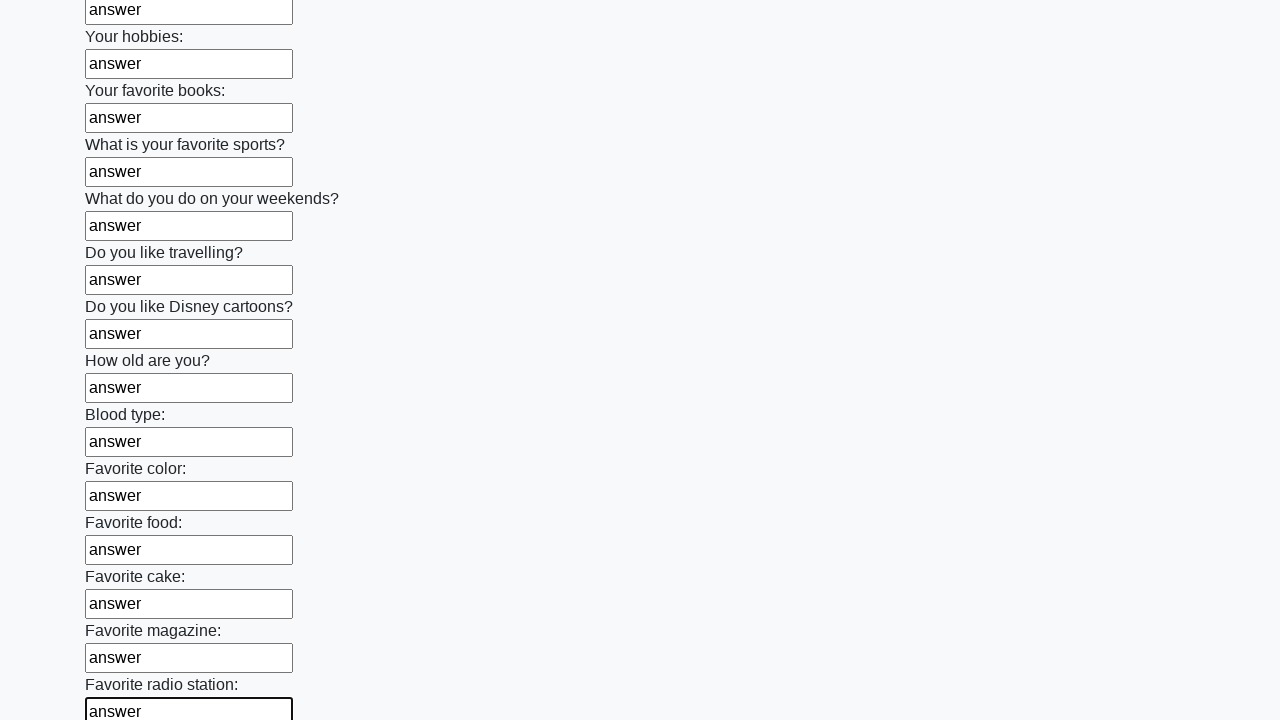

Filled text input field 25 of 100 with 'answer' on input[type="text"] >> nth=24
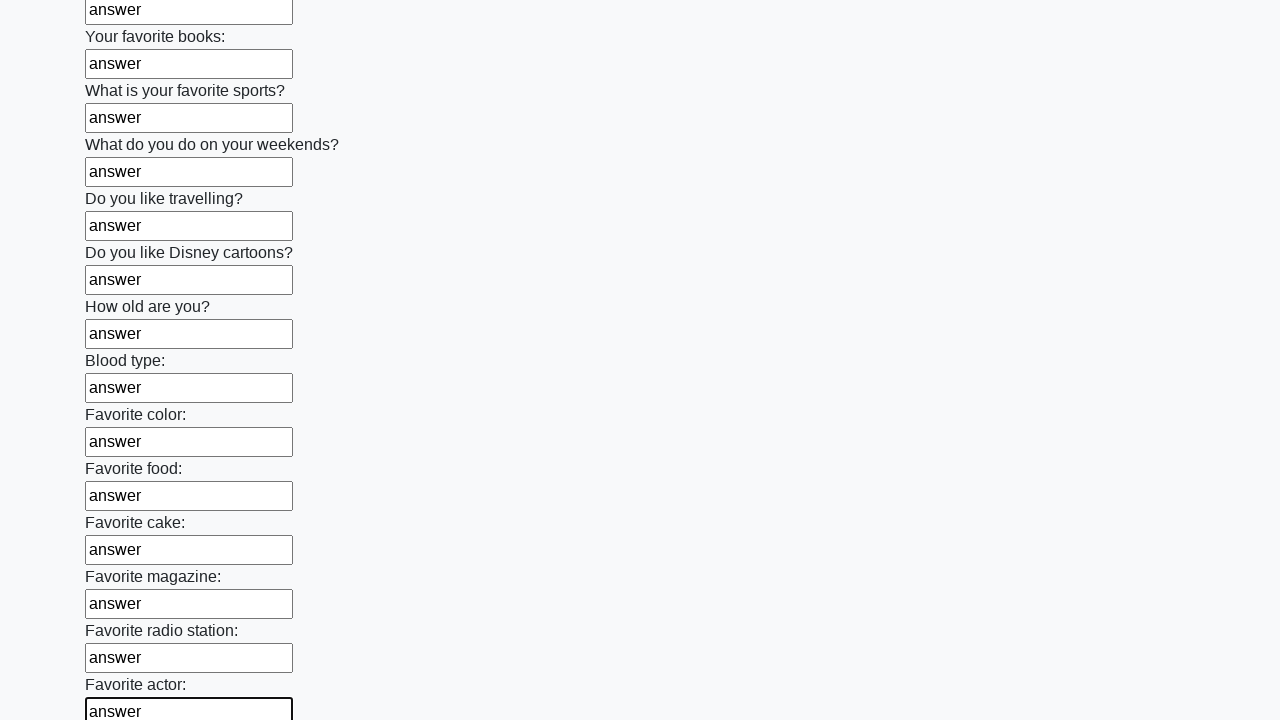

Filled text input field 26 of 100 with 'answer' on input[type="text"] >> nth=25
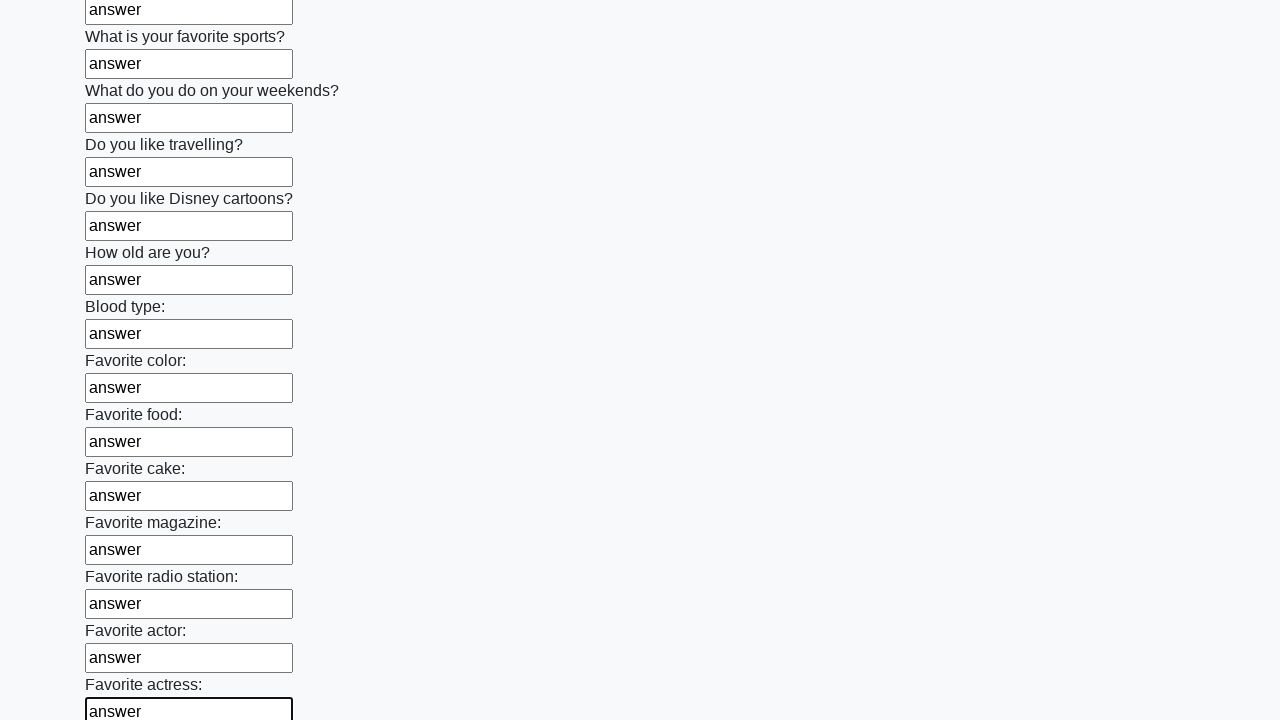

Filled text input field 27 of 100 with 'answer' on input[type="text"] >> nth=26
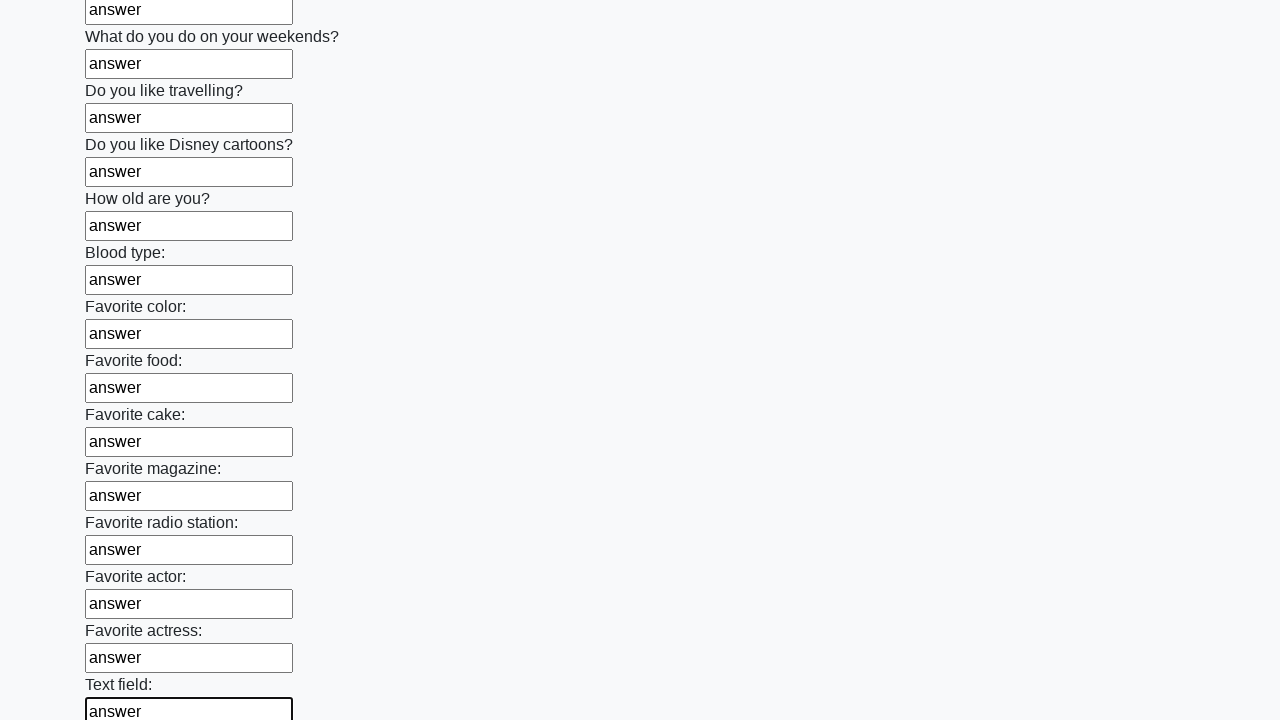

Filled text input field 28 of 100 with 'answer' on input[type="text"] >> nth=27
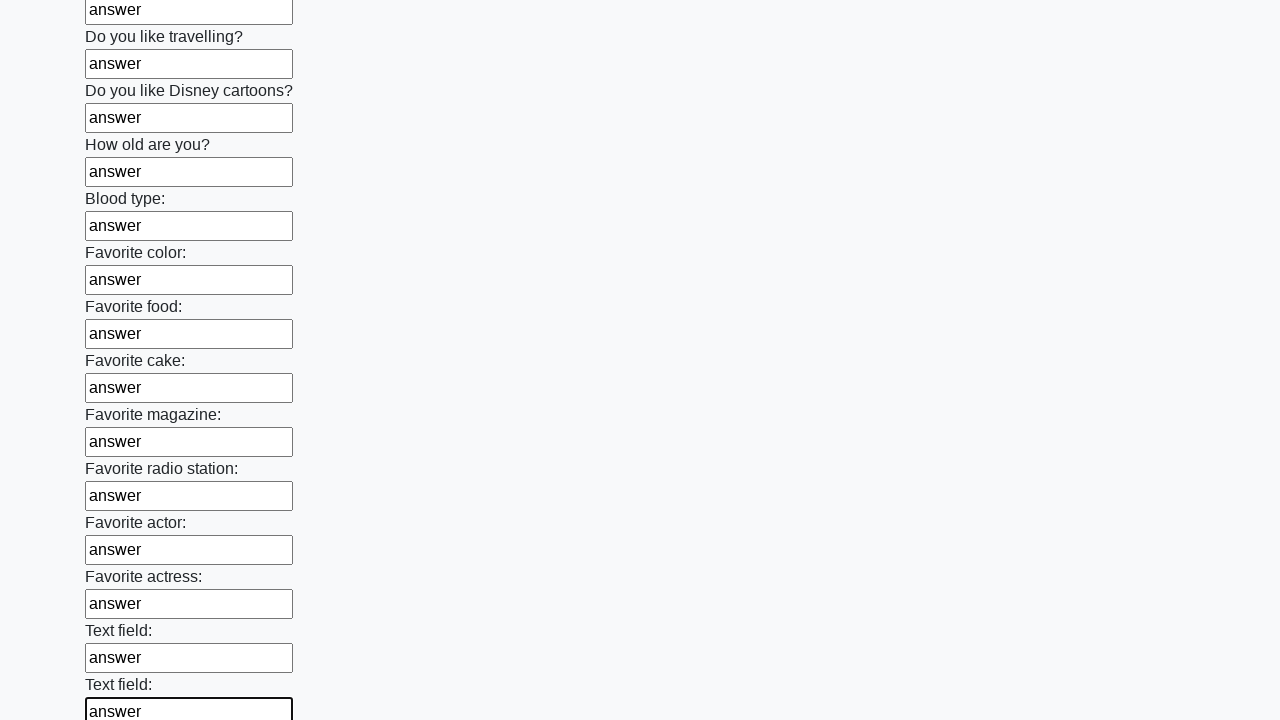

Filled text input field 29 of 100 with 'answer' on input[type="text"] >> nth=28
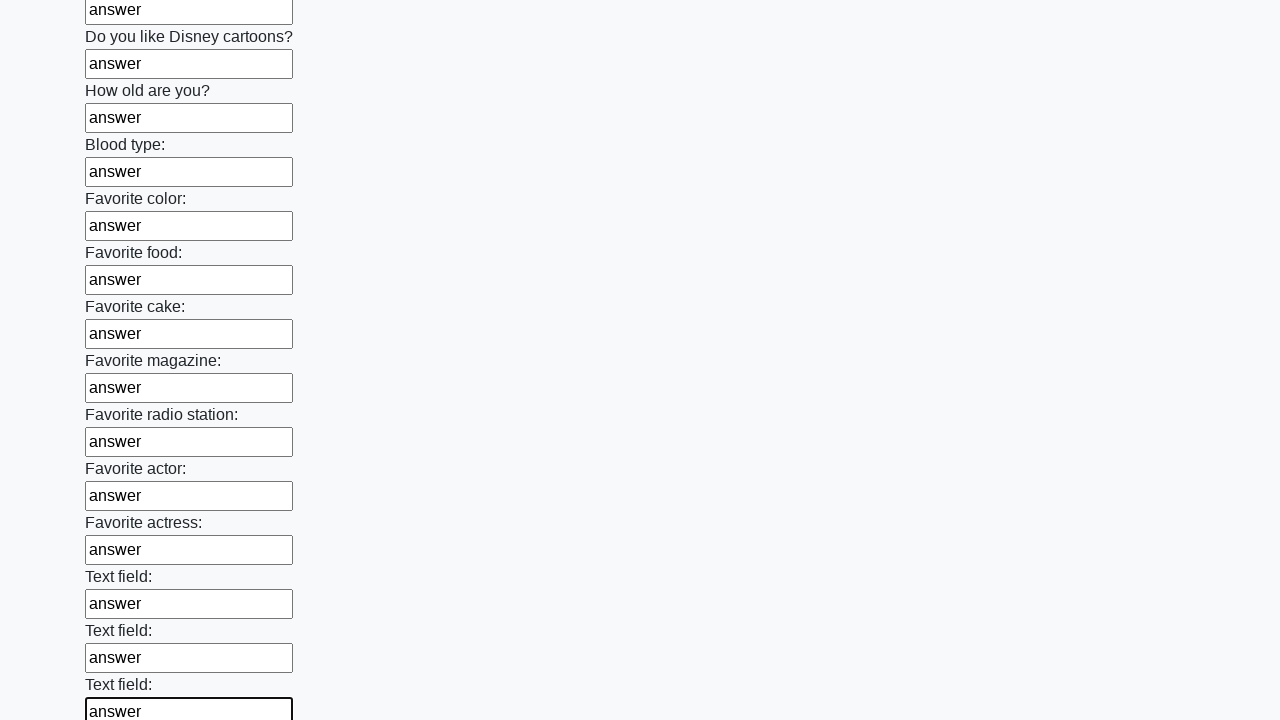

Filled text input field 30 of 100 with 'answer' on input[type="text"] >> nth=29
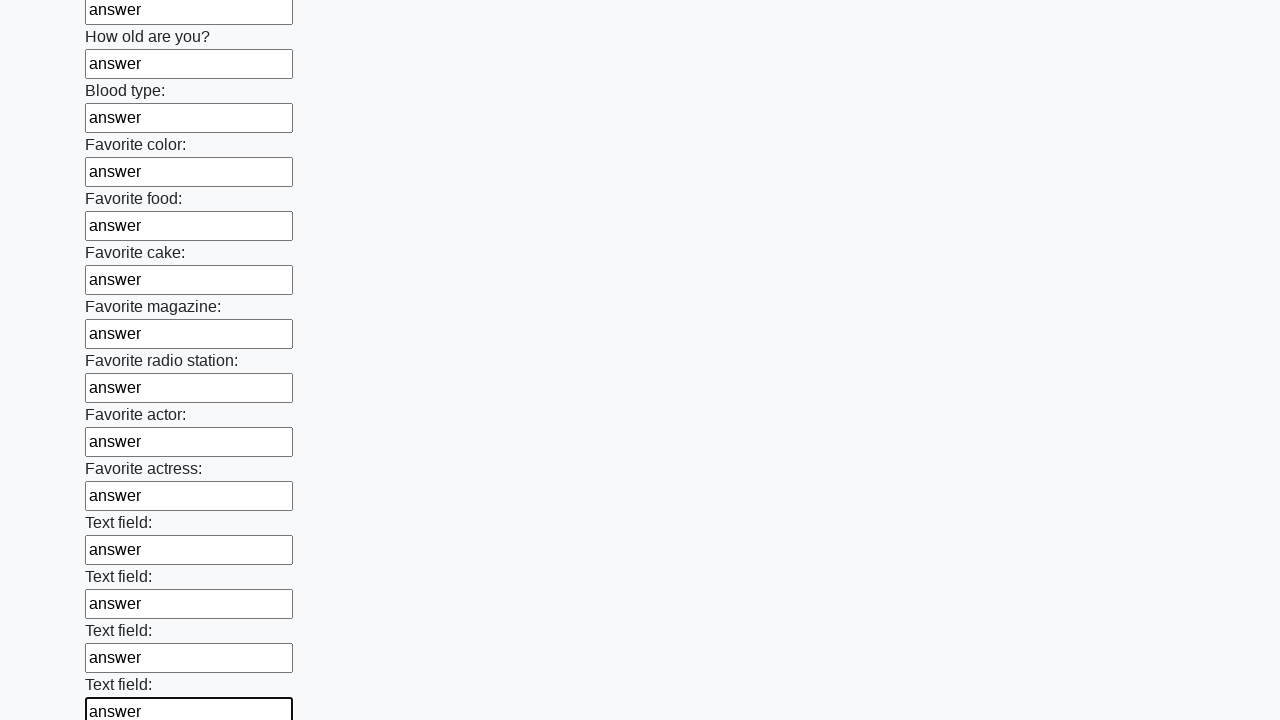

Filled text input field 31 of 100 with 'answer' on input[type="text"] >> nth=30
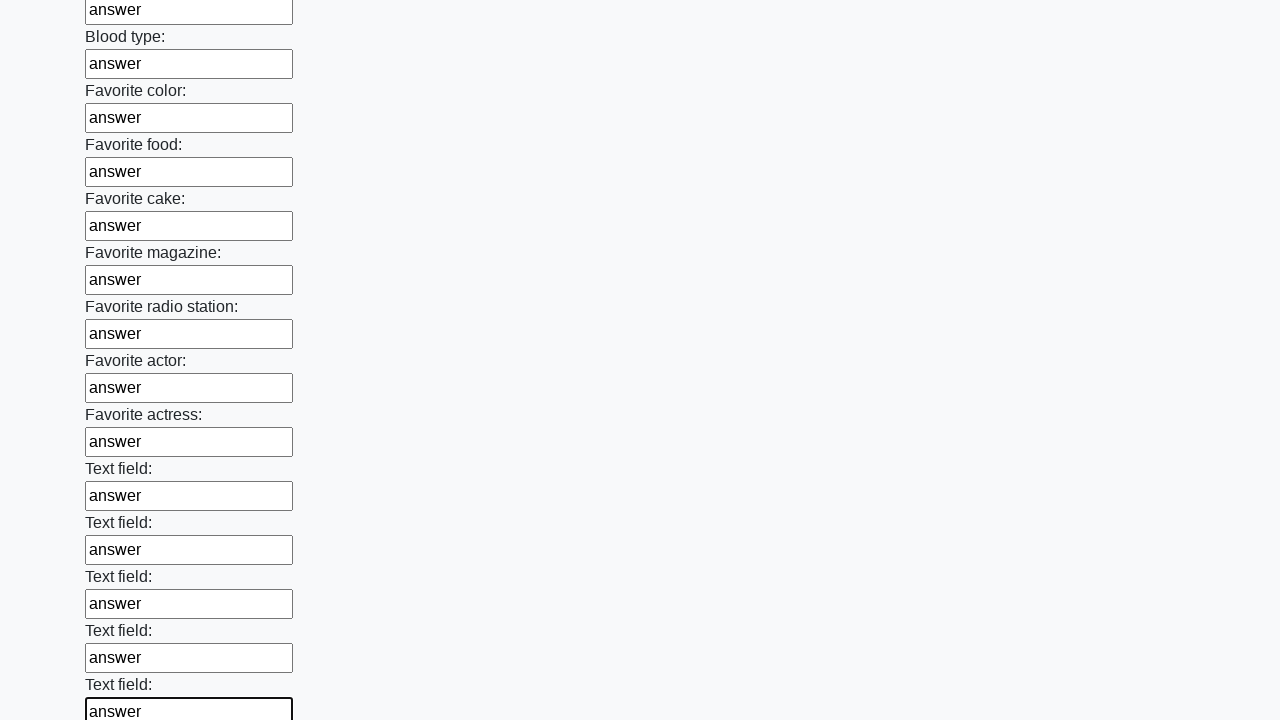

Filled text input field 32 of 100 with 'answer' on input[type="text"] >> nth=31
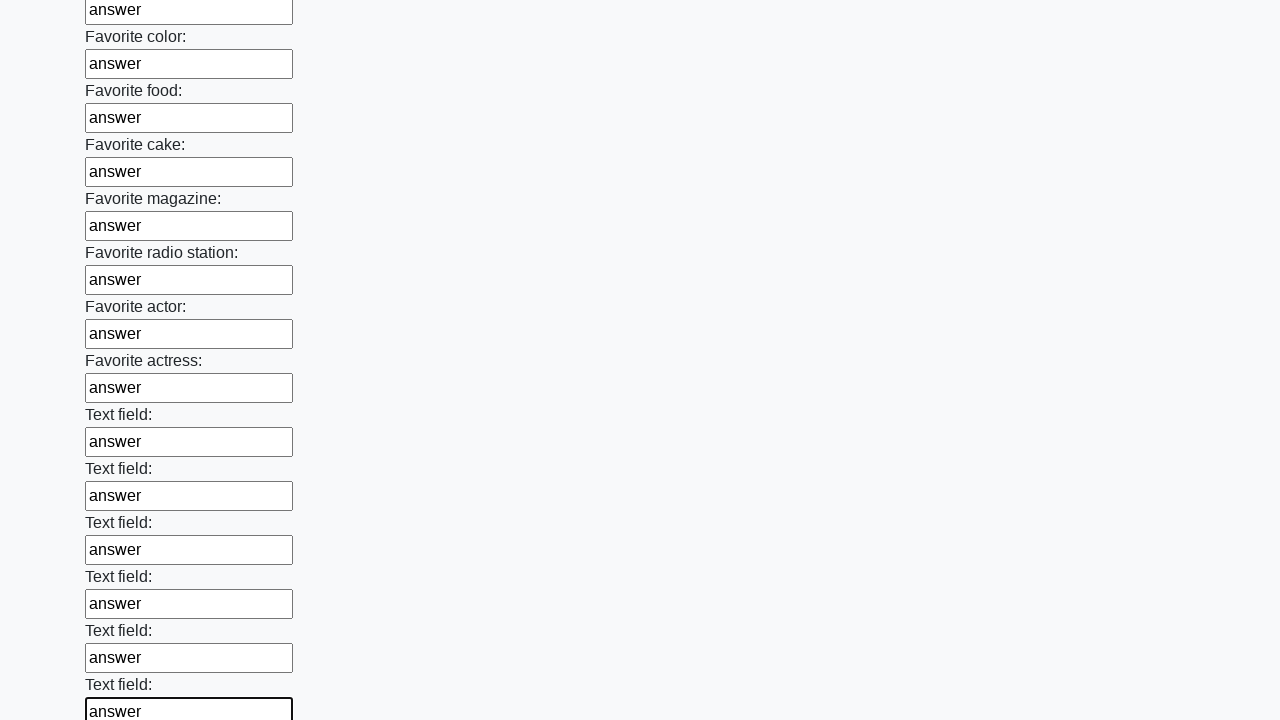

Filled text input field 33 of 100 with 'answer' on input[type="text"] >> nth=32
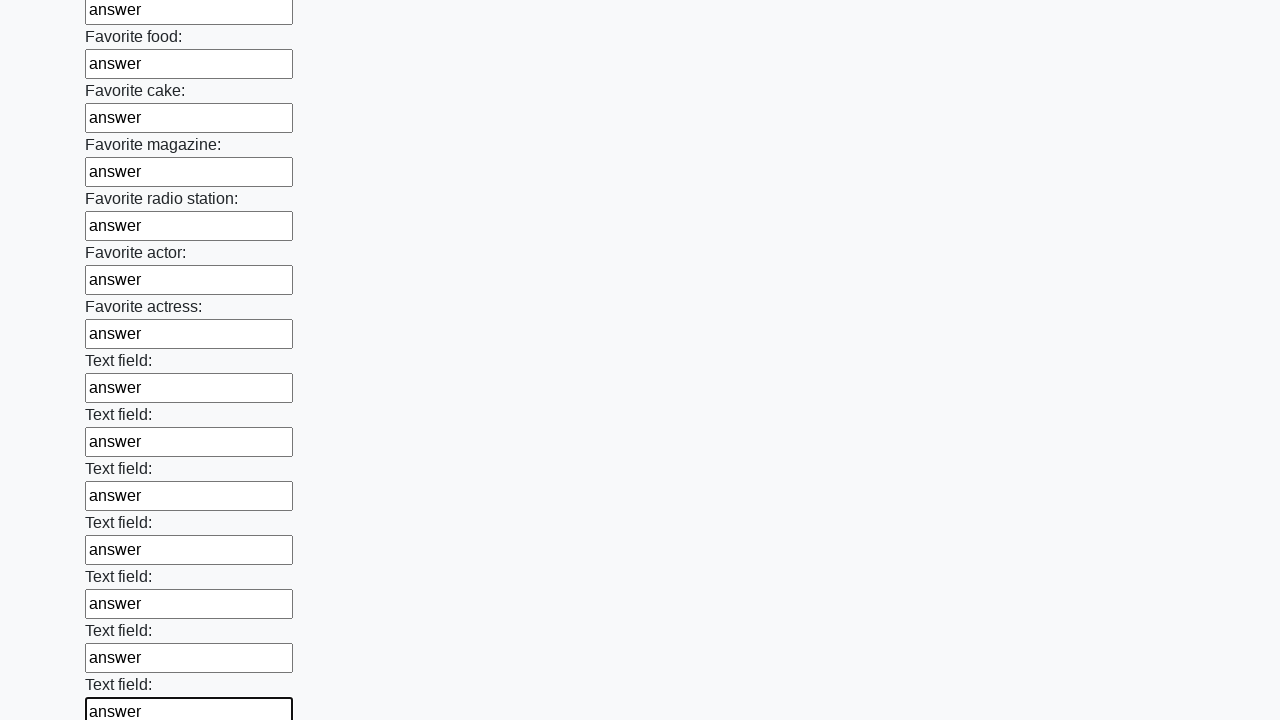

Filled text input field 34 of 100 with 'answer' on input[type="text"] >> nth=33
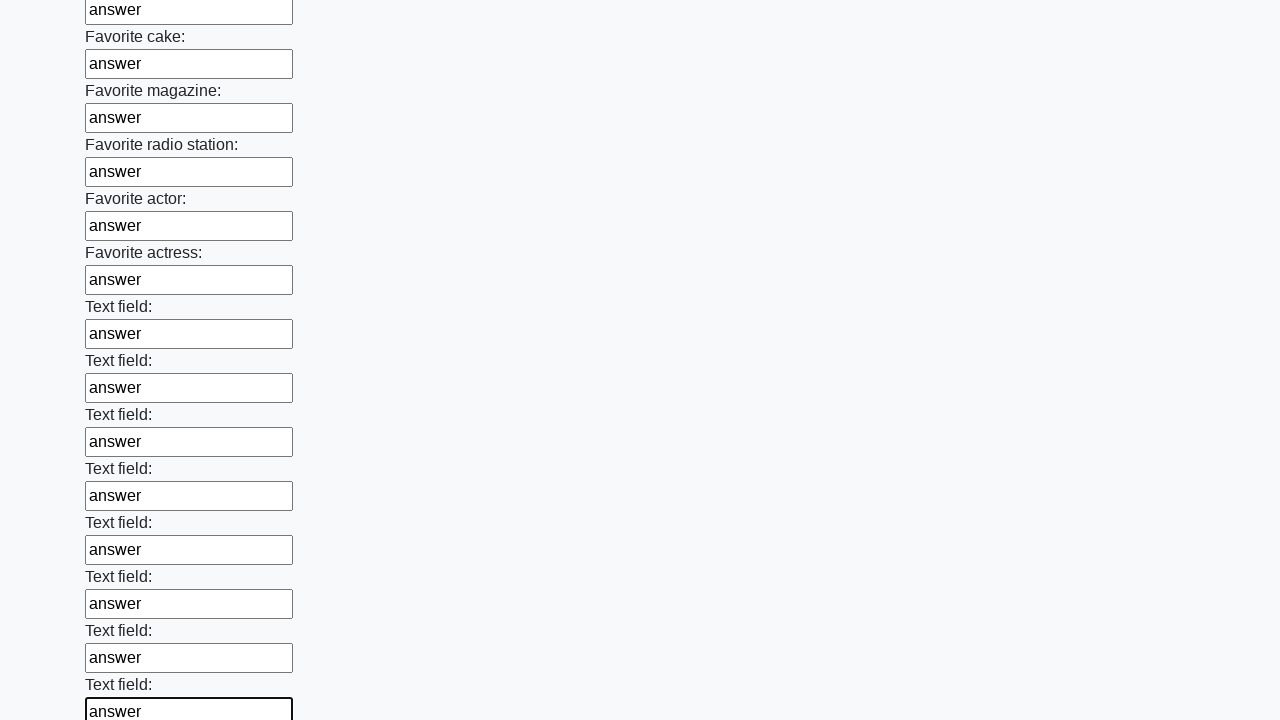

Filled text input field 35 of 100 with 'answer' on input[type="text"] >> nth=34
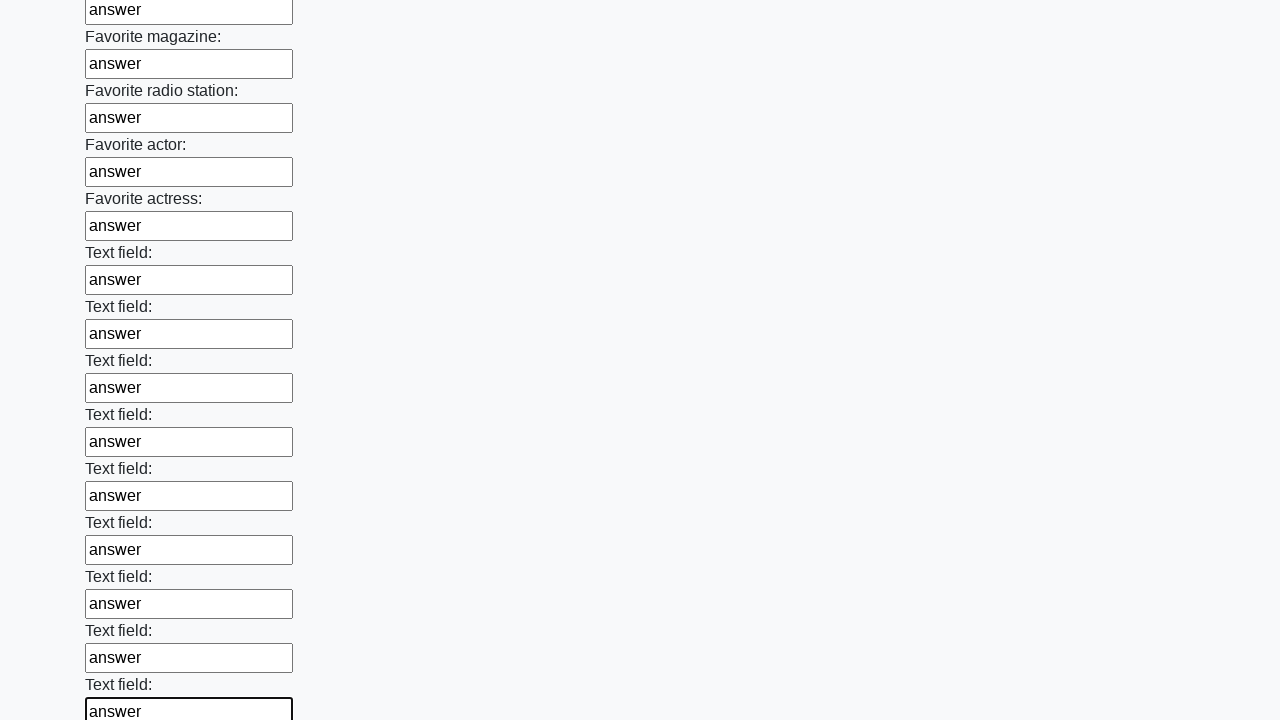

Filled text input field 36 of 100 with 'answer' on input[type="text"] >> nth=35
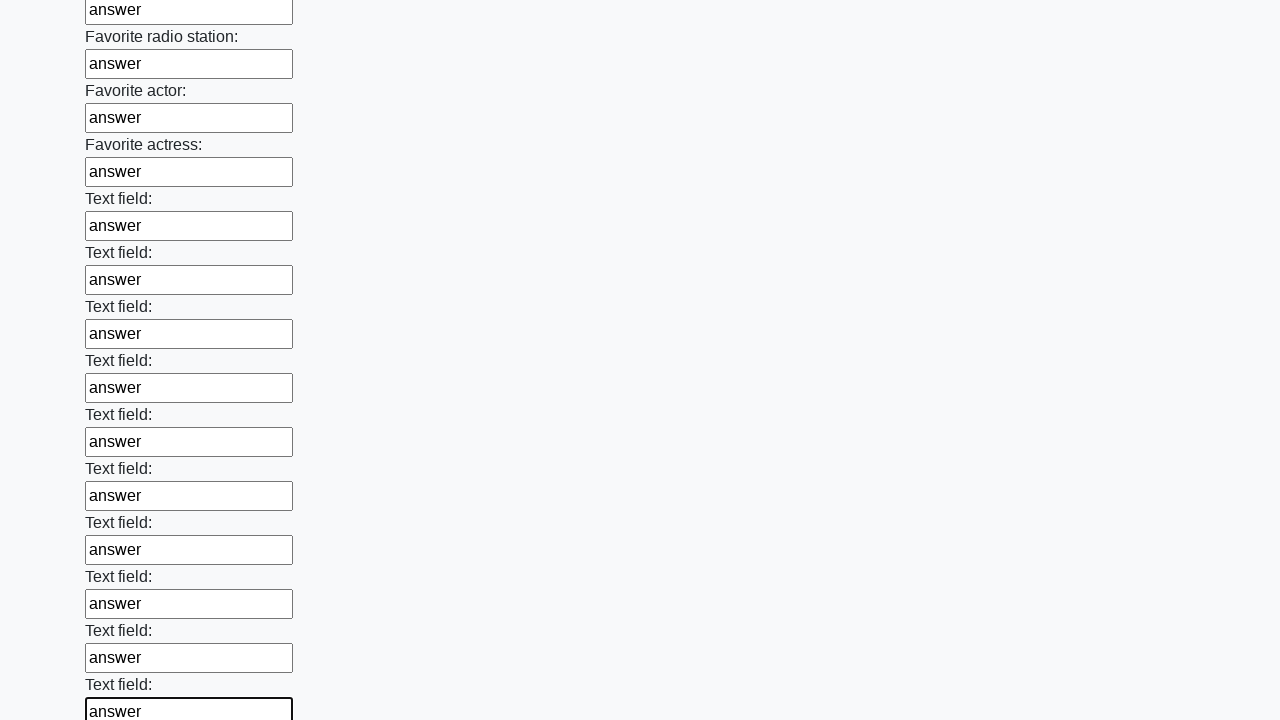

Filled text input field 37 of 100 with 'answer' on input[type="text"] >> nth=36
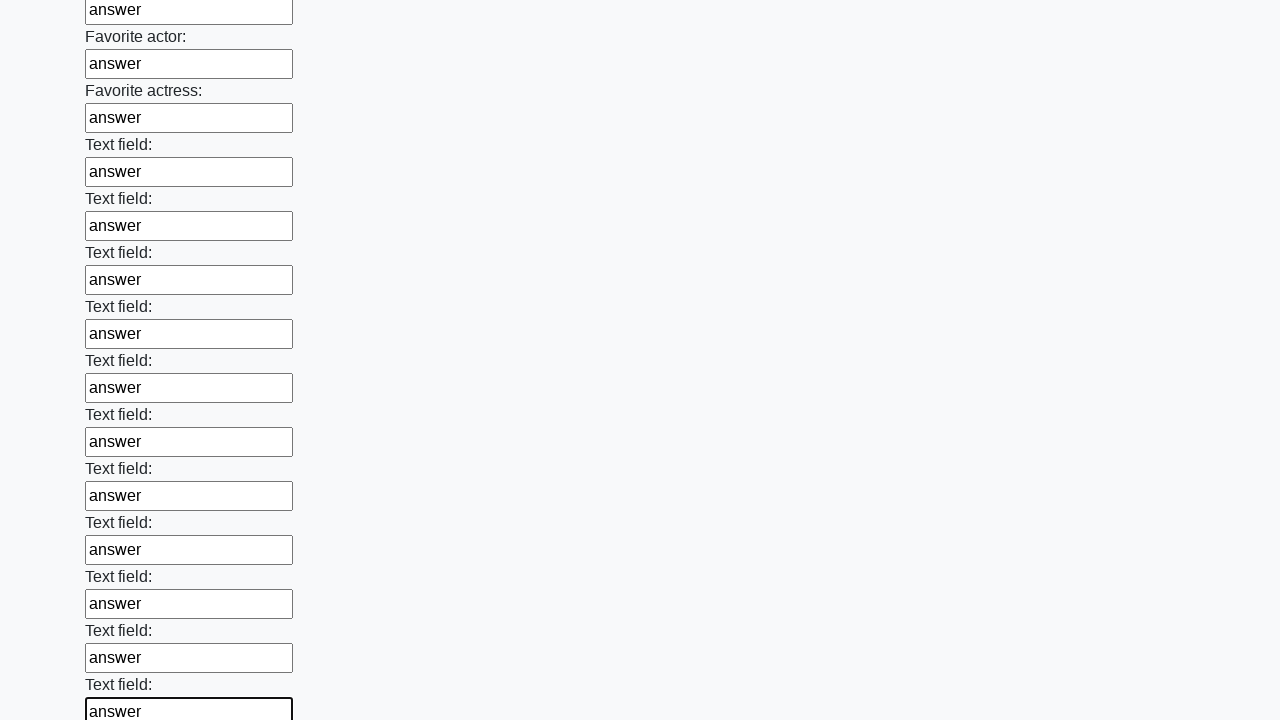

Filled text input field 38 of 100 with 'answer' on input[type="text"] >> nth=37
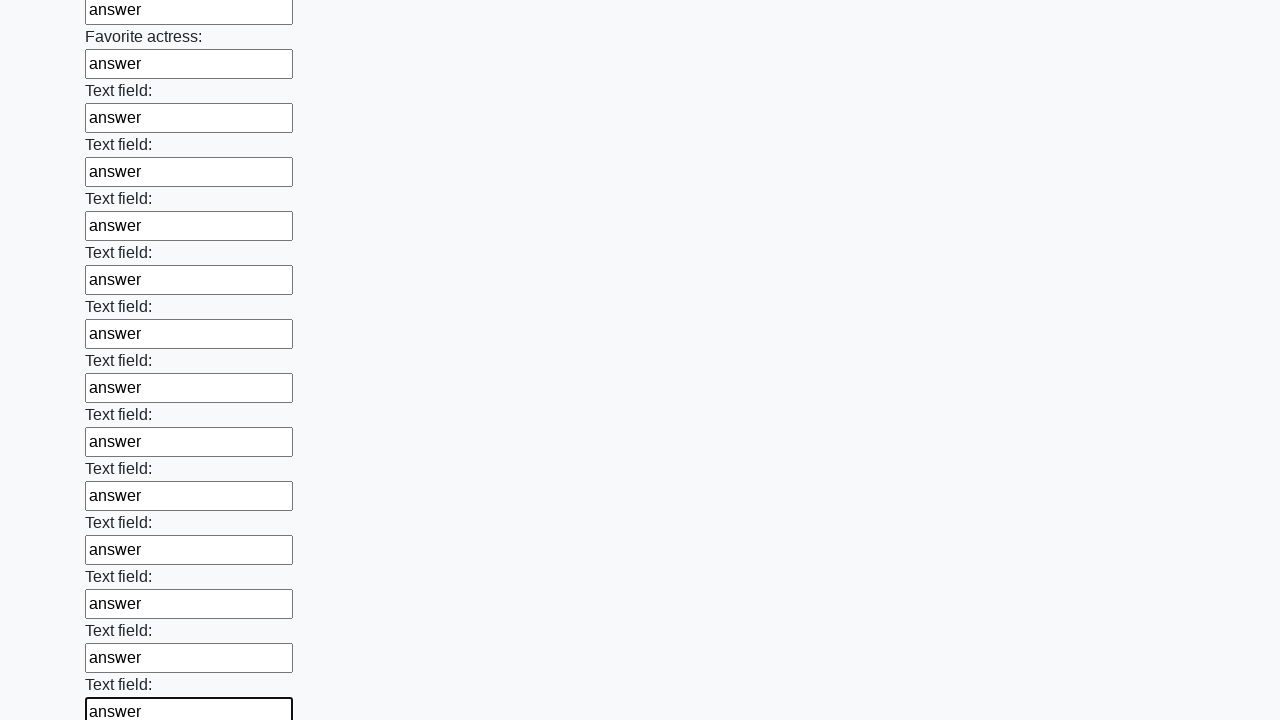

Filled text input field 39 of 100 with 'answer' on input[type="text"] >> nth=38
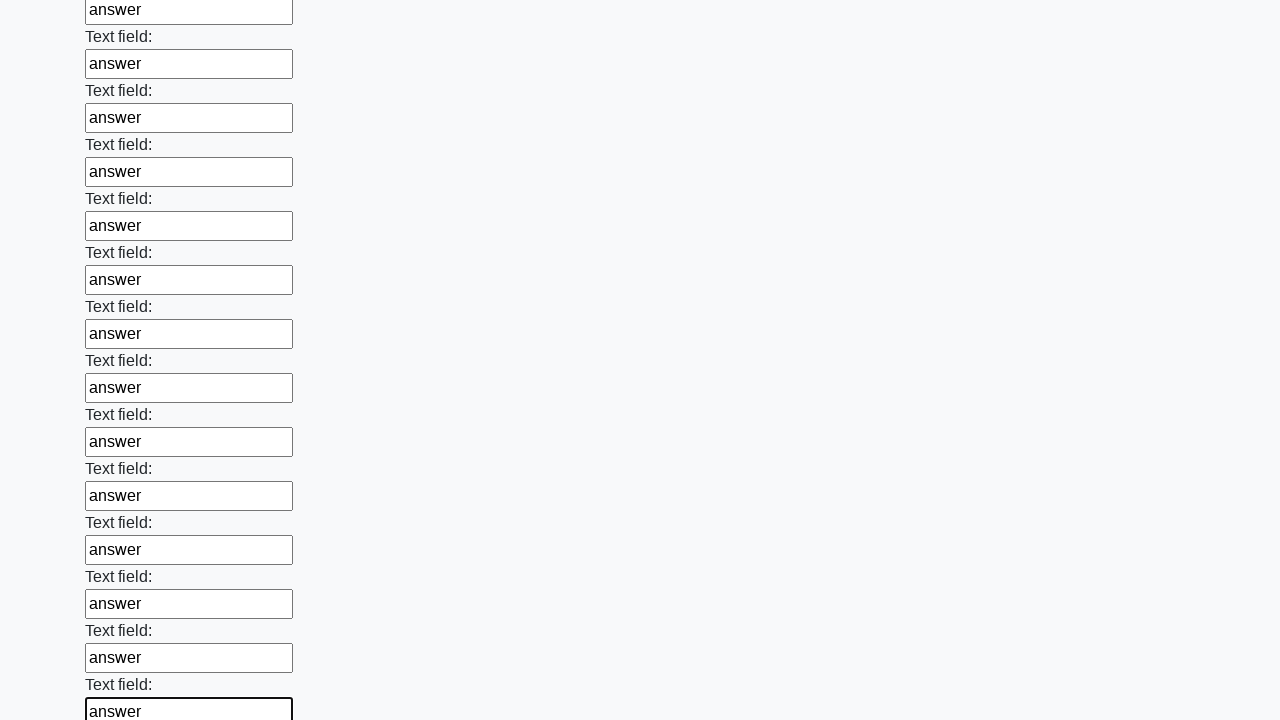

Filled text input field 40 of 100 with 'answer' on input[type="text"] >> nth=39
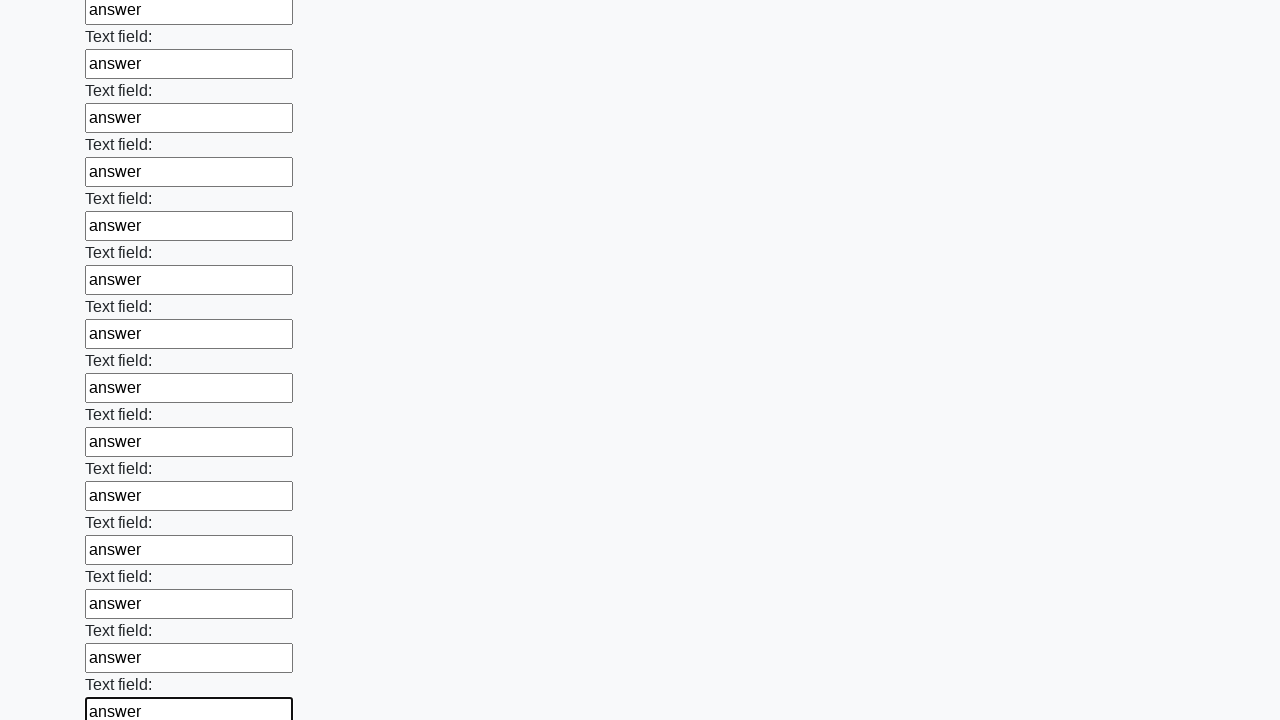

Filled text input field 41 of 100 with 'answer' on input[type="text"] >> nth=40
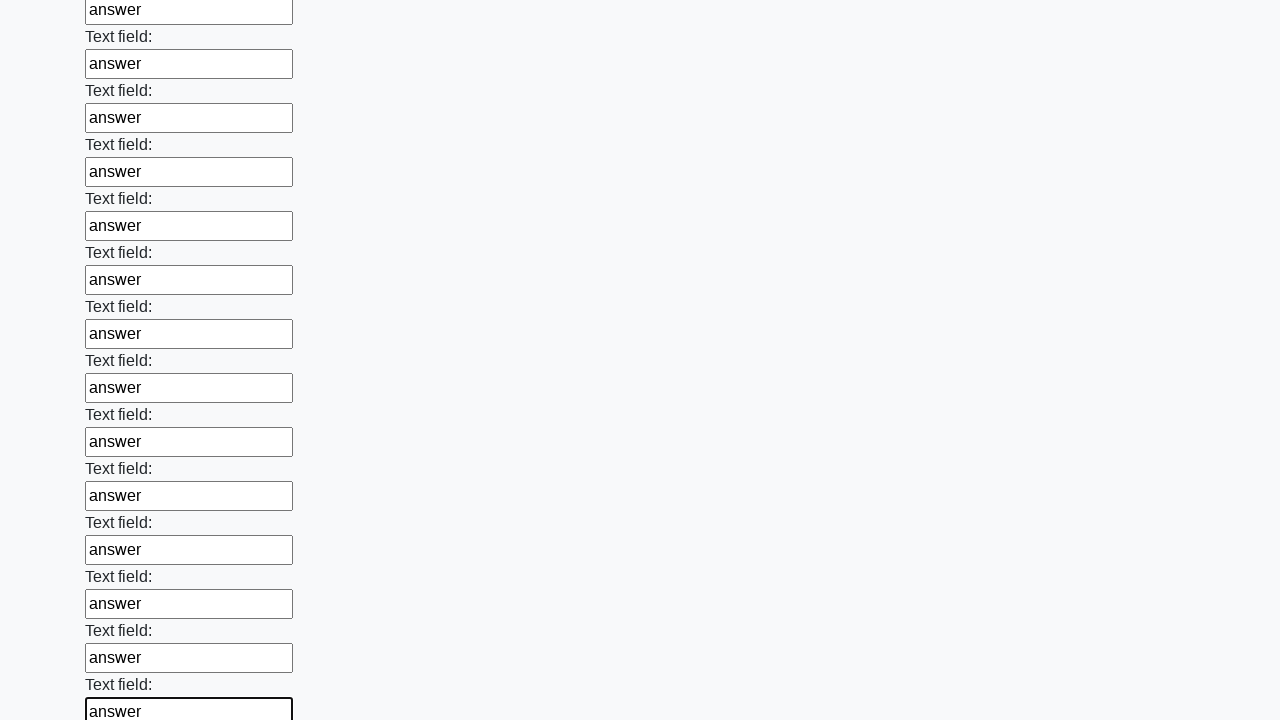

Filled text input field 42 of 100 with 'answer' on input[type="text"] >> nth=41
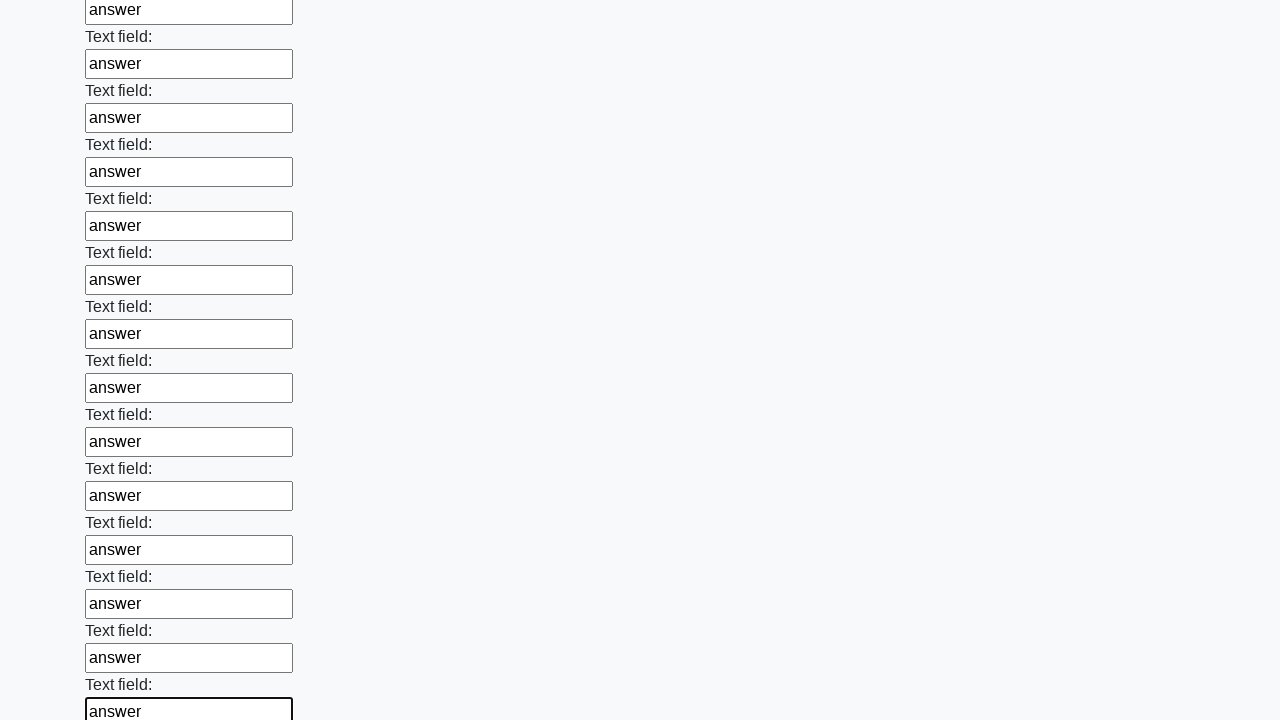

Filled text input field 43 of 100 with 'answer' on input[type="text"] >> nth=42
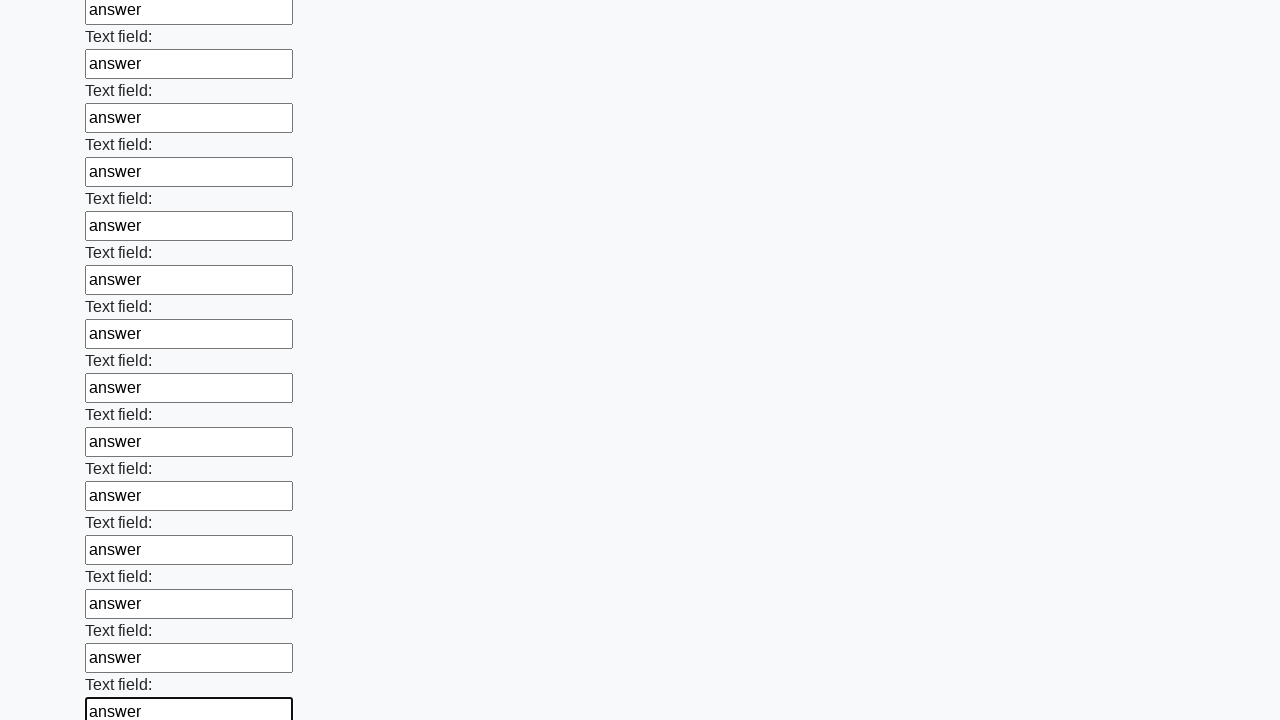

Filled text input field 44 of 100 with 'answer' on input[type="text"] >> nth=43
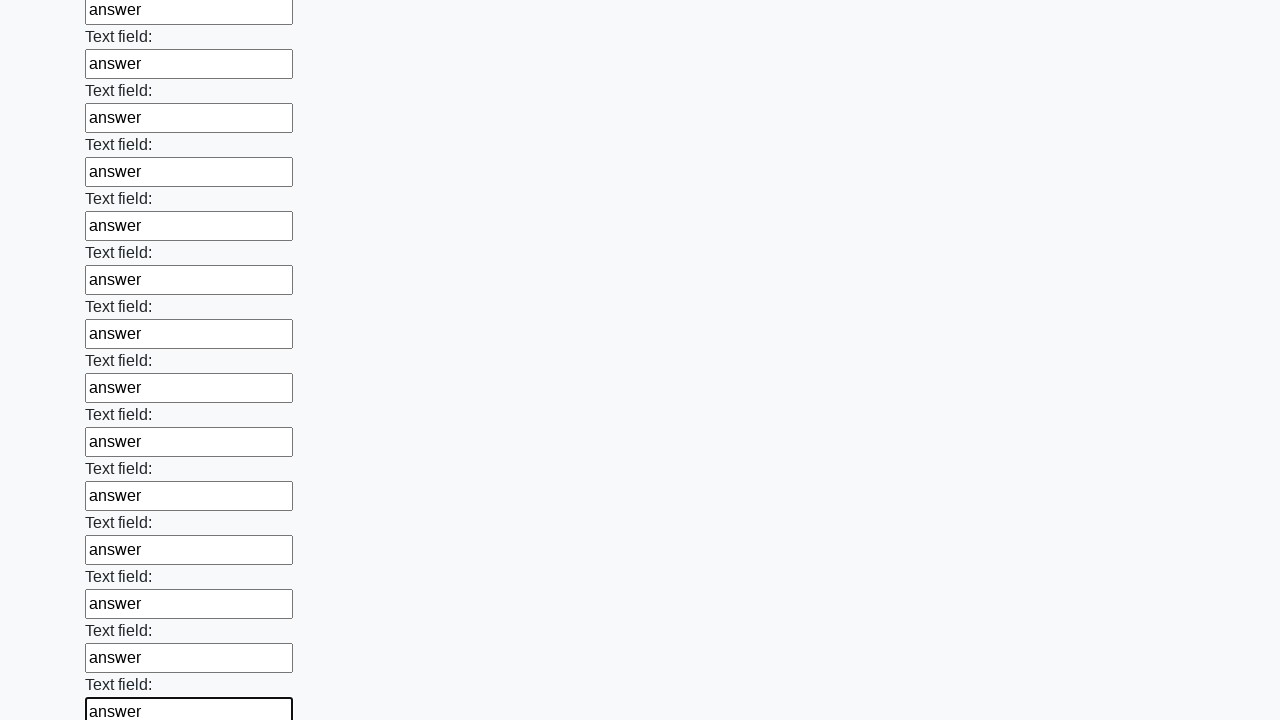

Filled text input field 45 of 100 with 'answer' on input[type="text"] >> nth=44
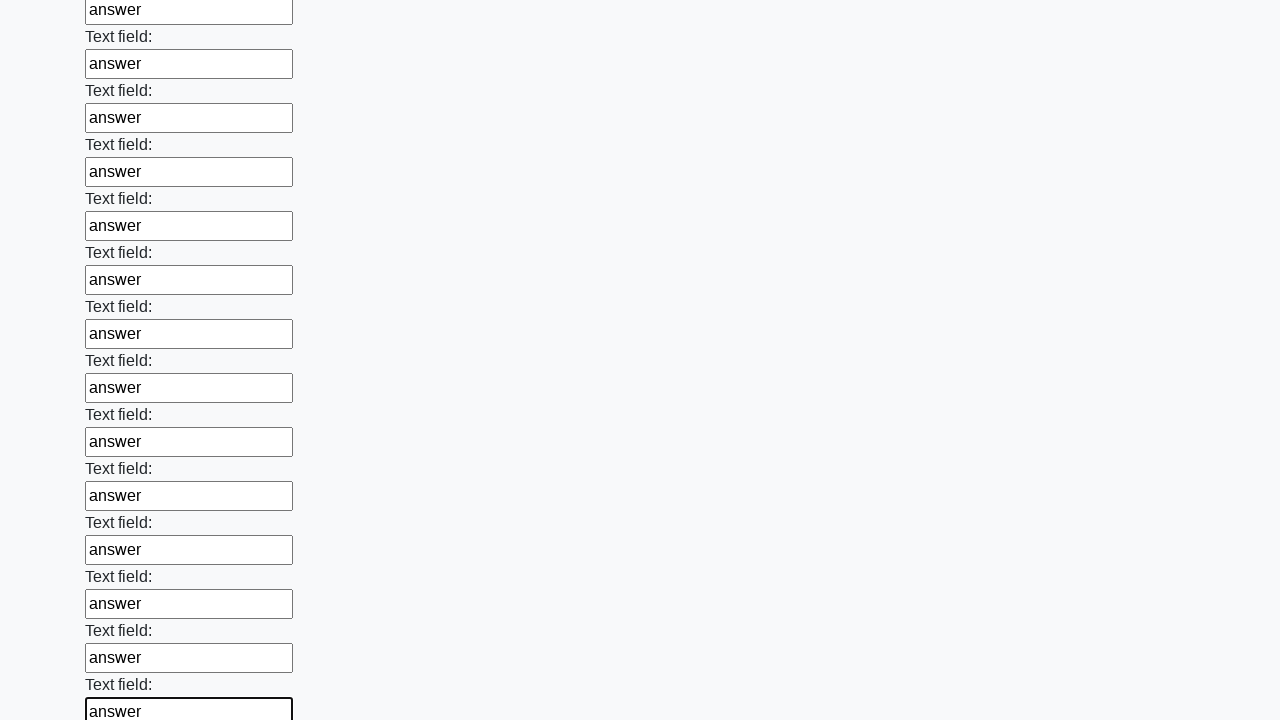

Filled text input field 46 of 100 with 'answer' on input[type="text"] >> nth=45
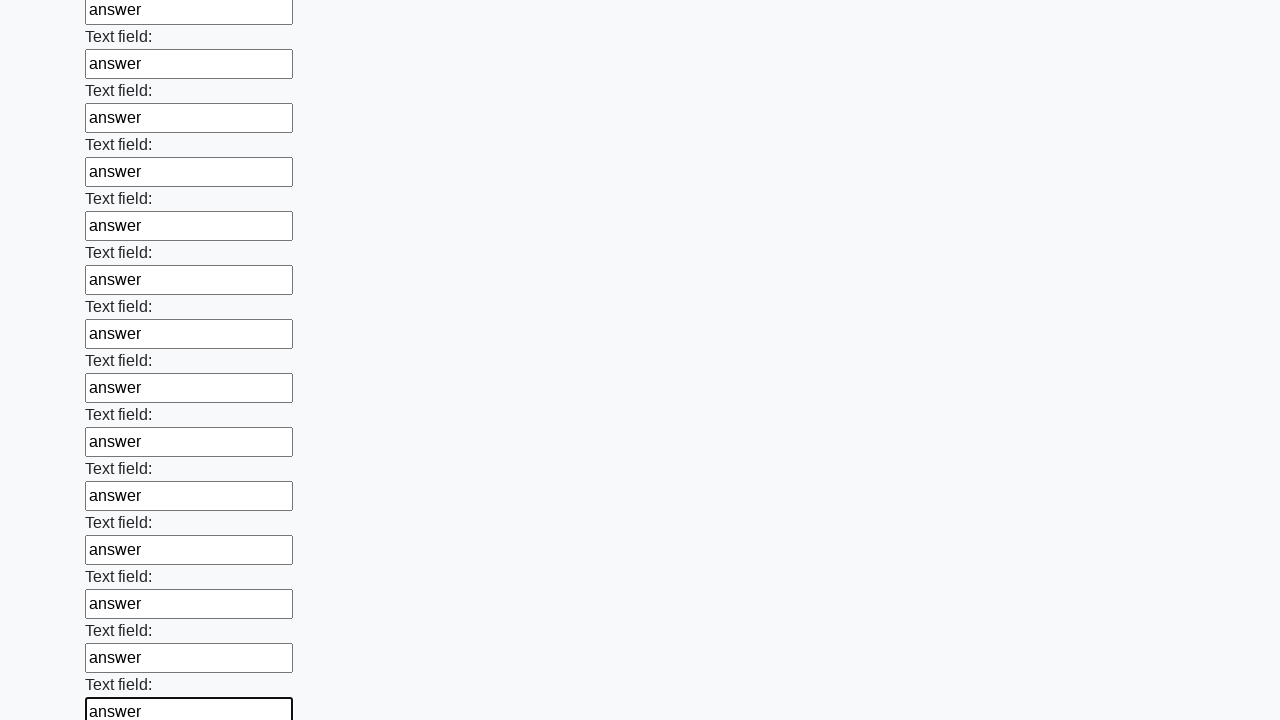

Filled text input field 47 of 100 with 'answer' on input[type="text"] >> nth=46
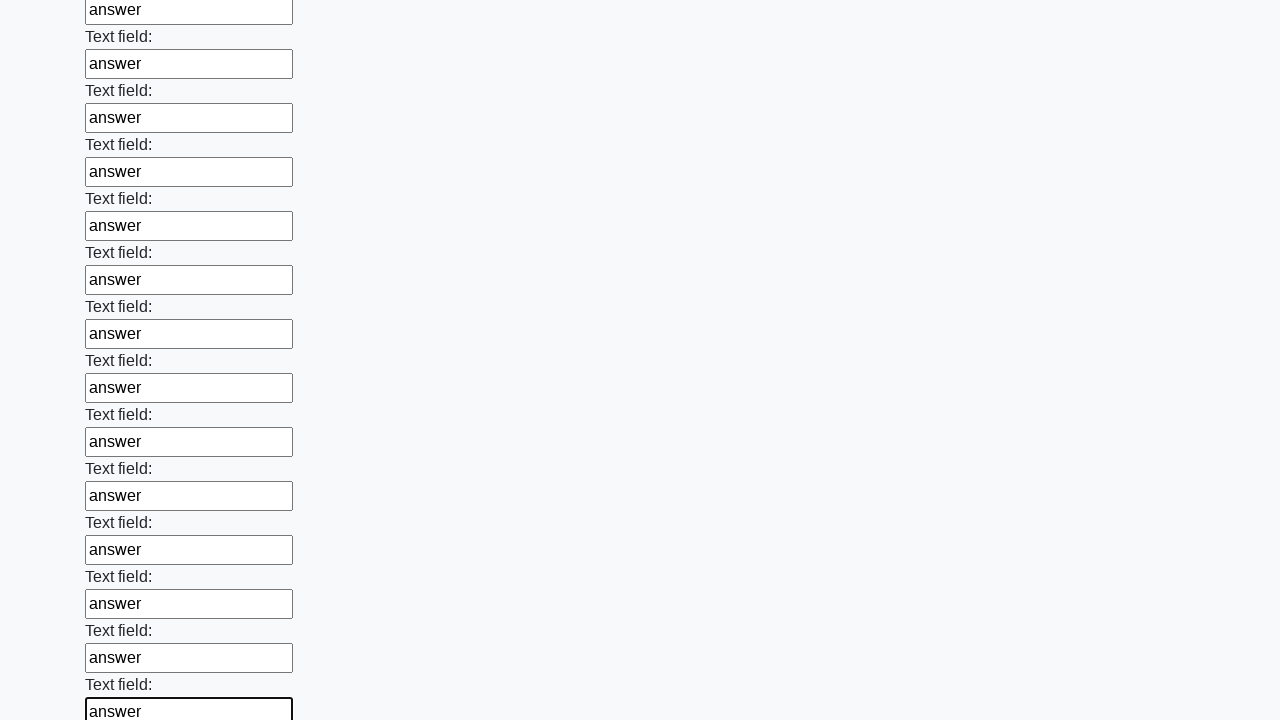

Filled text input field 48 of 100 with 'answer' on input[type="text"] >> nth=47
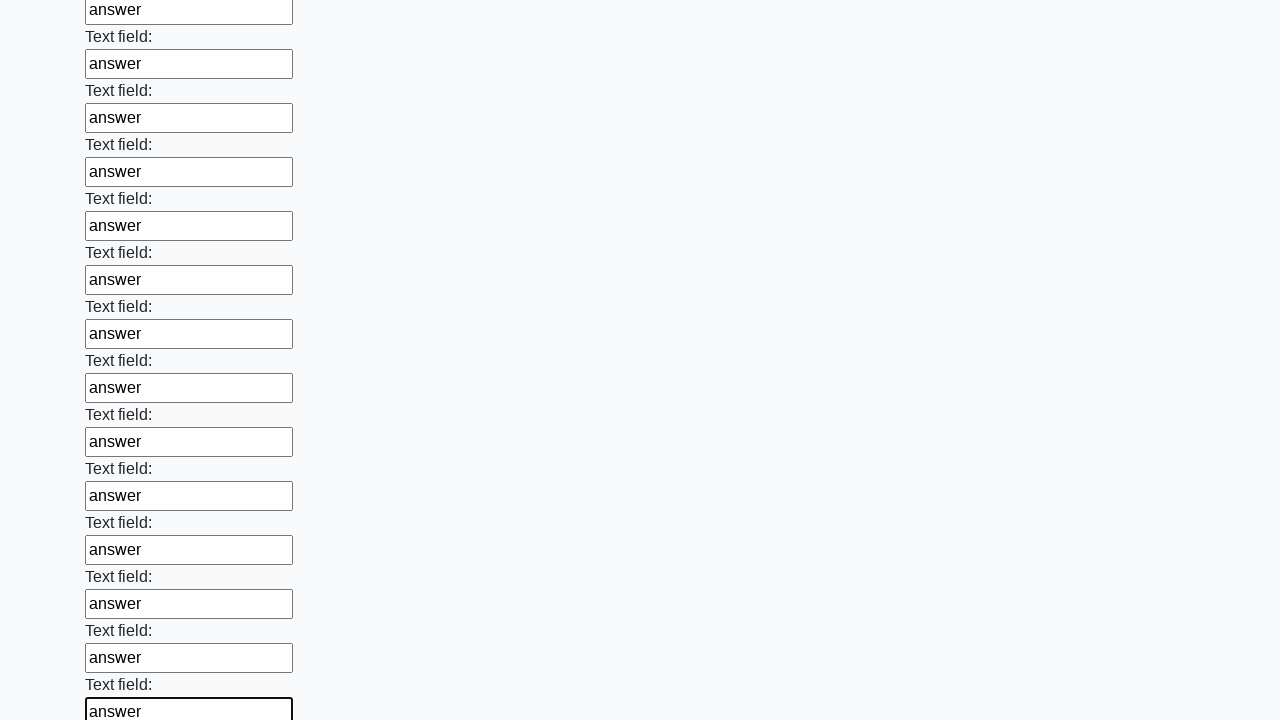

Filled text input field 49 of 100 with 'answer' on input[type="text"] >> nth=48
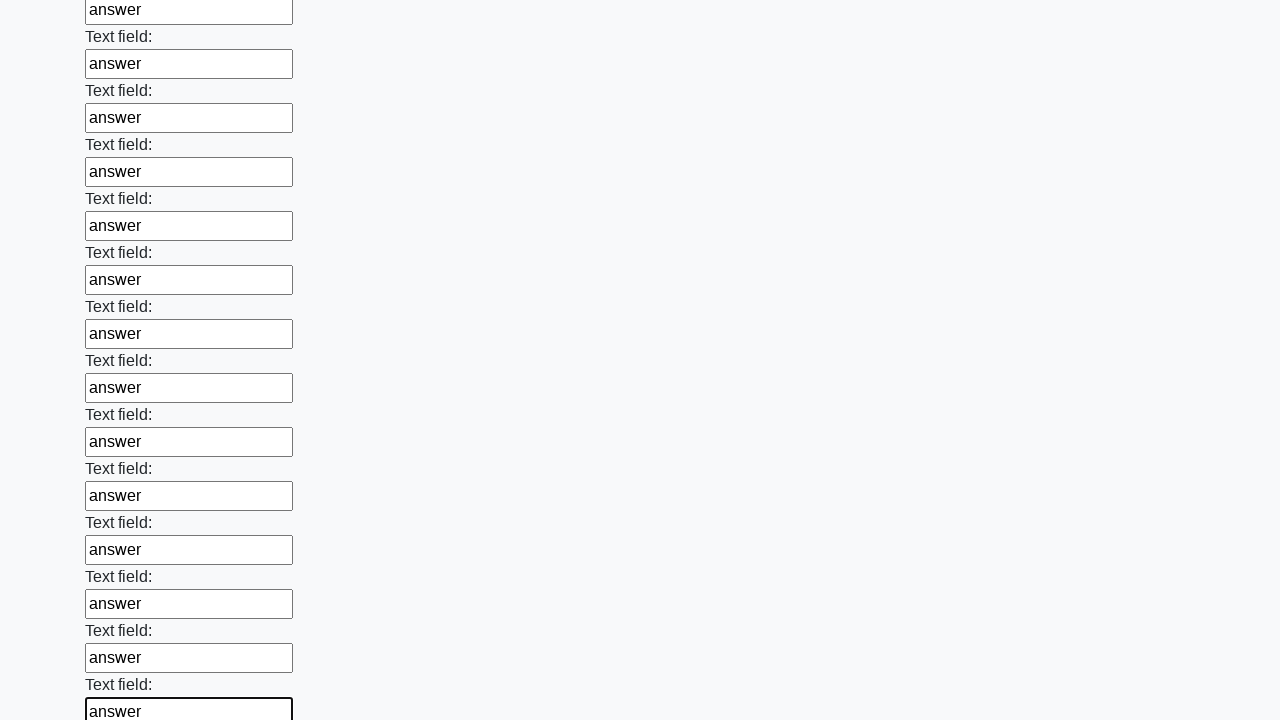

Filled text input field 50 of 100 with 'answer' on input[type="text"] >> nth=49
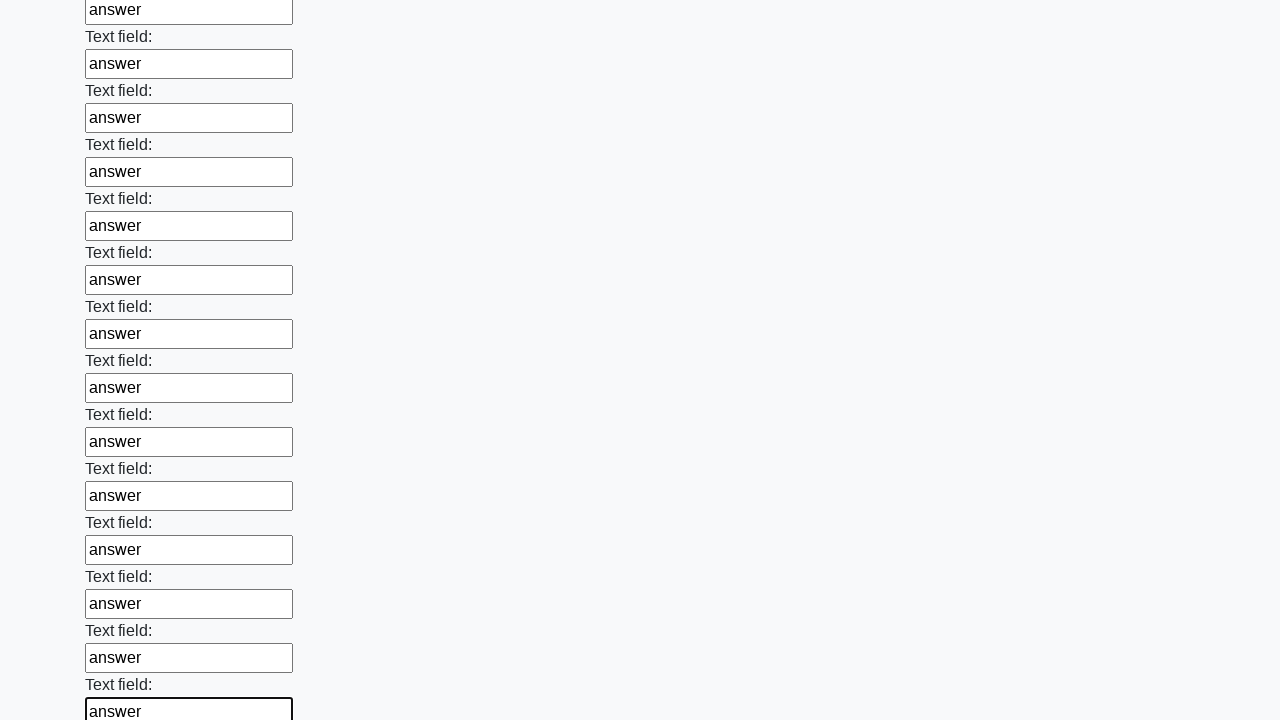

Filled text input field 51 of 100 with 'answer' on input[type="text"] >> nth=50
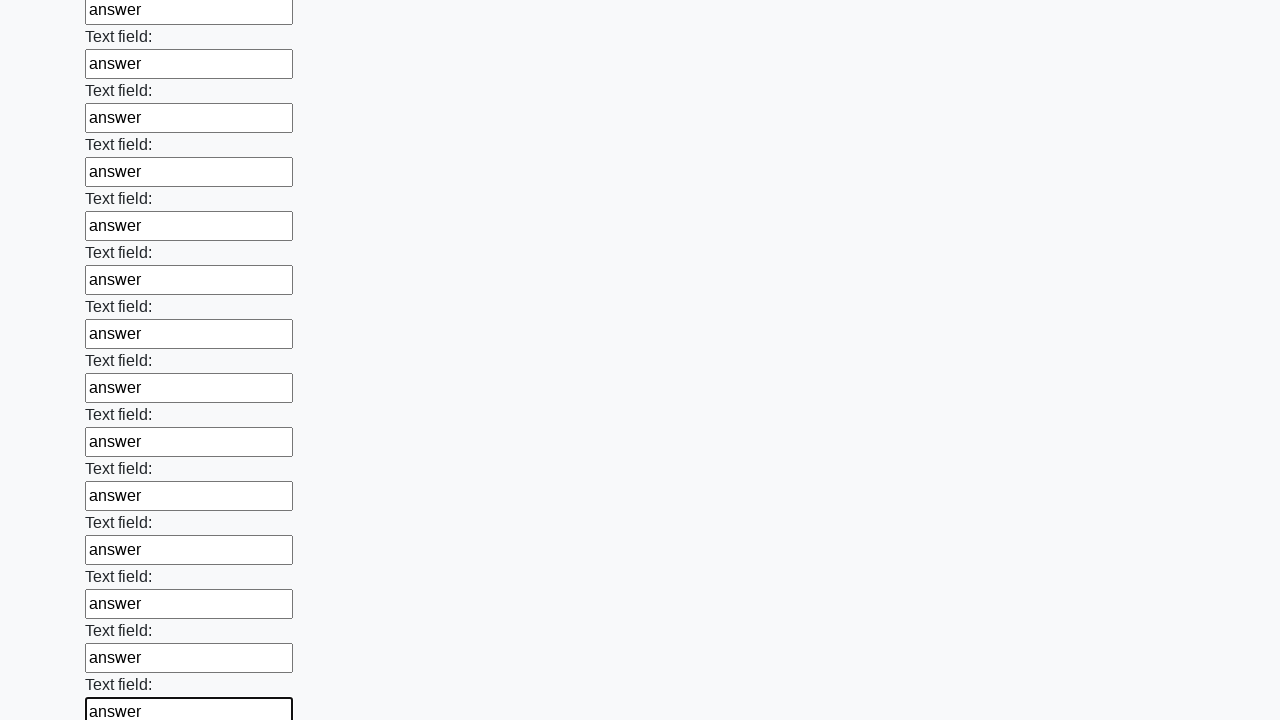

Filled text input field 52 of 100 with 'answer' on input[type="text"] >> nth=51
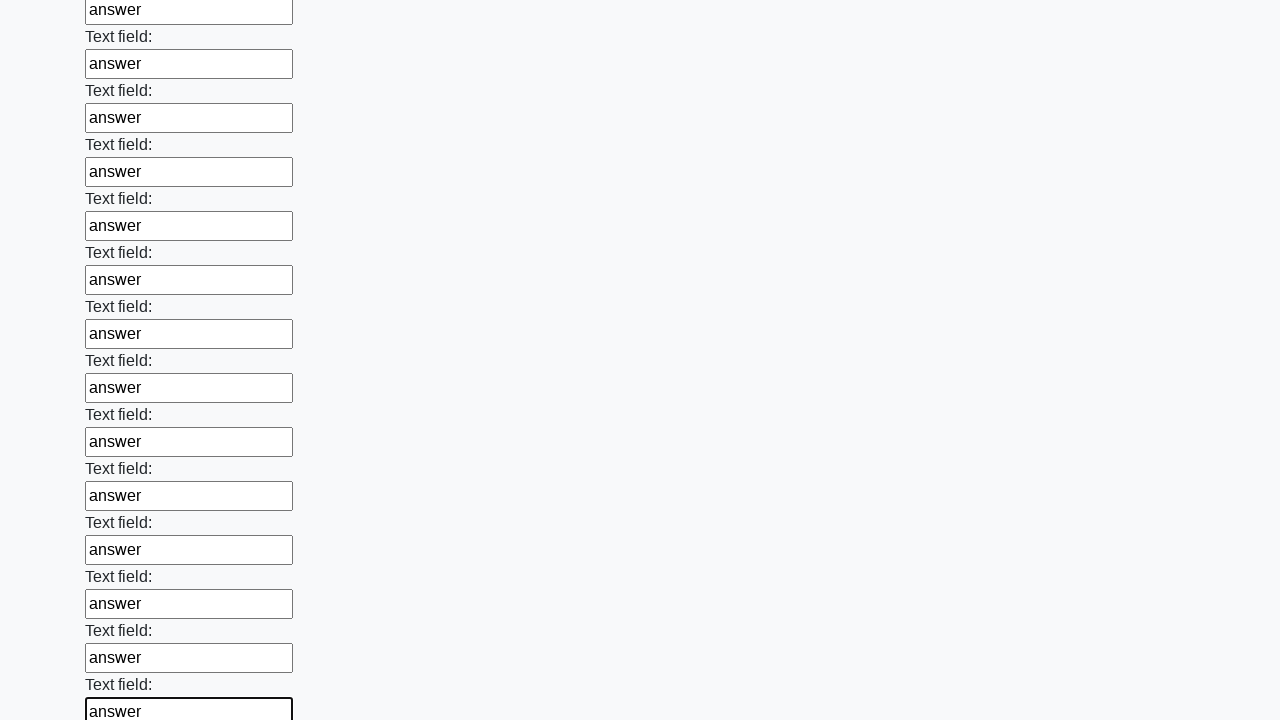

Filled text input field 53 of 100 with 'answer' on input[type="text"] >> nth=52
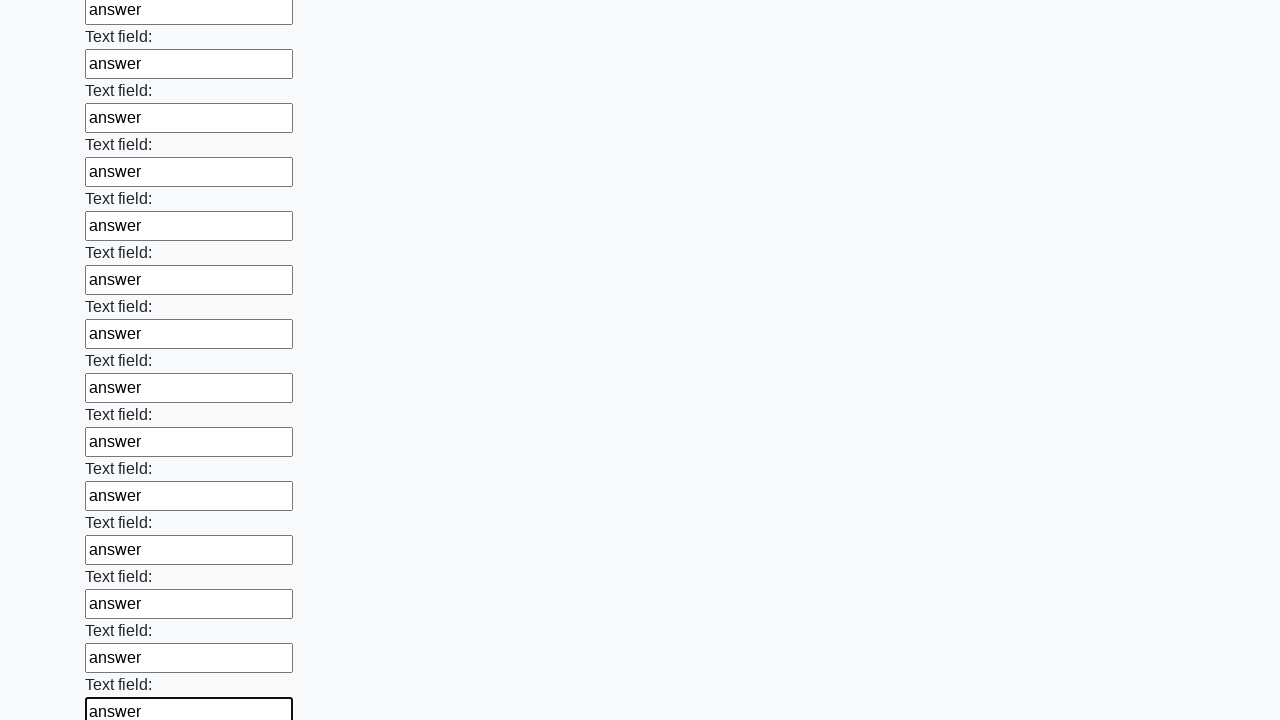

Filled text input field 54 of 100 with 'answer' on input[type="text"] >> nth=53
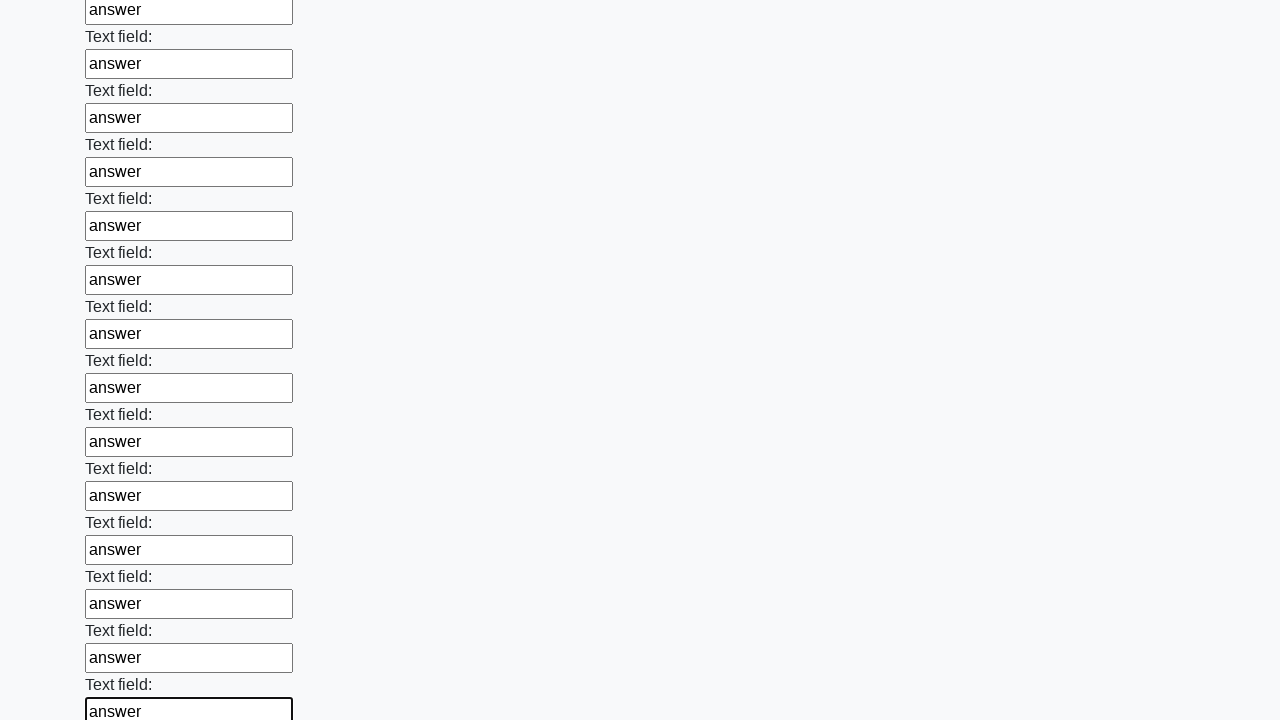

Filled text input field 55 of 100 with 'answer' on input[type="text"] >> nth=54
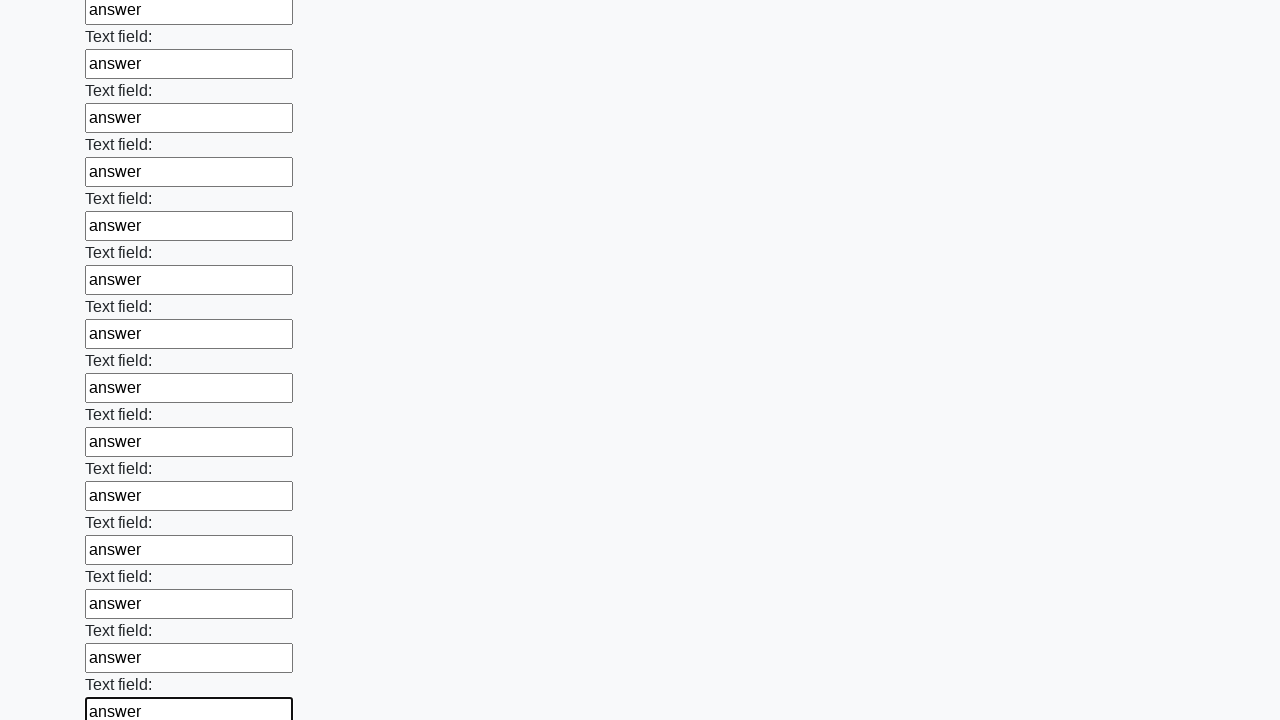

Filled text input field 56 of 100 with 'answer' on input[type="text"] >> nth=55
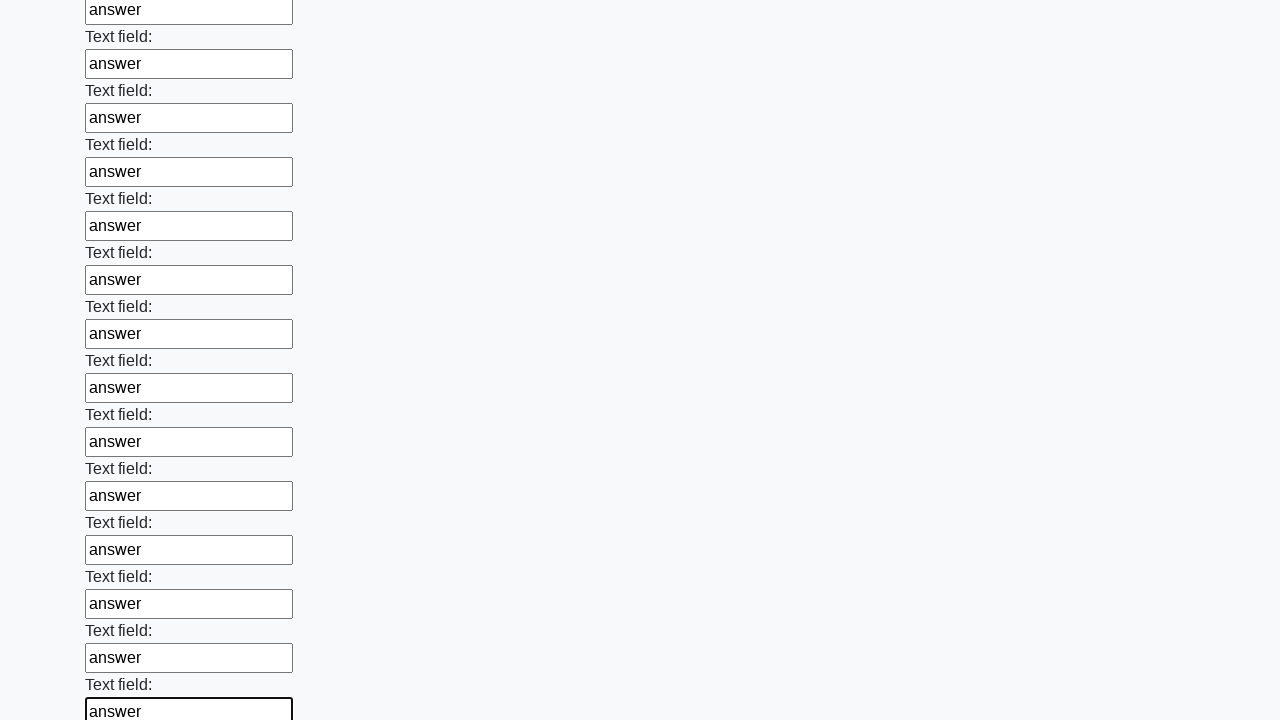

Filled text input field 57 of 100 with 'answer' on input[type="text"] >> nth=56
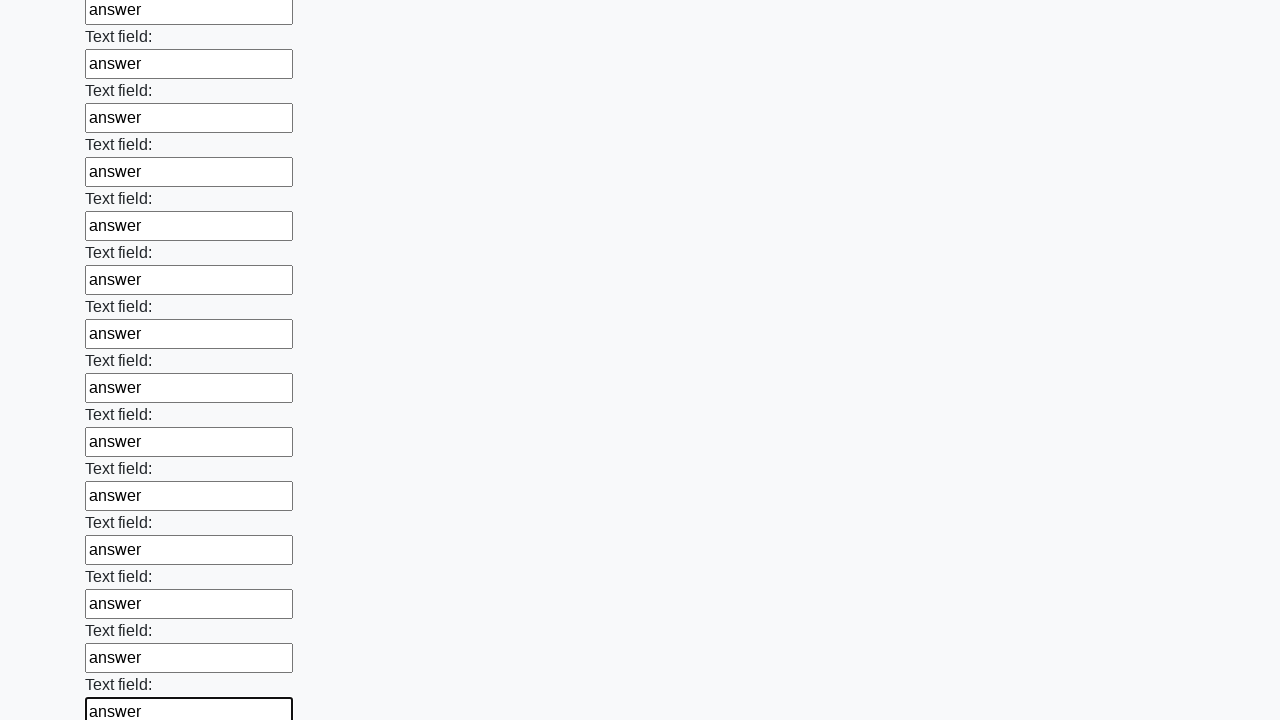

Filled text input field 58 of 100 with 'answer' on input[type="text"] >> nth=57
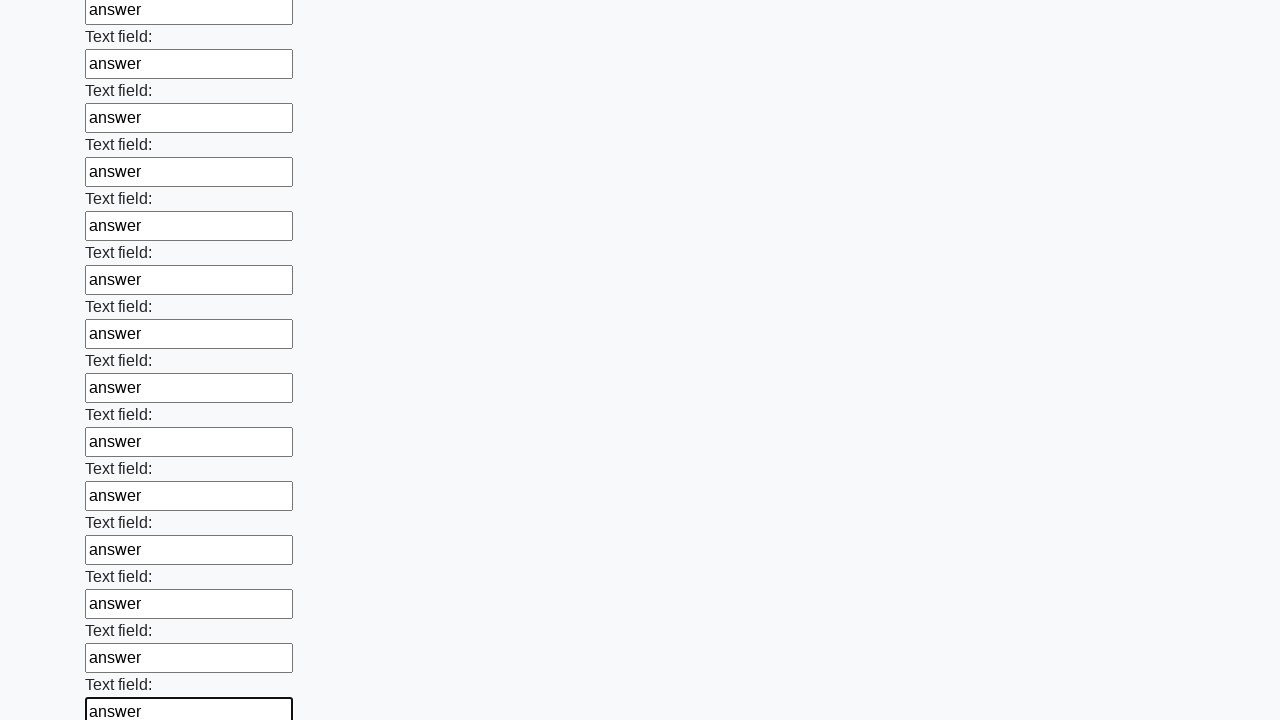

Filled text input field 59 of 100 with 'answer' on input[type="text"] >> nth=58
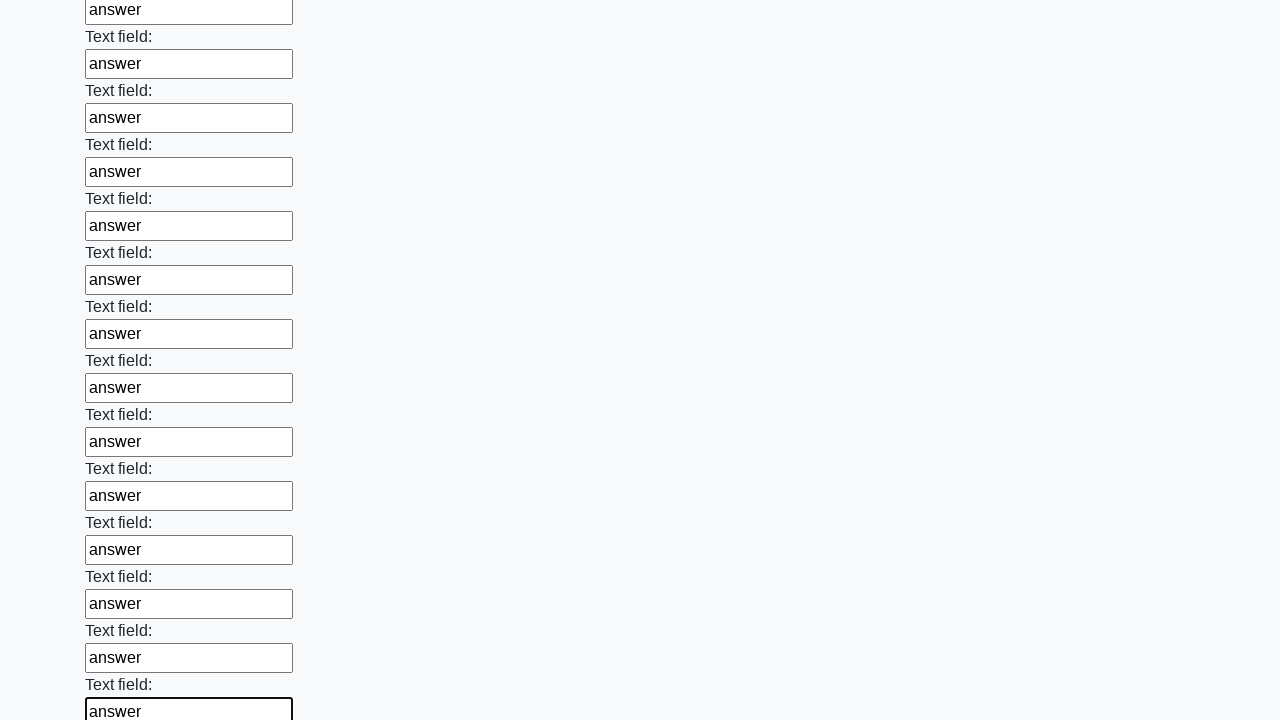

Filled text input field 60 of 100 with 'answer' on input[type="text"] >> nth=59
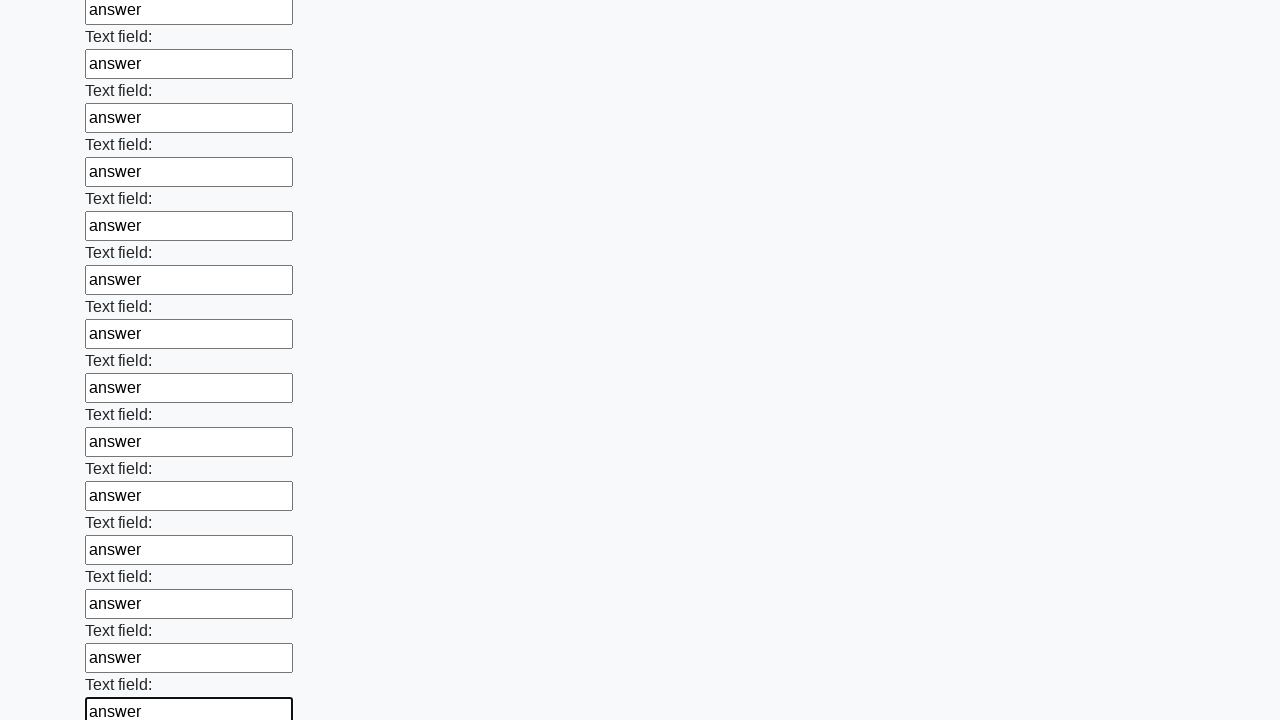

Filled text input field 61 of 100 with 'answer' on input[type="text"] >> nth=60
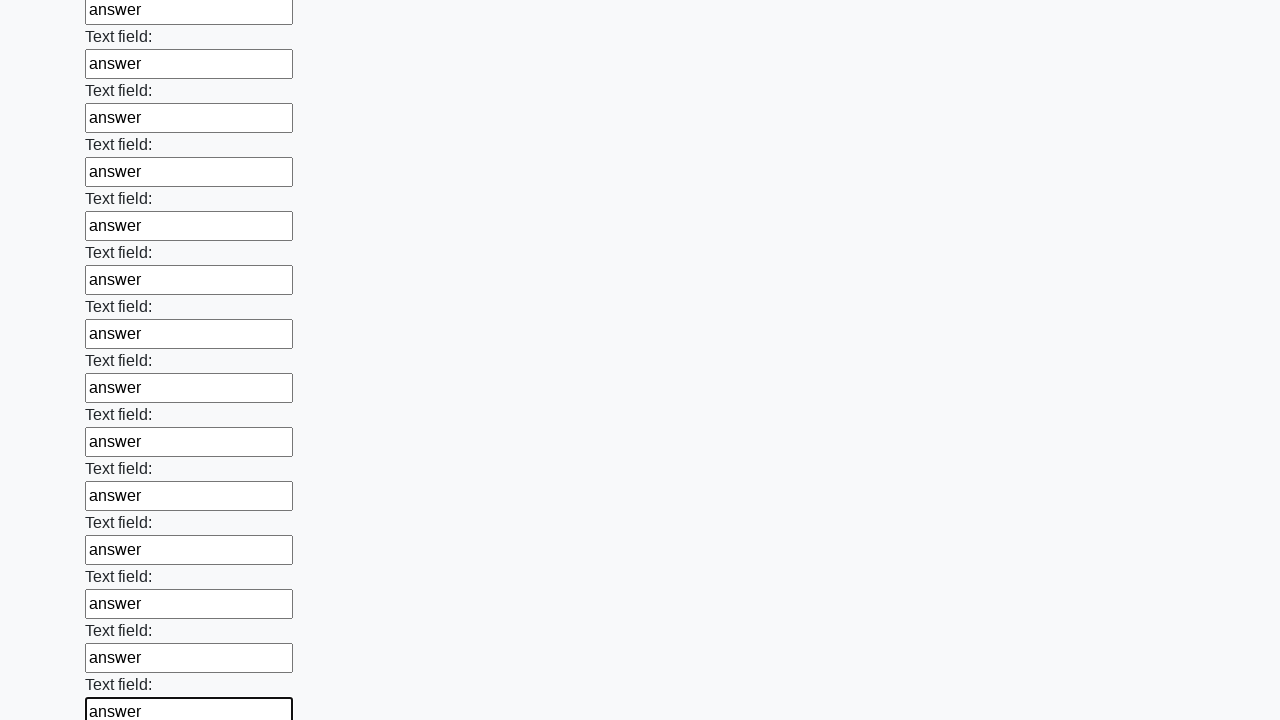

Filled text input field 62 of 100 with 'answer' on input[type="text"] >> nth=61
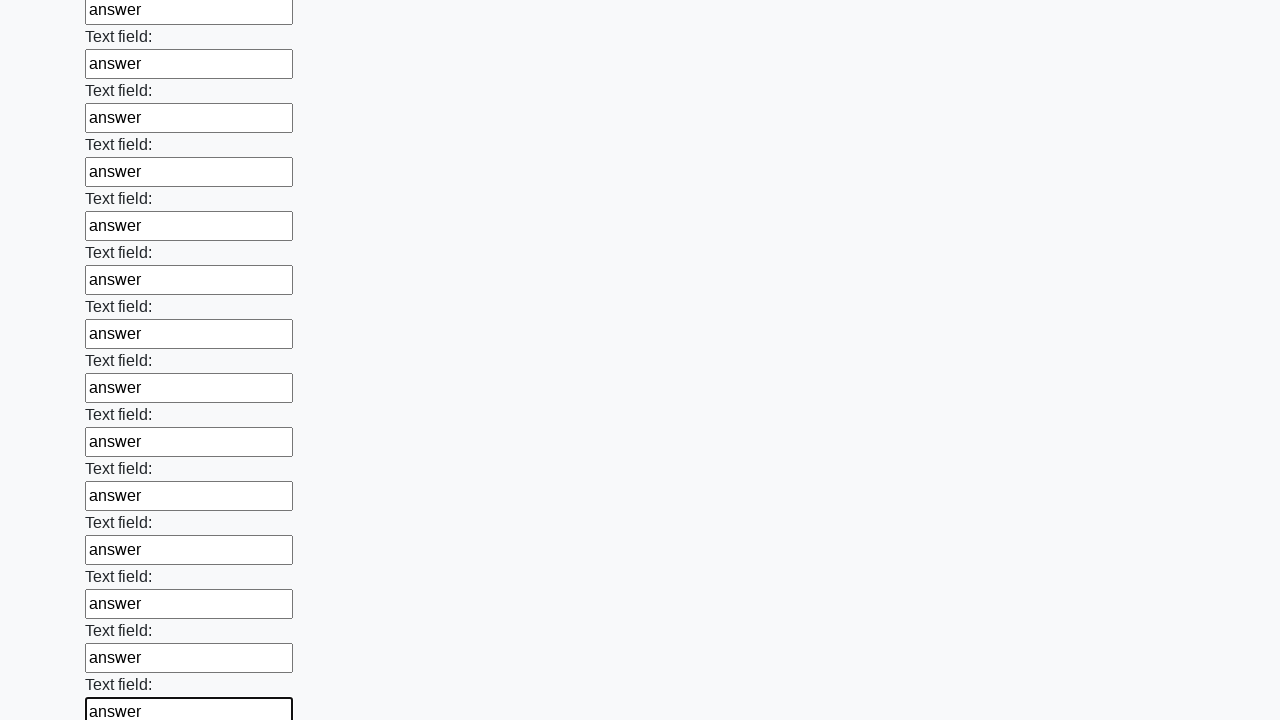

Filled text input field 63 of 100 with 'answer' on input[type="text"] >> nth=62
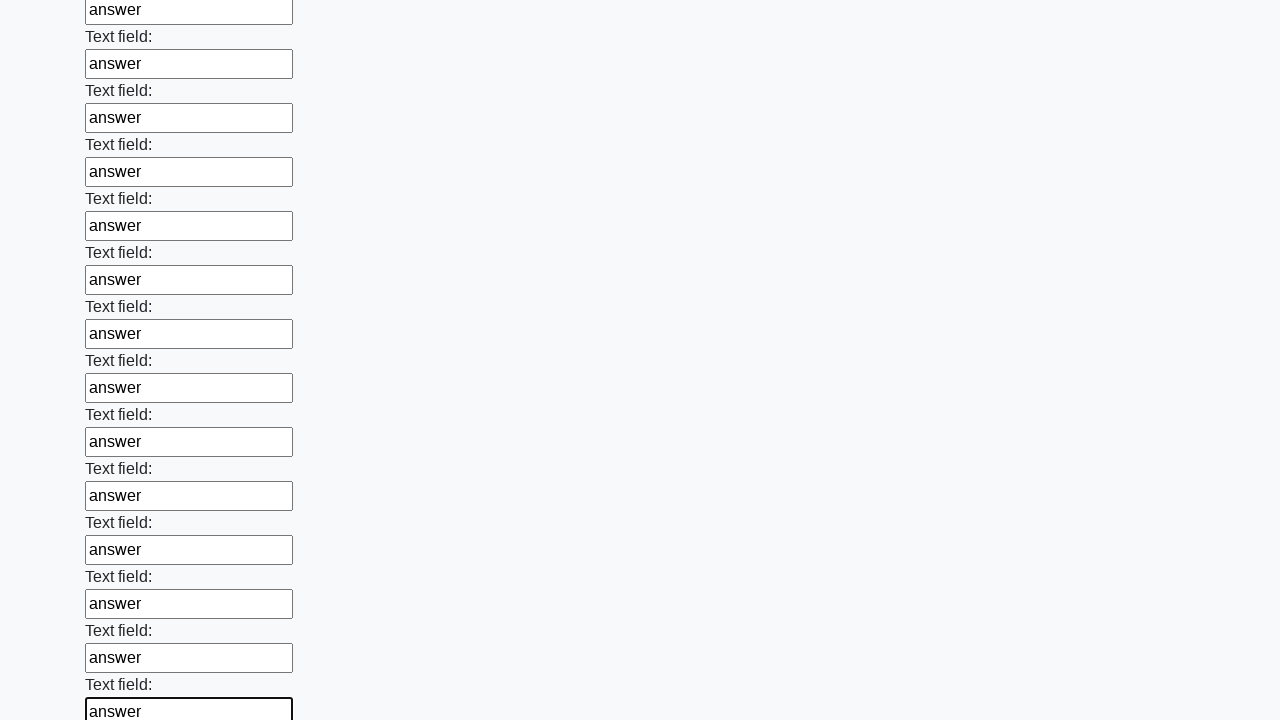

Filled text input field 64 of 100 with 'answer' on input[type="text"] >> nth=63
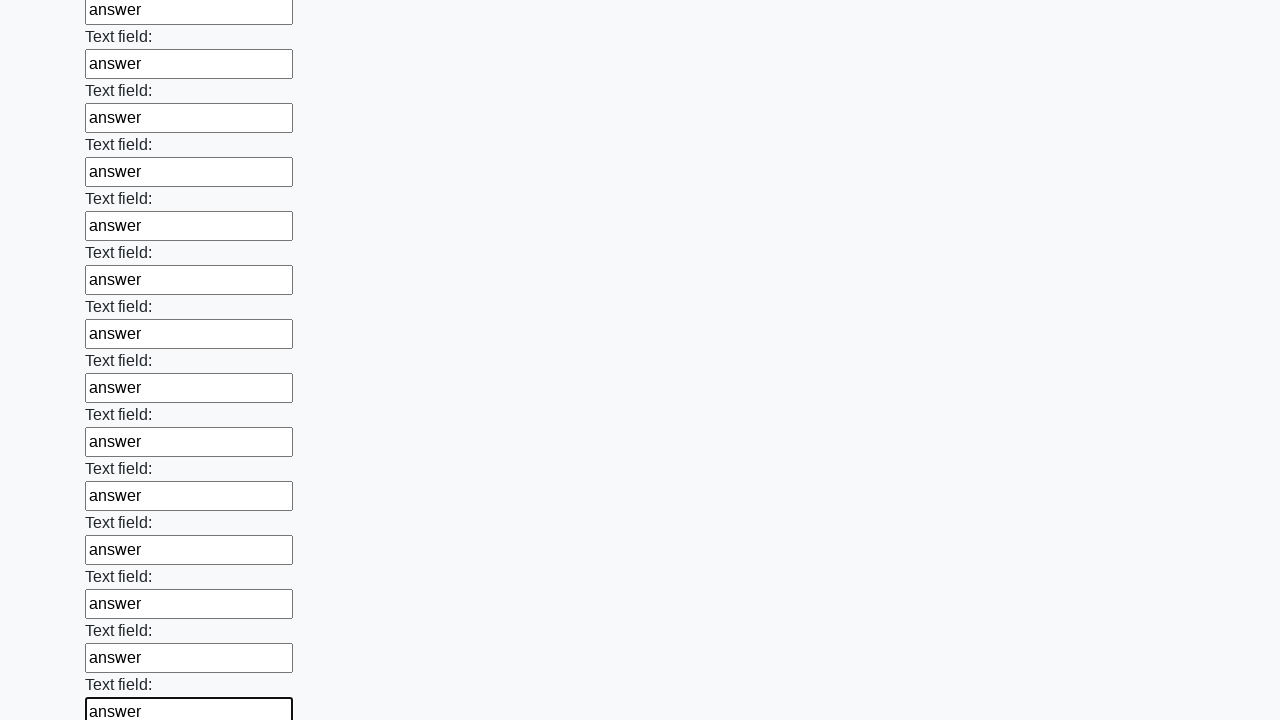

Filled text input field 65 of 100 with 'answer' on input[type="text"] >> nth=64
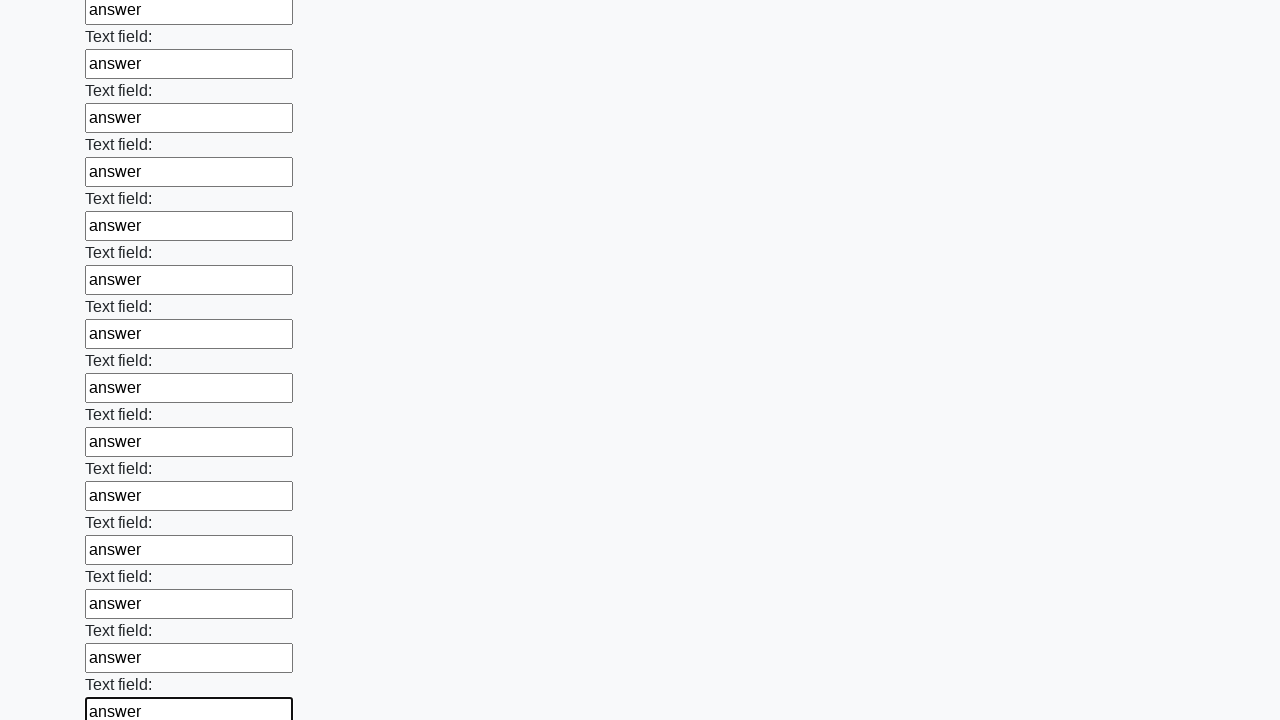

Filled text input field 66 of 100 with 'answer' on input[type="text"] >> nth=65
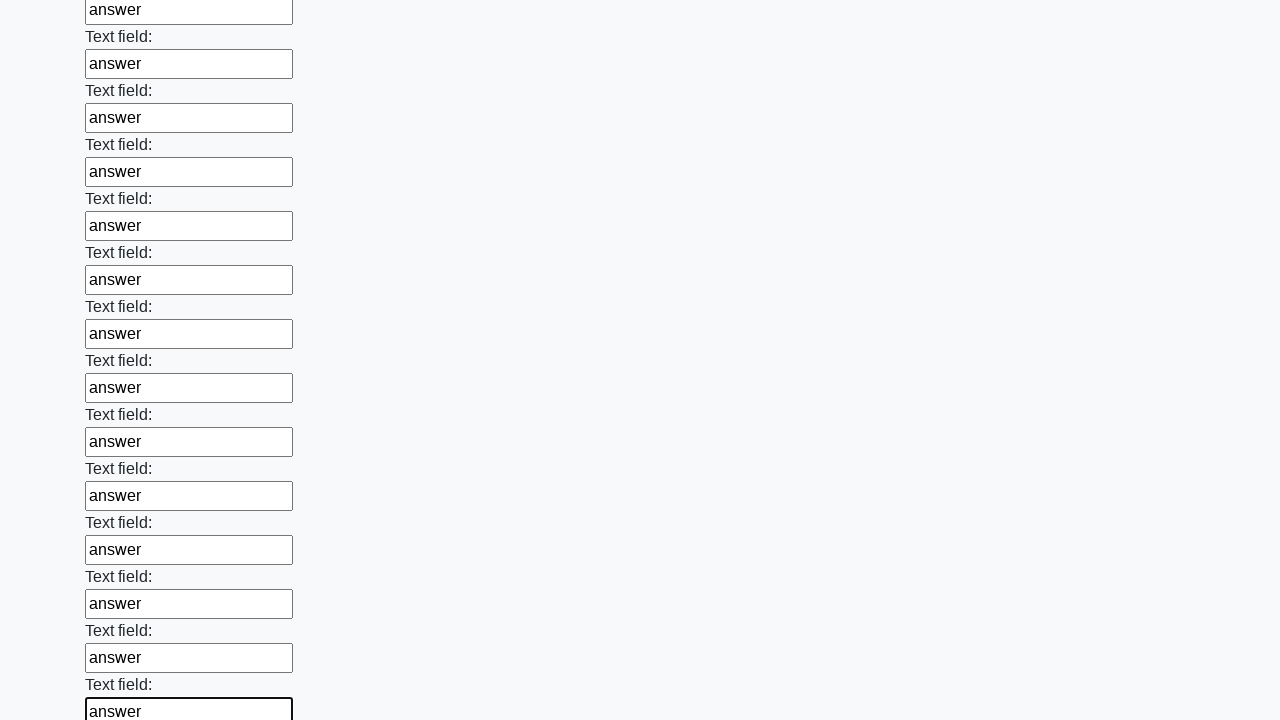

Filled text input field 67 of 100 with 'answer' on input[type="text"] >> nth=66
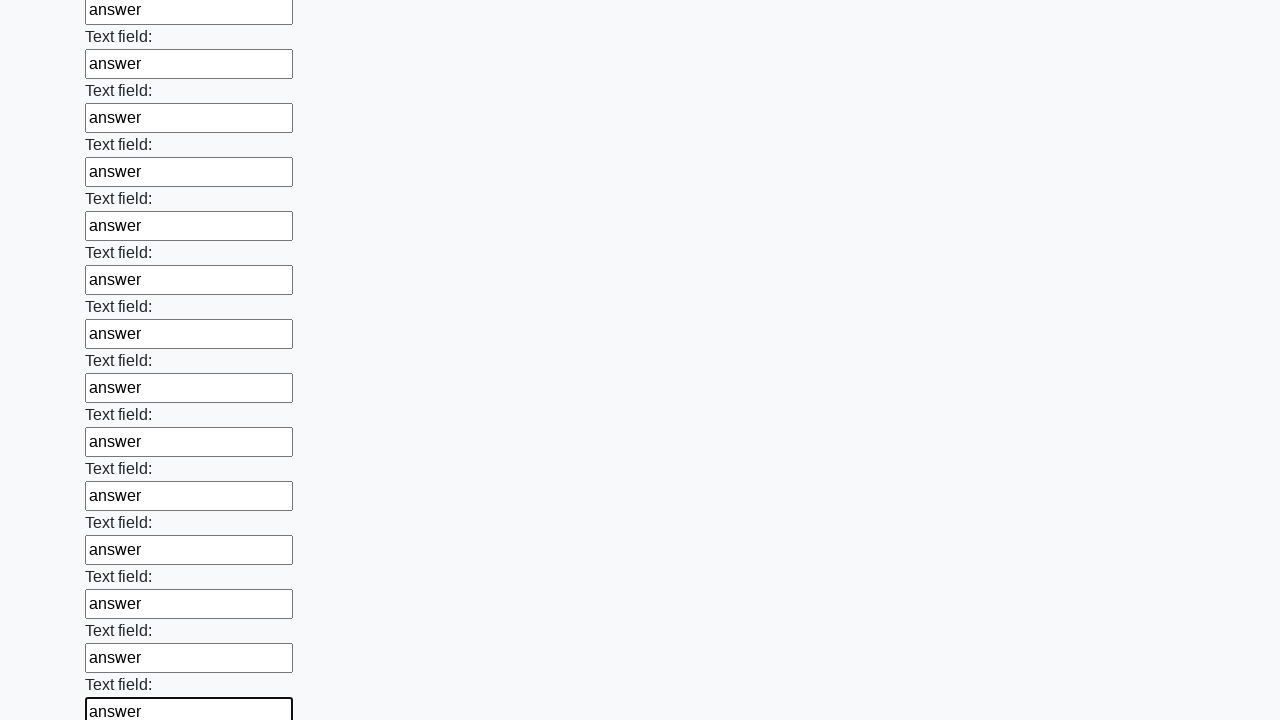

Filled text input field 68 of 100 with 'answer' on input[type="text"] >> nth=67
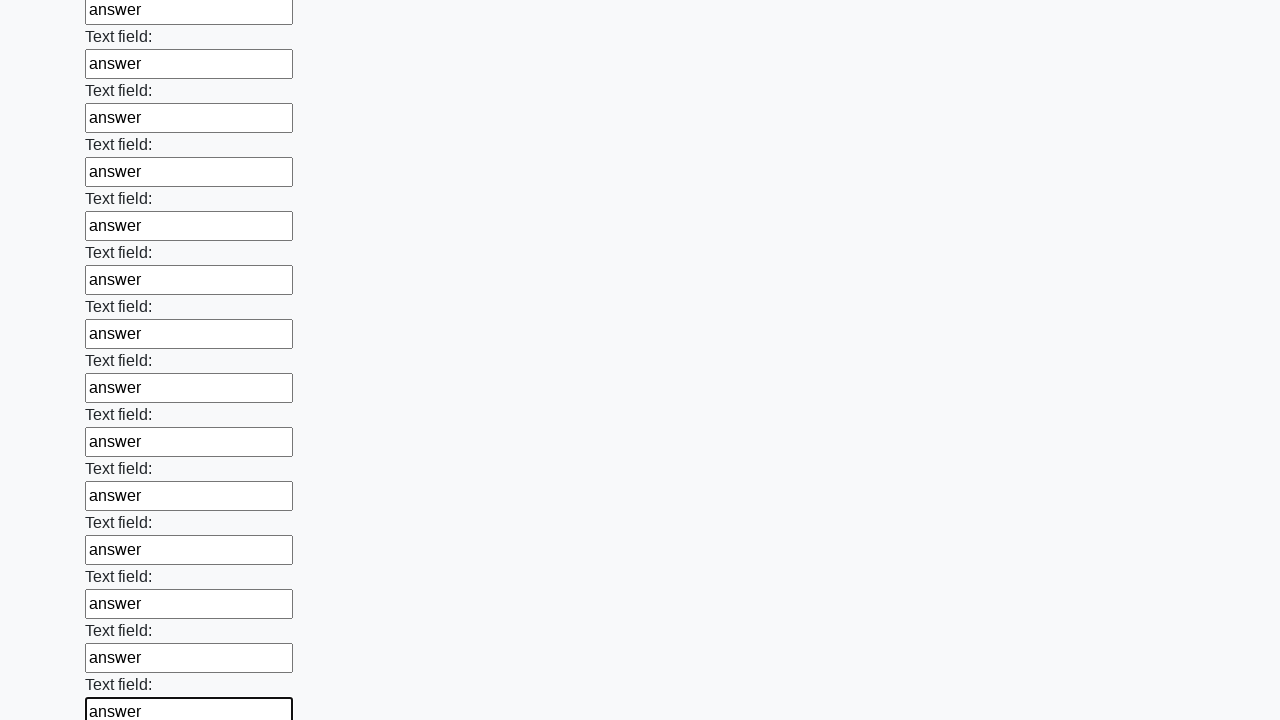

Filled text input field 69 of 100 with 'answer' on input[type="text"] >> nth=68
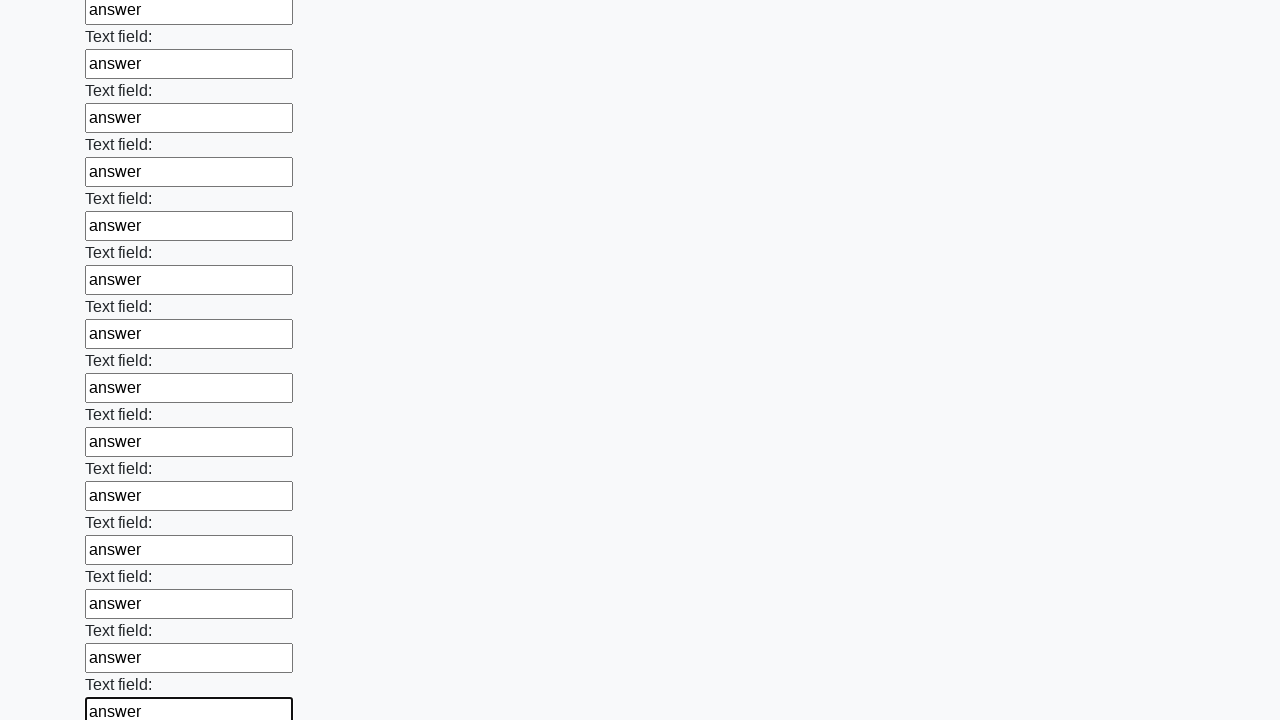

Filled text input field 70 of 100 with 'answer' on input[type="text"] >> nth=69
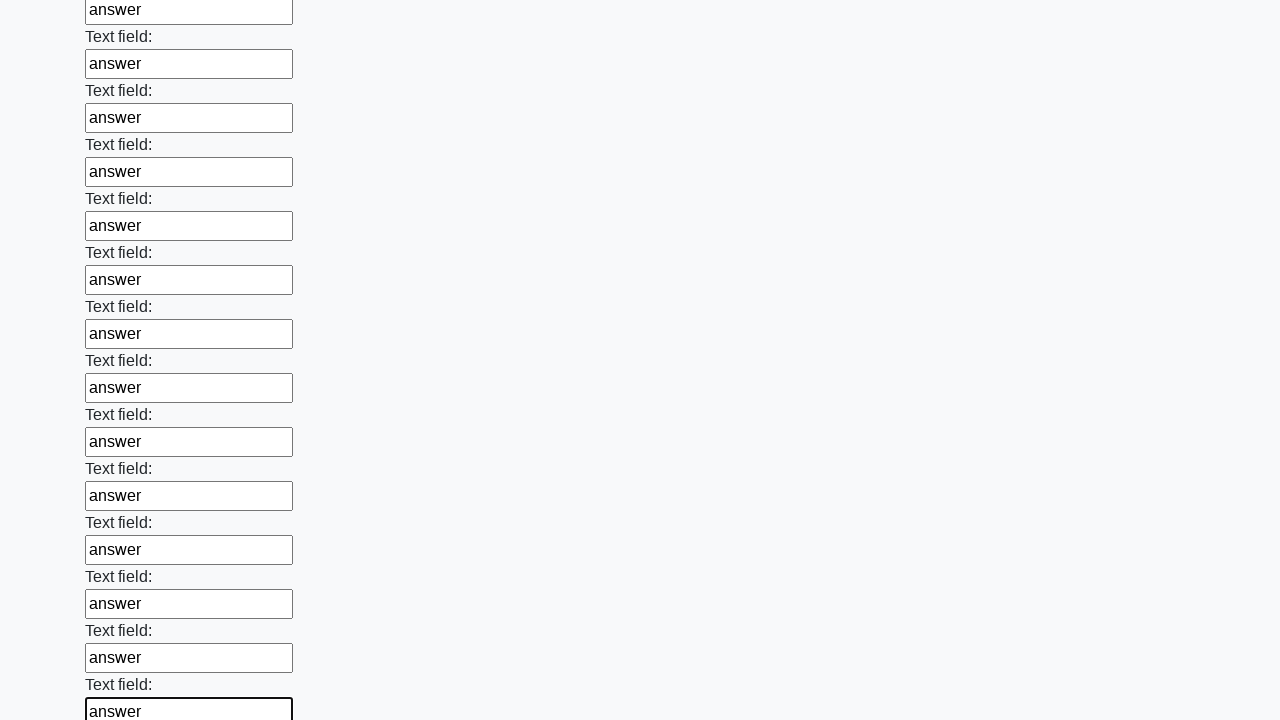

Filled text input field 71 of 100 with 'answer' on input[type="text"] >> nth=70
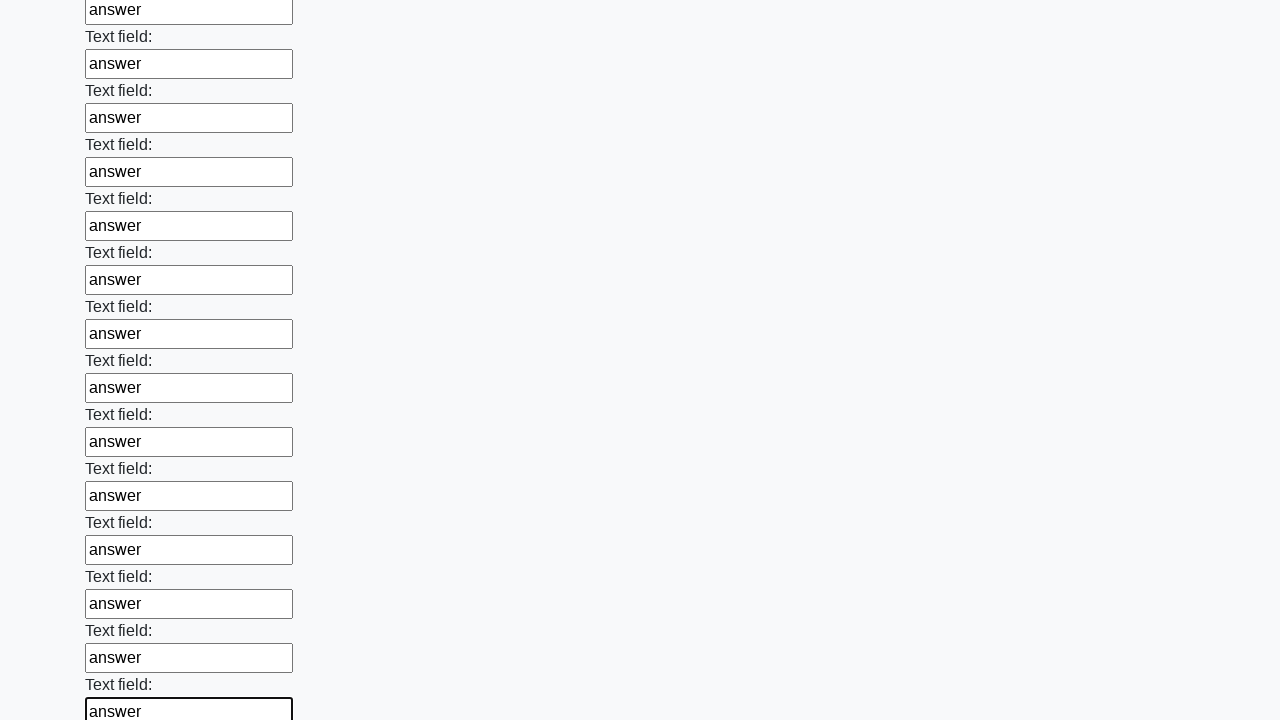

Filled text input field 72 of 100 with 'answer' on input[type="text"] >> nth=71
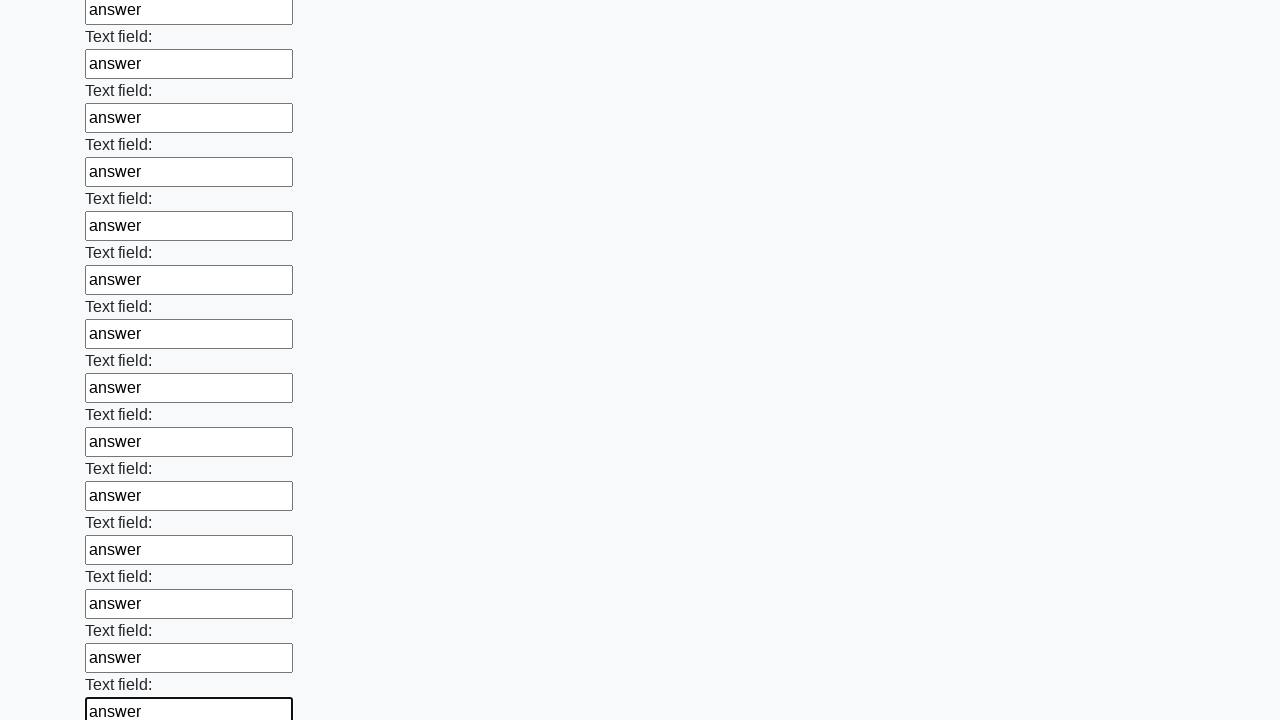

Filled text input field 73 of 100 with 'answer' on input[type="text"] >> nth=72
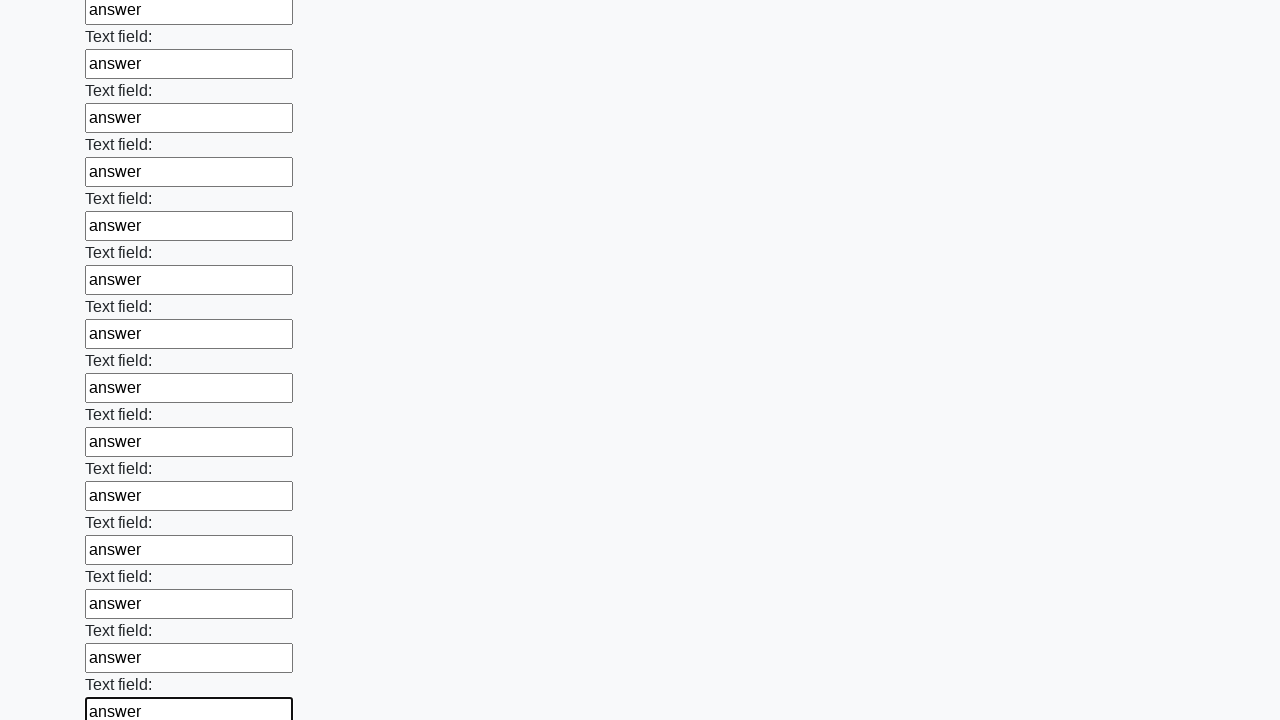

Filled text input field 74 of 100 with 'answer' on input[type="text"] >> nth=73
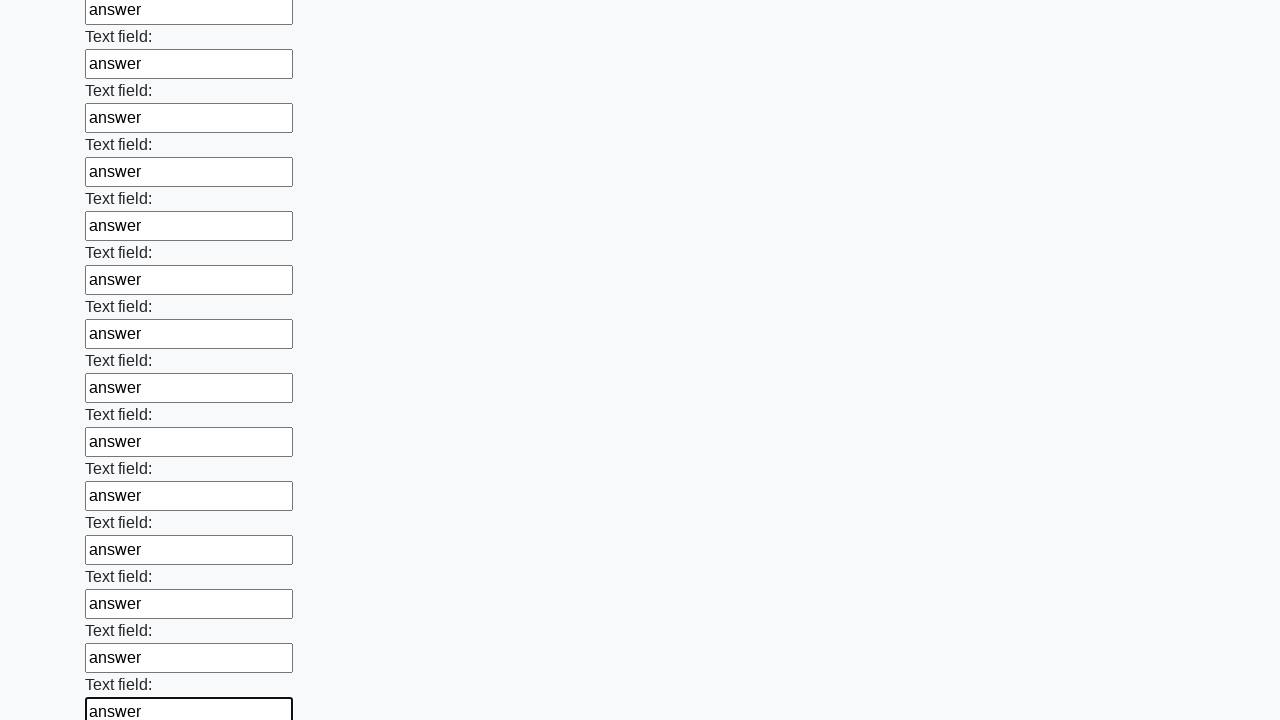

Filled text input field 75 of 100 with 'answer' on input[type="text"] >> nth=74
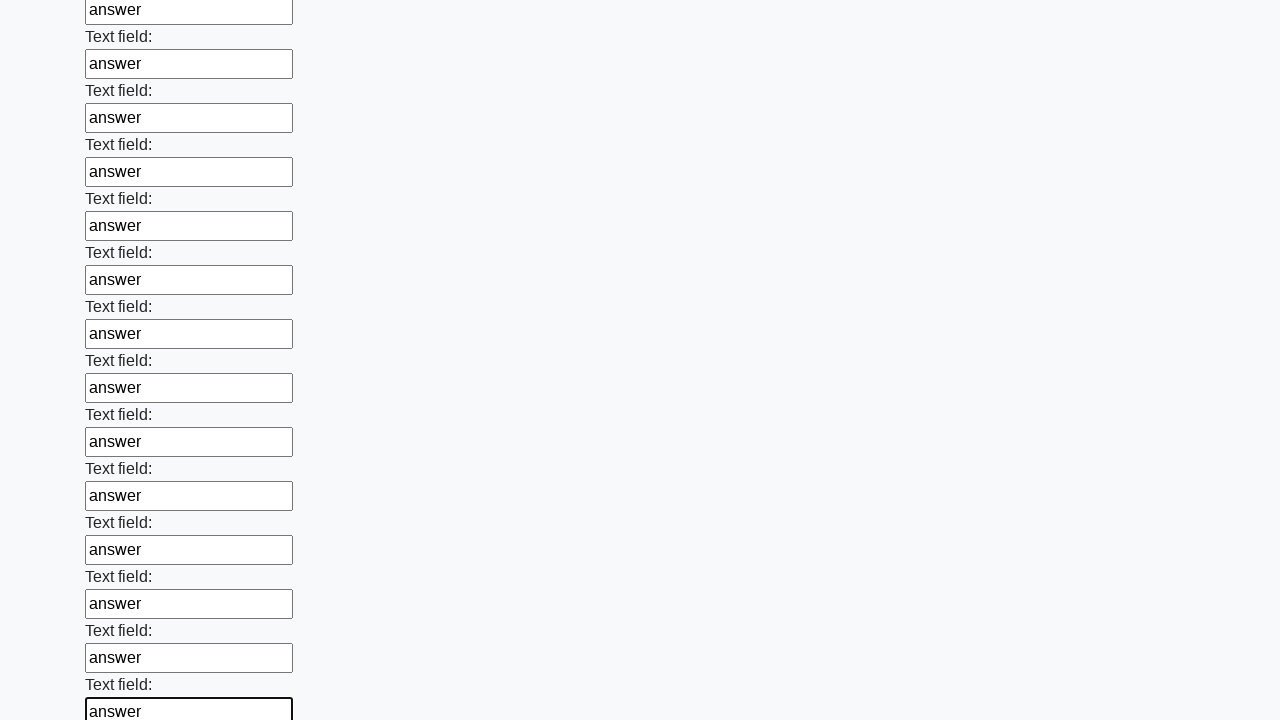

Filled text input field 76 of 100 with 'answer' on input[type="text"] >> nth=75
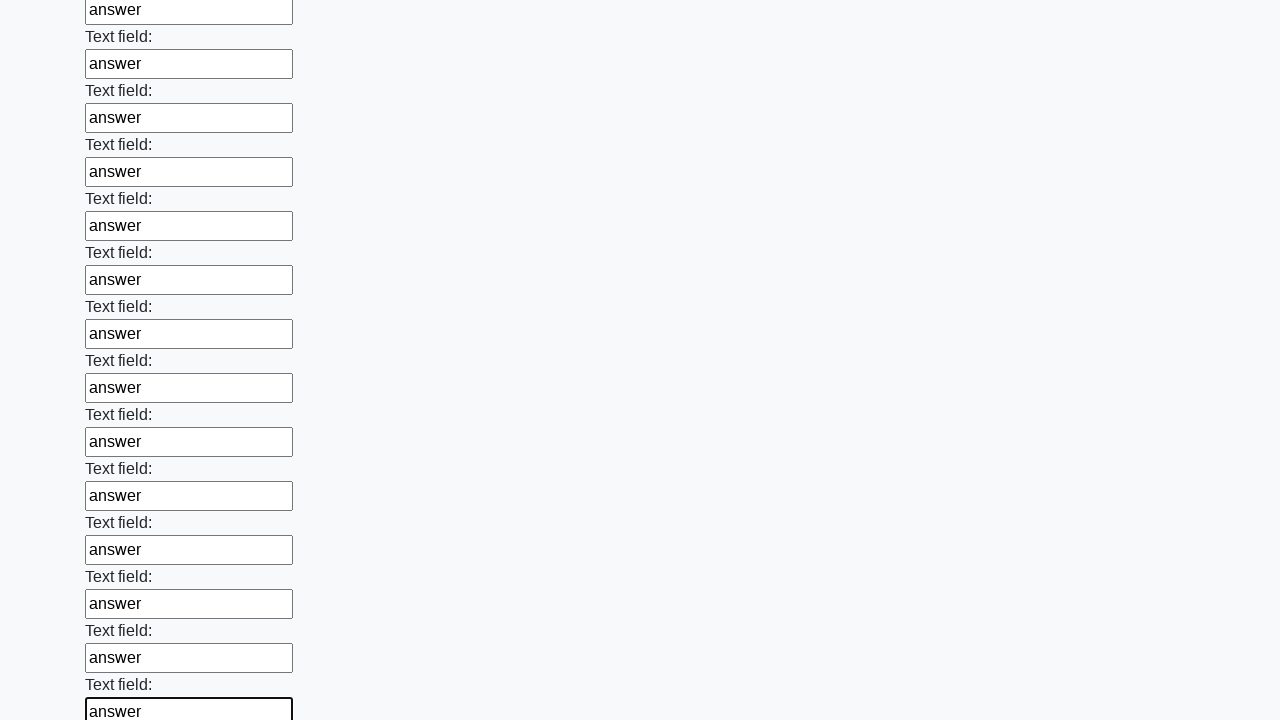

Filled text input field 77 of 100 with 'answer' on input[type="text"] >> nth=76
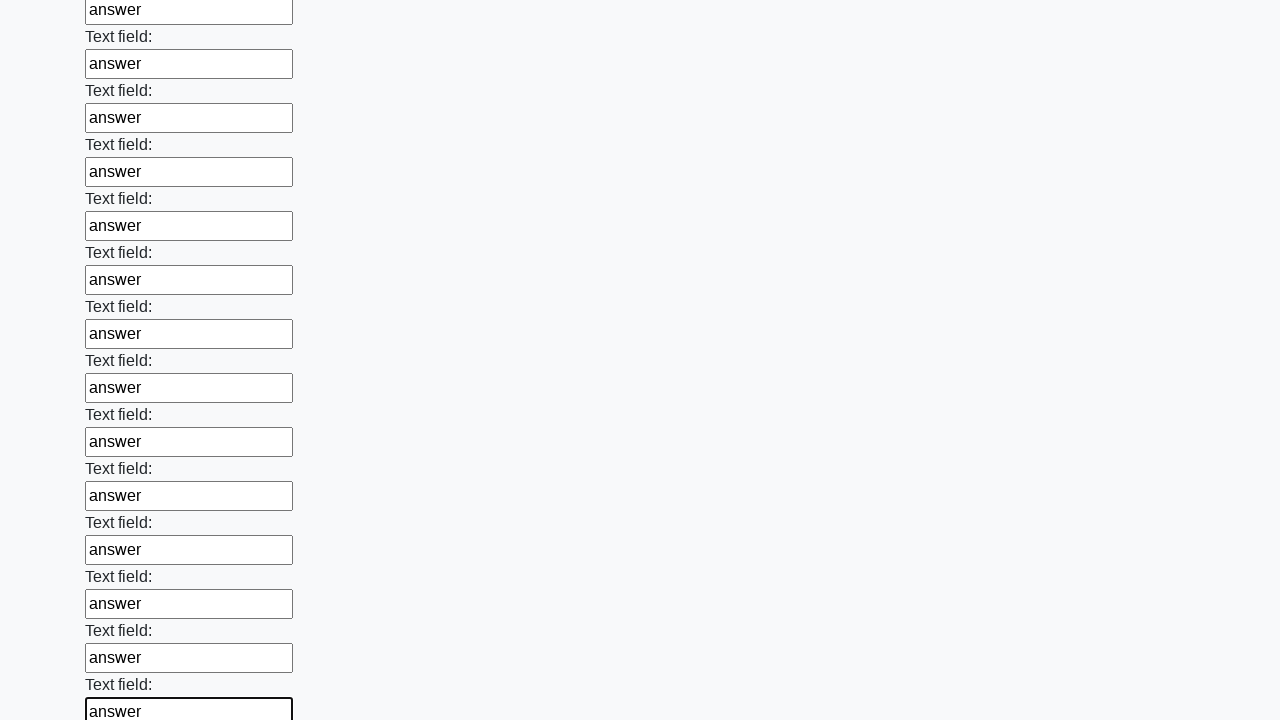

Filled text input field 78 of 100 with 'answer' on input[type="text"] >> nth=77
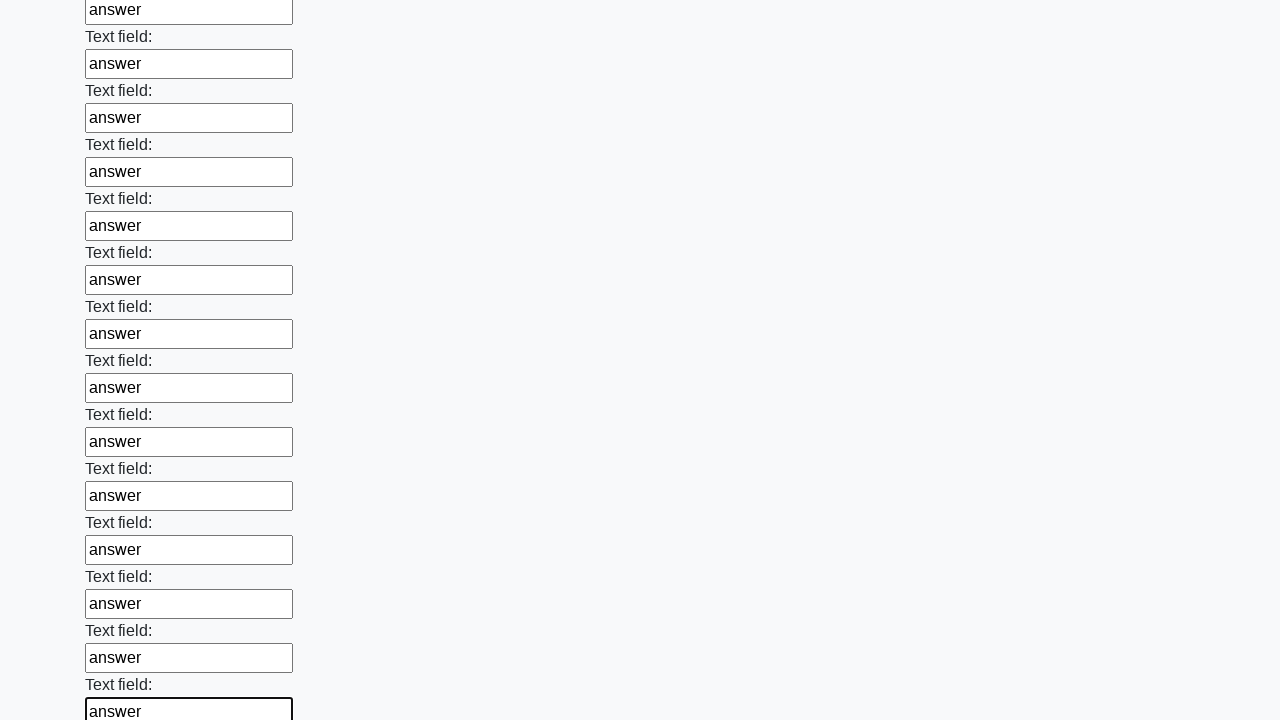

Filled text input field 79 of 100 with 'answer' on input[type="text"] >> nth=78
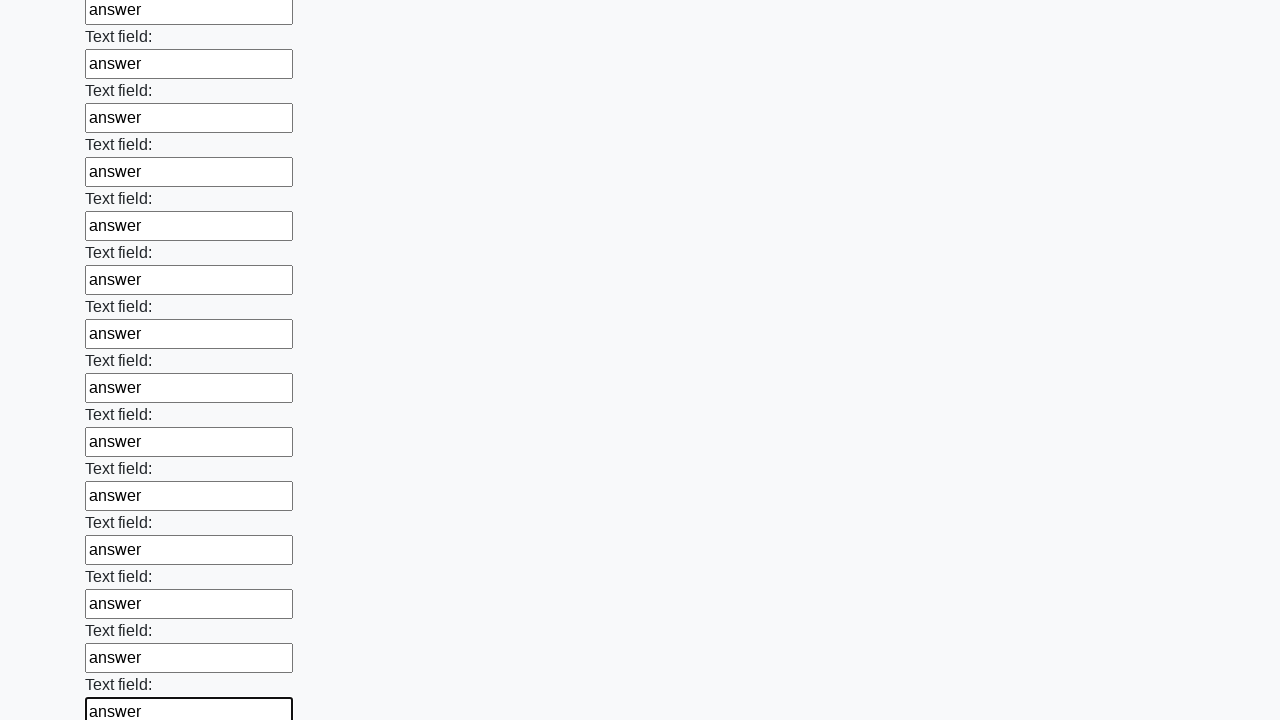

Filled text input field 80 of 100 with 'answer' on input[type="text"] >> nth=79
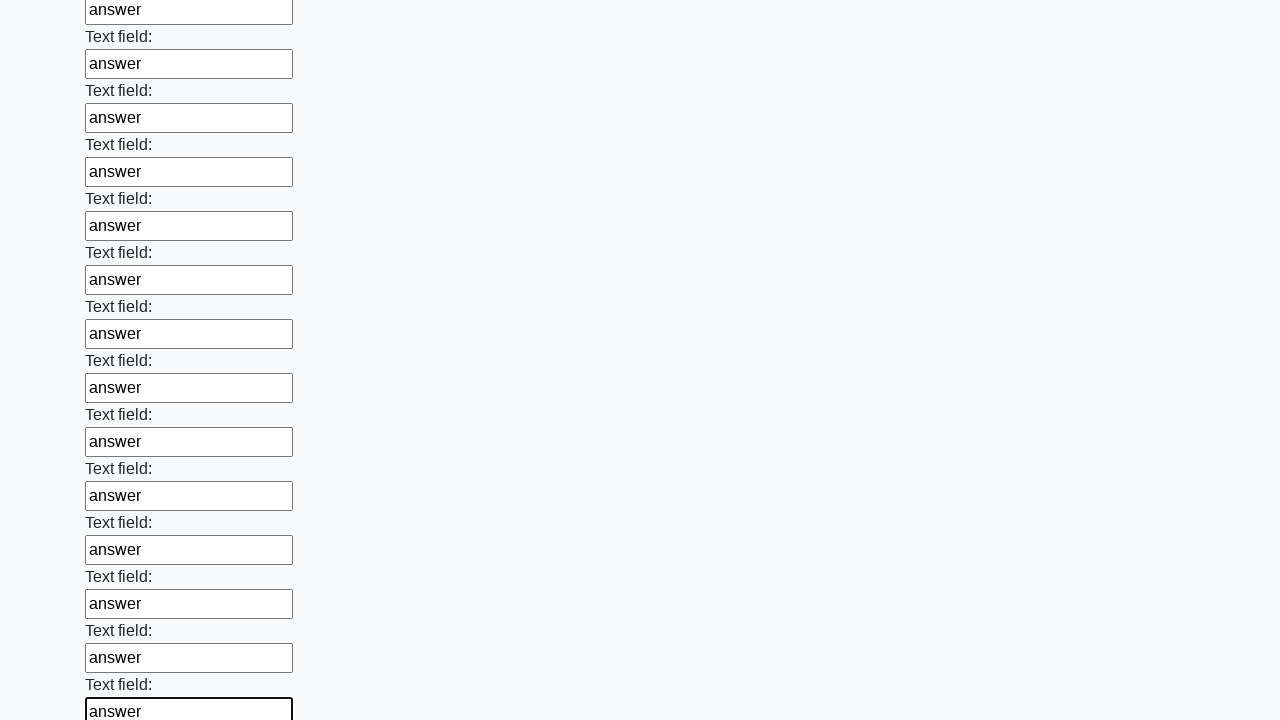

Filled text input field 81 of 100 with 'answer' on input[type="text"] >> nth=80
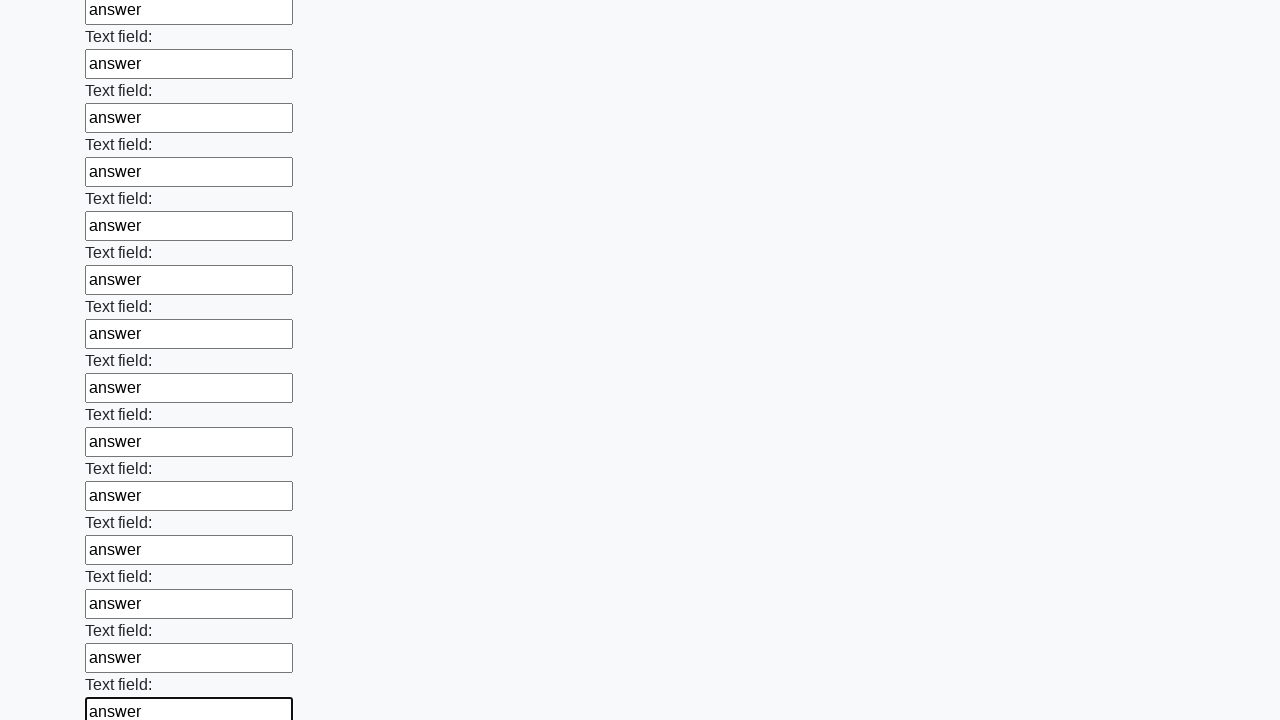

Filled text input field 82 of 100 with 'answer' on input[type="text"] >> nth=81
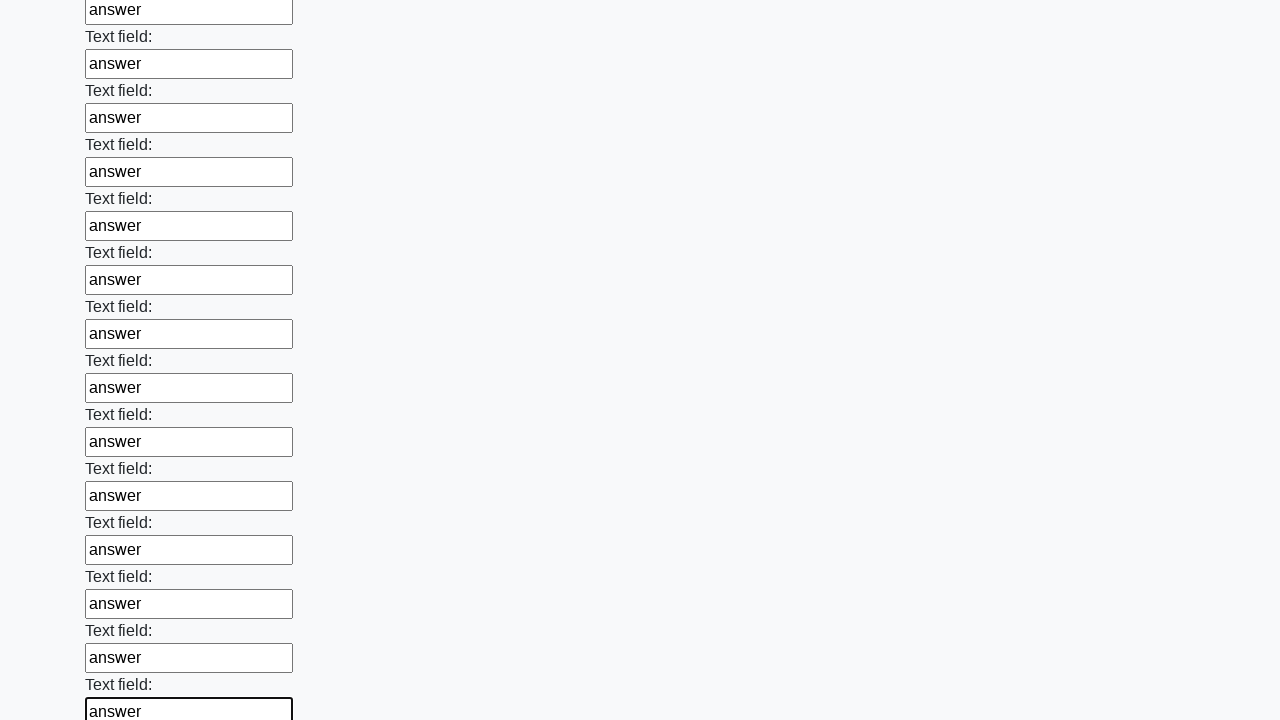

Filled text input field 83 of 100 with 'answer' on input[type="text"] >> nth=82
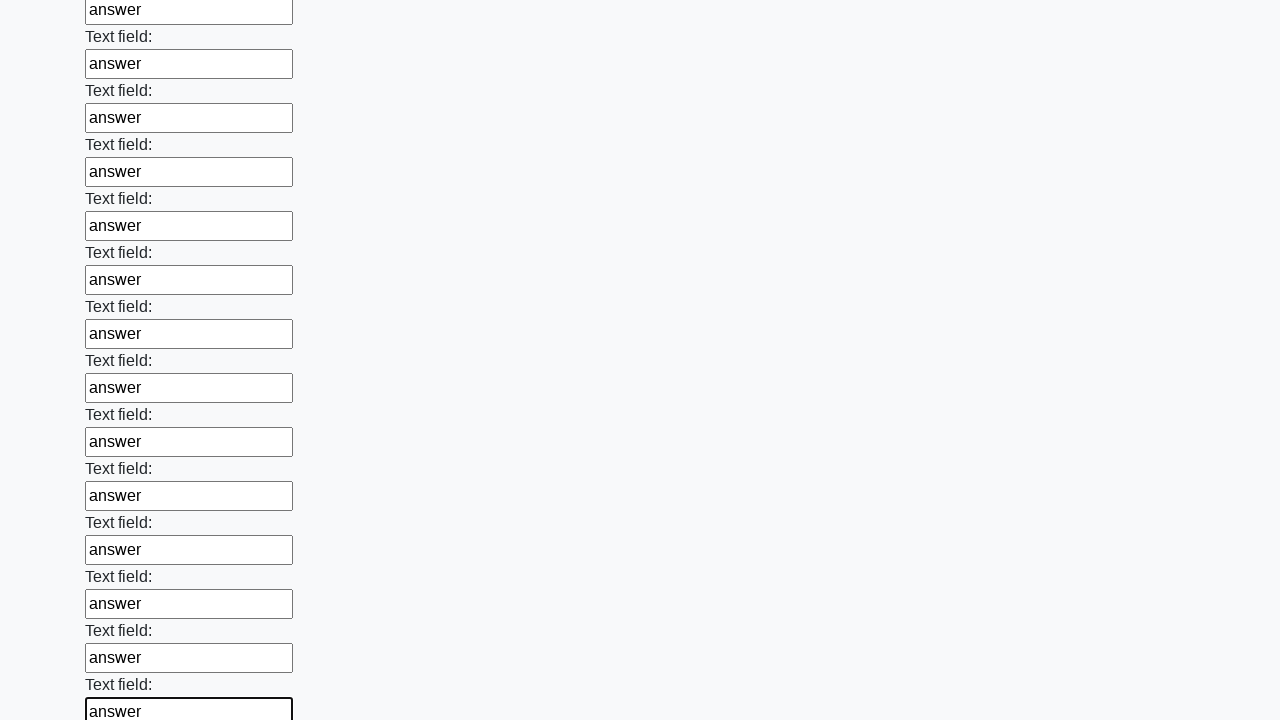

Filled text input field 84 of 100 with 'answer' on input[type="text"] >> nth=83
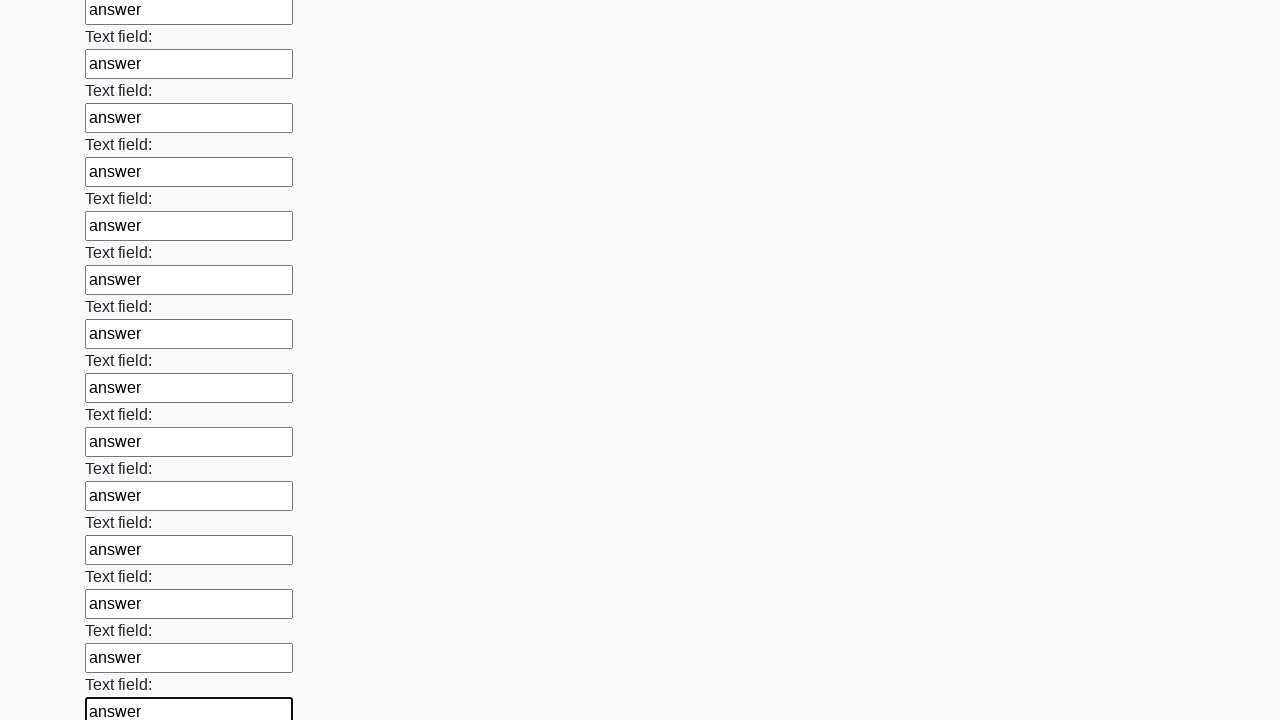

Filled text input field 85 of 100 with 'answer' on input[type="text"] >> nth=84
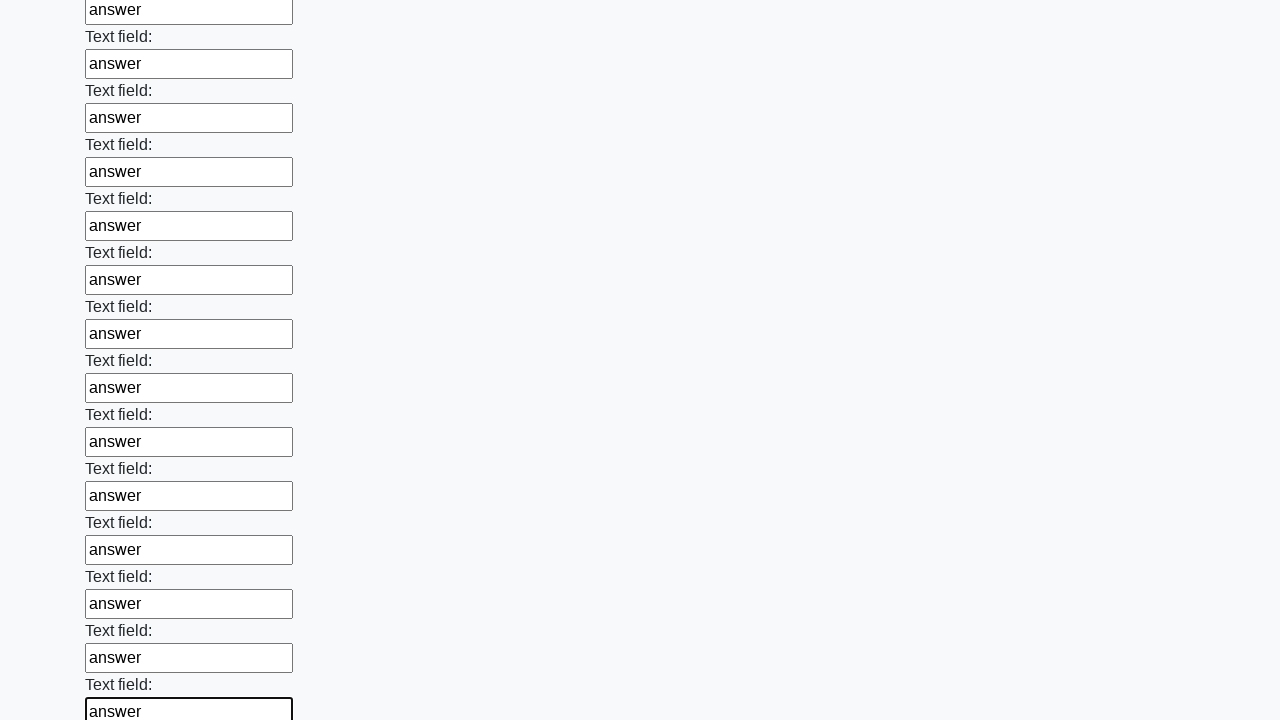

Filled text input field 86 of 100 with 'answer' on input[type="text"] >> nth=85
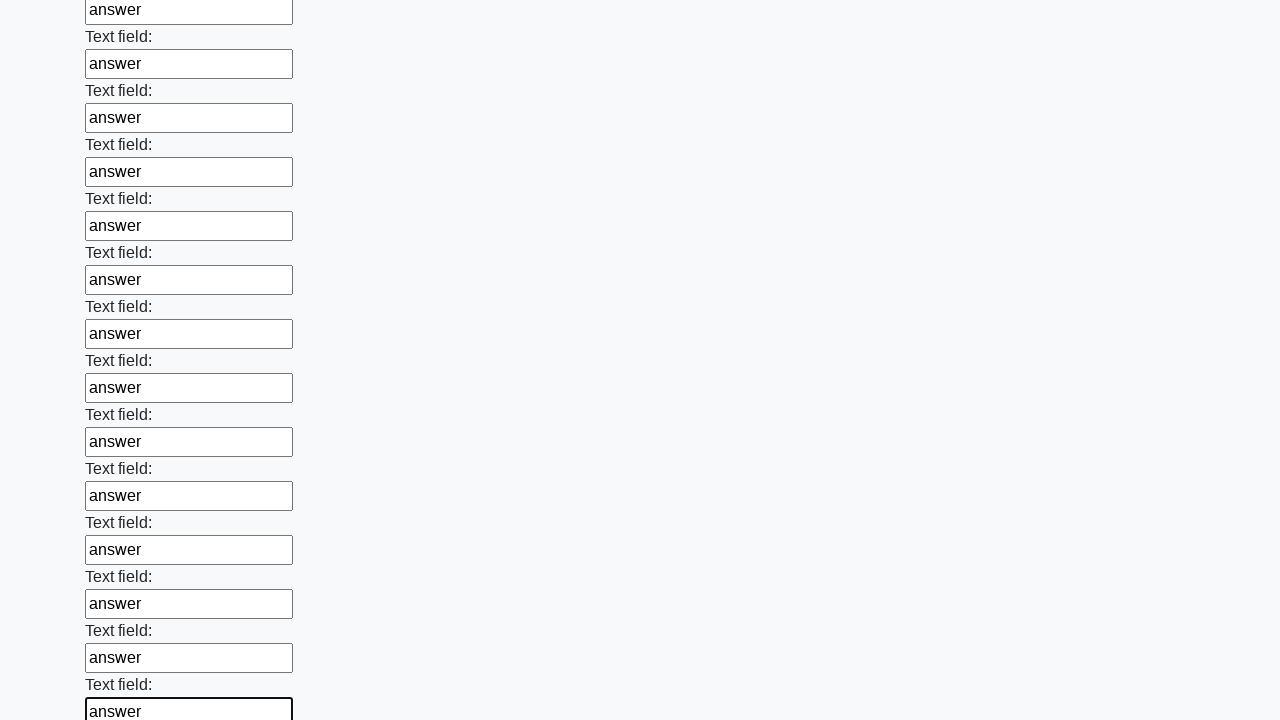

Filled text input field 87 of 100 with 'answer' on input[type="text"] >> nth=86
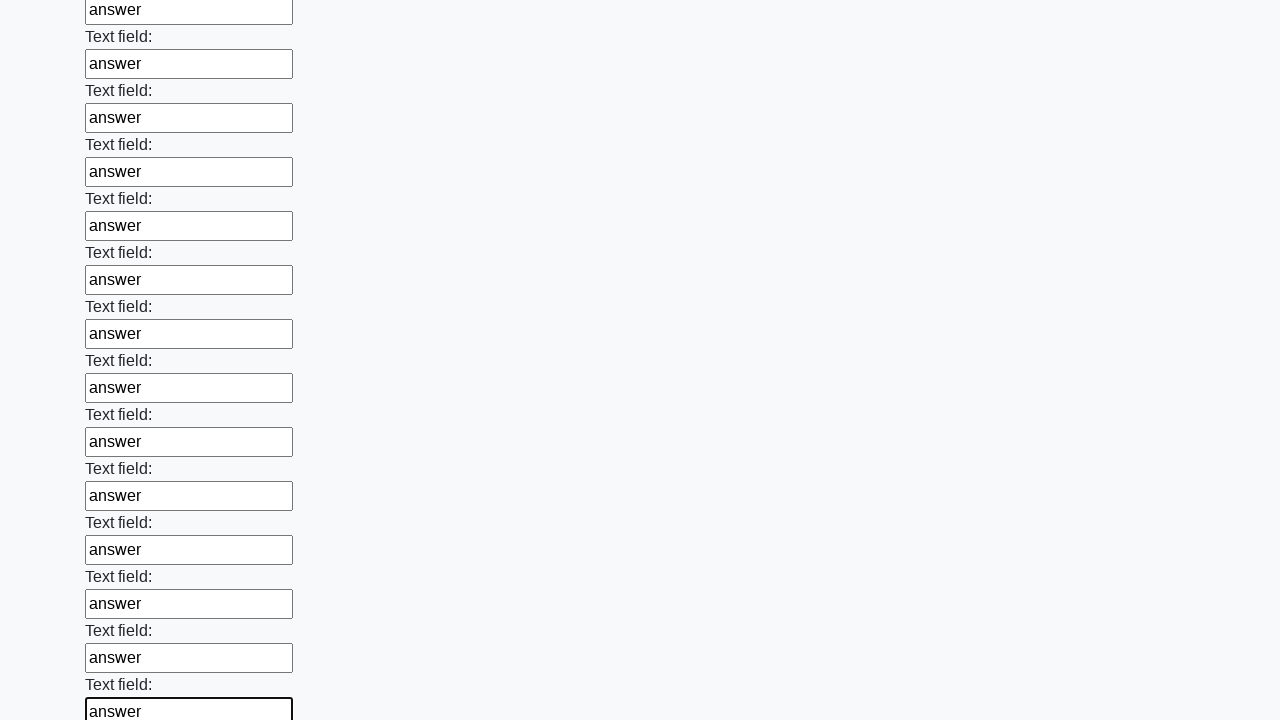

Filled text input field 88 of 100 with 'answer' on input[type="text"] >> nth=87
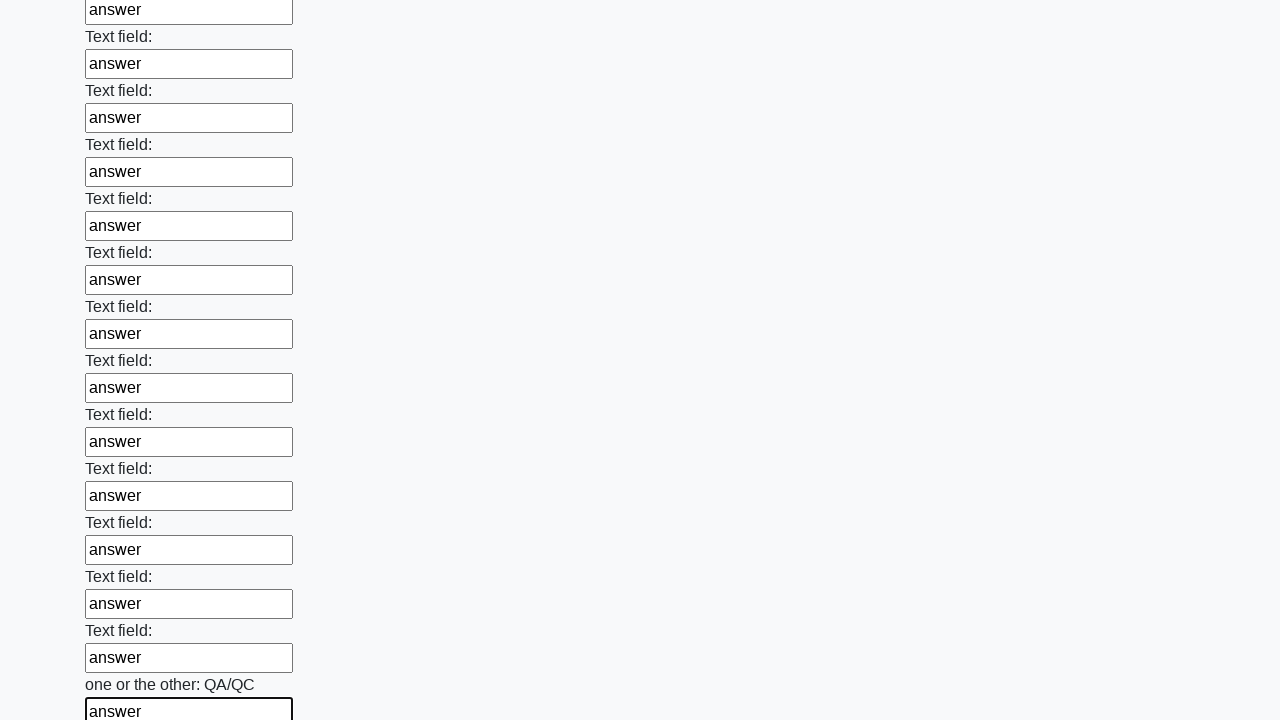

Filled text input field 89 of 100 with 'answer' on input[type="text"] >> nth=88
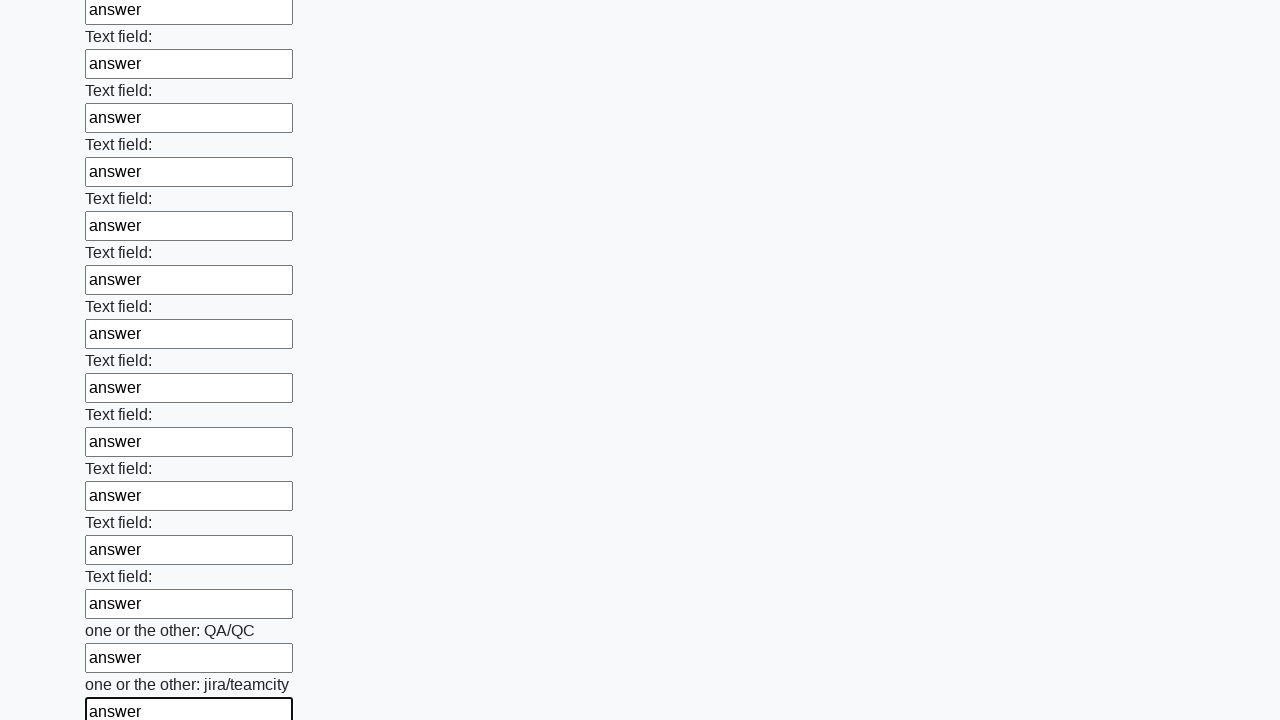

Filled text input field 90 of 100 with 'answer' on input[type="text"] >> nth=89
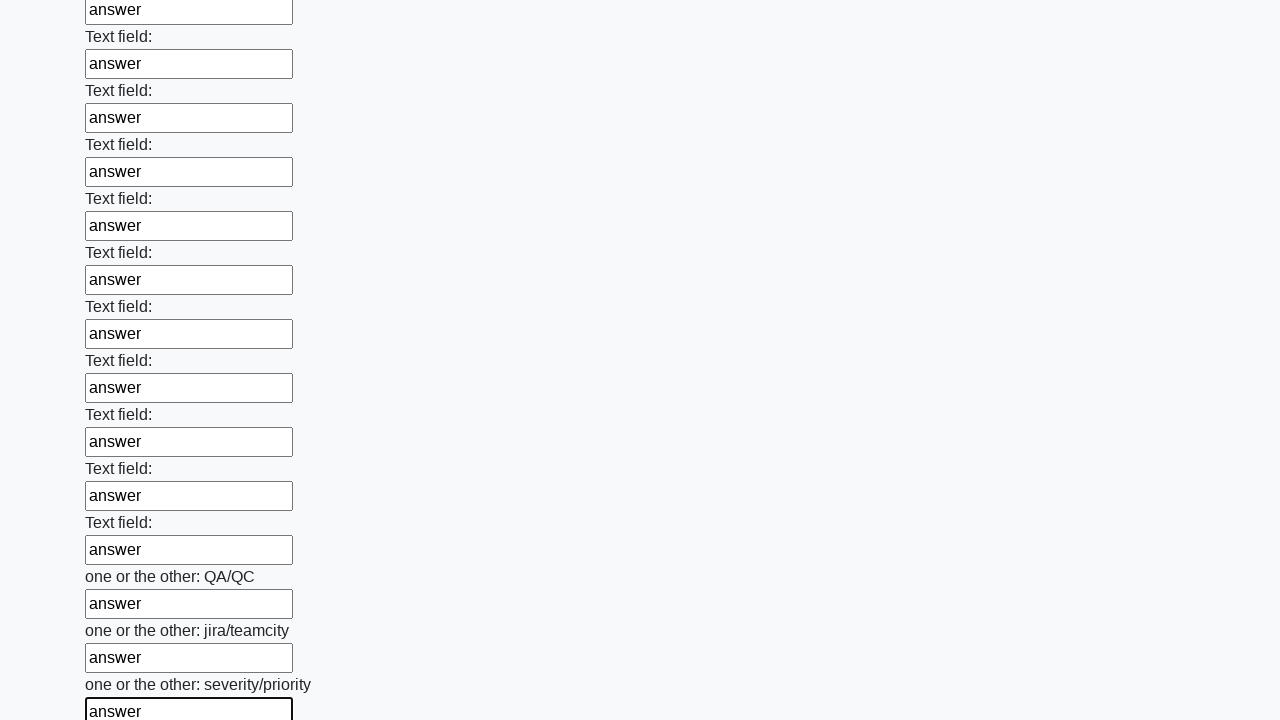

Filled text input field 91 of 100 with 'answer' on input[type="text"] >> nth=90
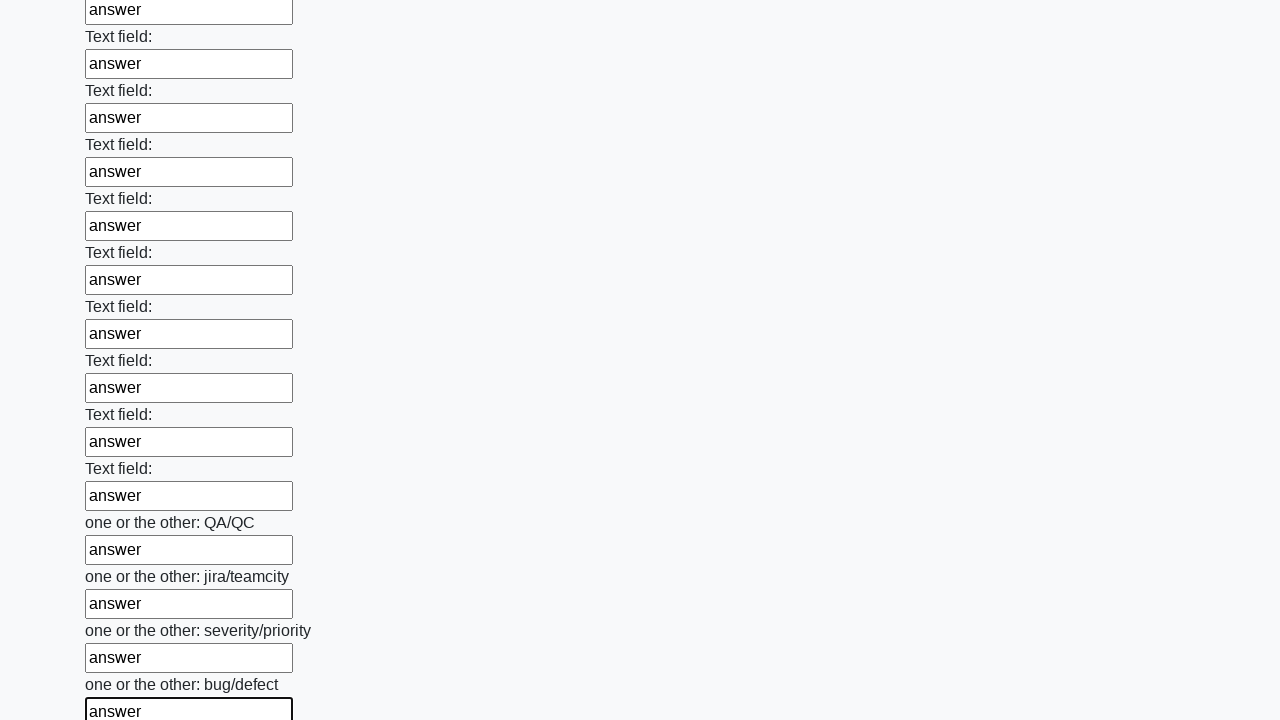

Filled text input field 92 of 100 with 'answer' on input[type="text"] >> nth=91
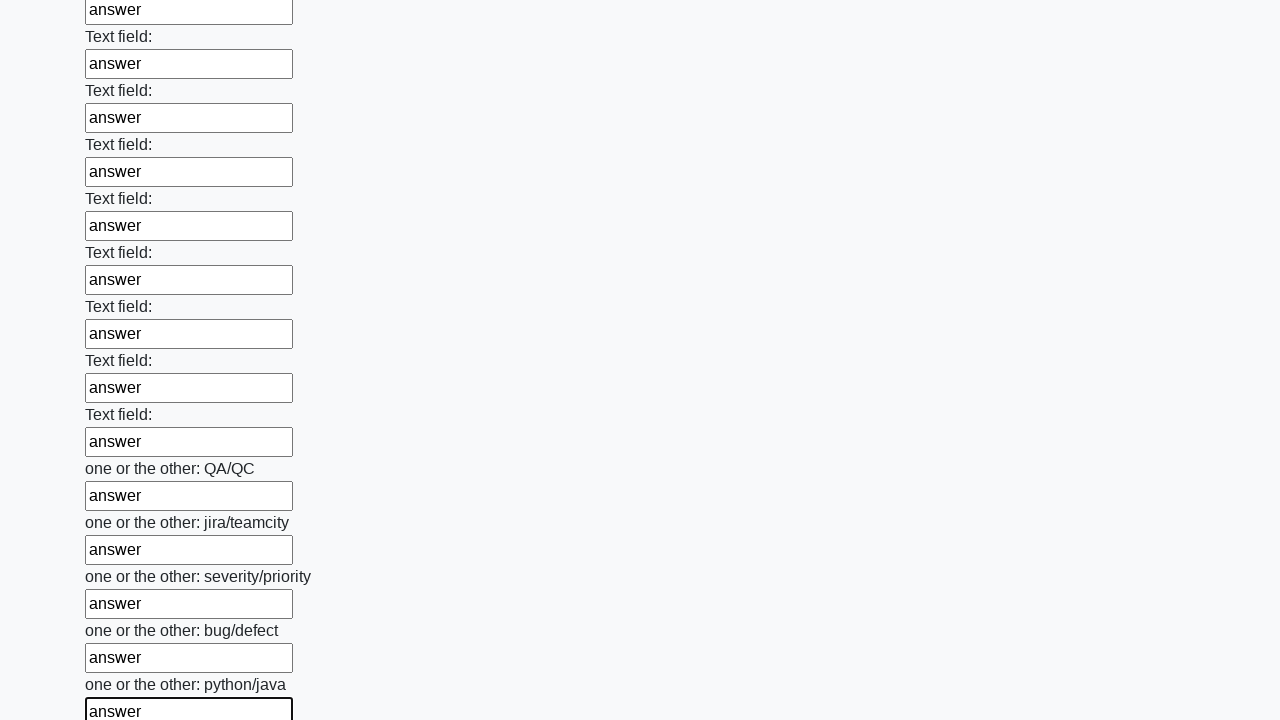

Filled text input field 93 of 100 with 'answer' on input[type="text"] >> nth=92
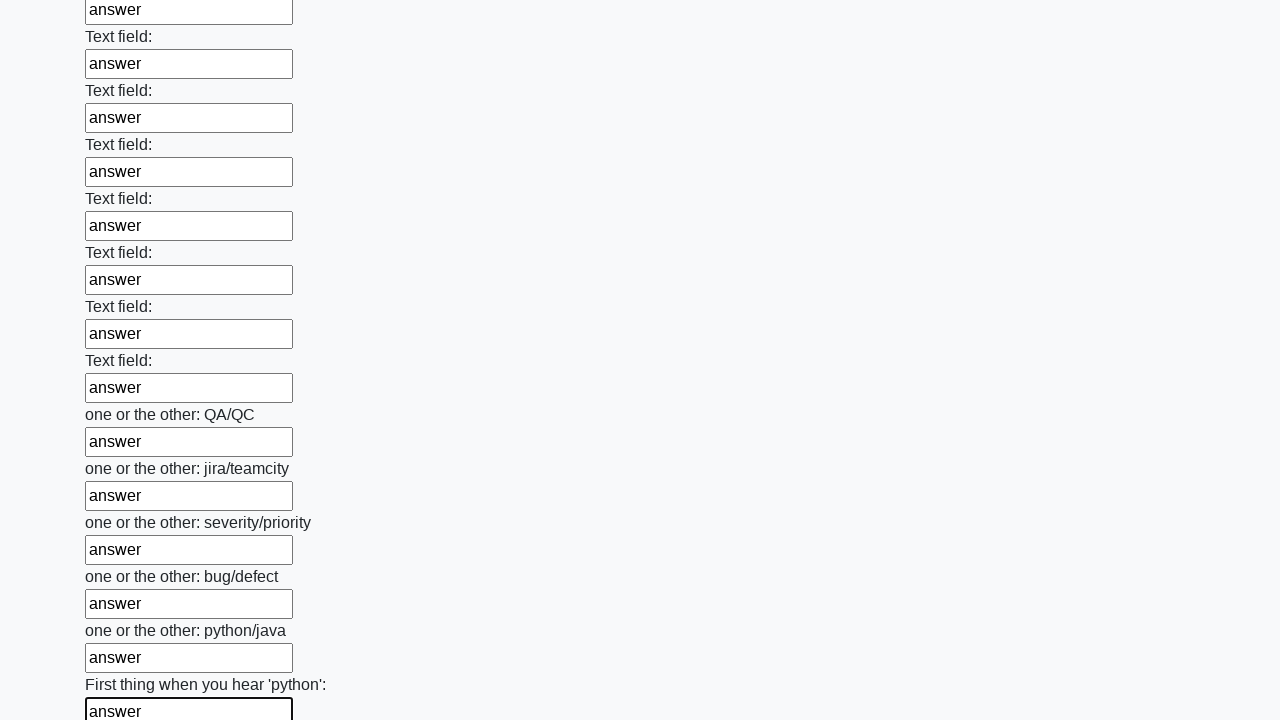

Filled text input field 94 of 100 with 'answer' on input[type="text"] >> nth=93
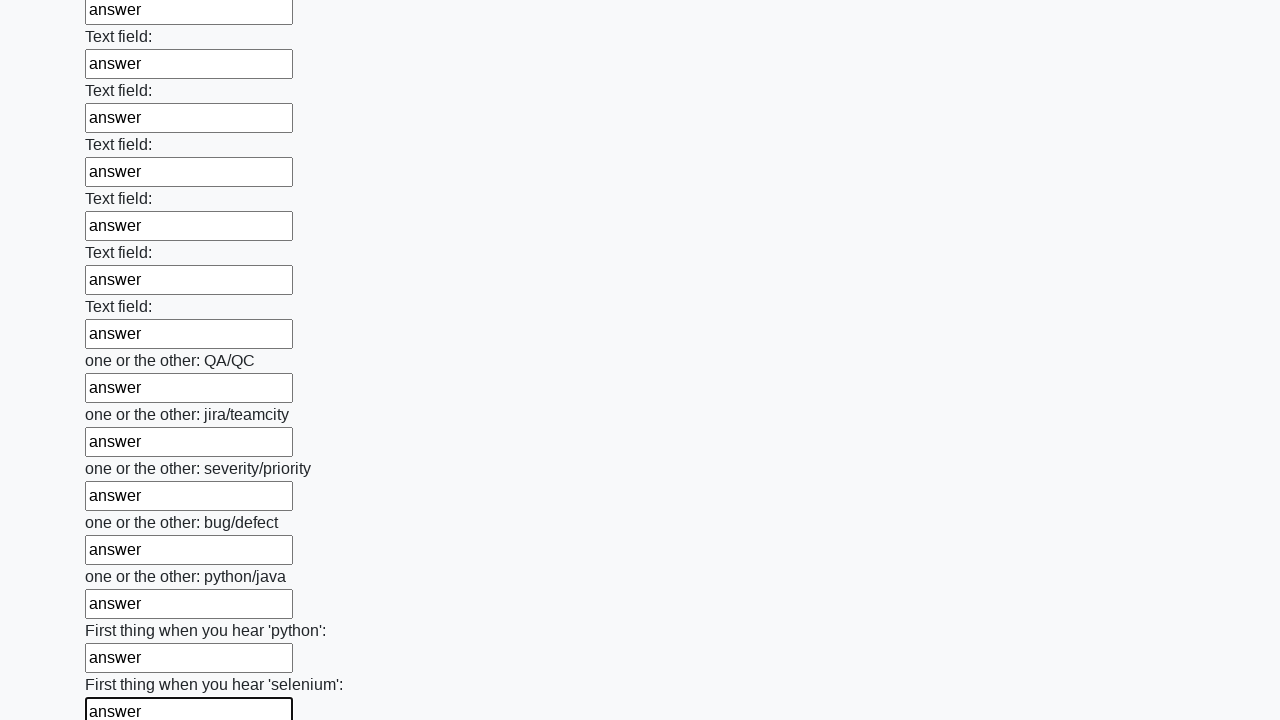

Filled text input field 95 of 100 with 'answer' on input[type="text"] >> nth=94
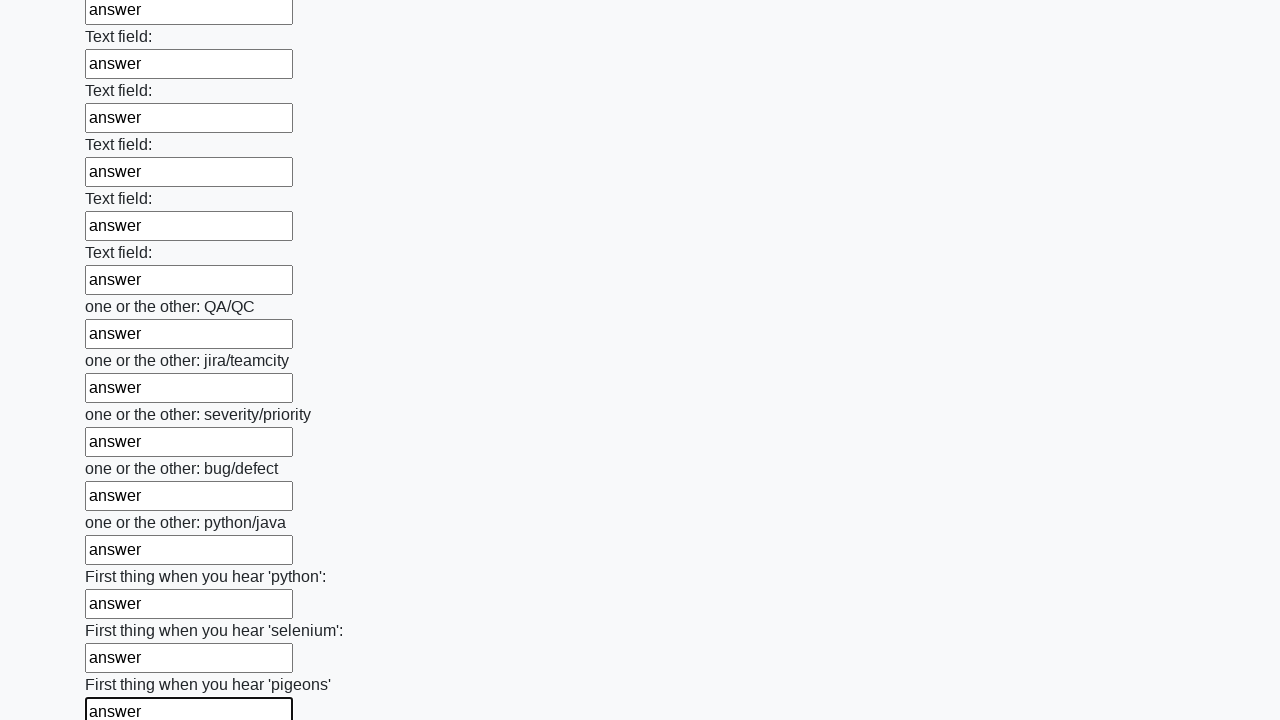

Filled text input field 96 of 100 with 'answer' on input[type="text"] >> nth=95
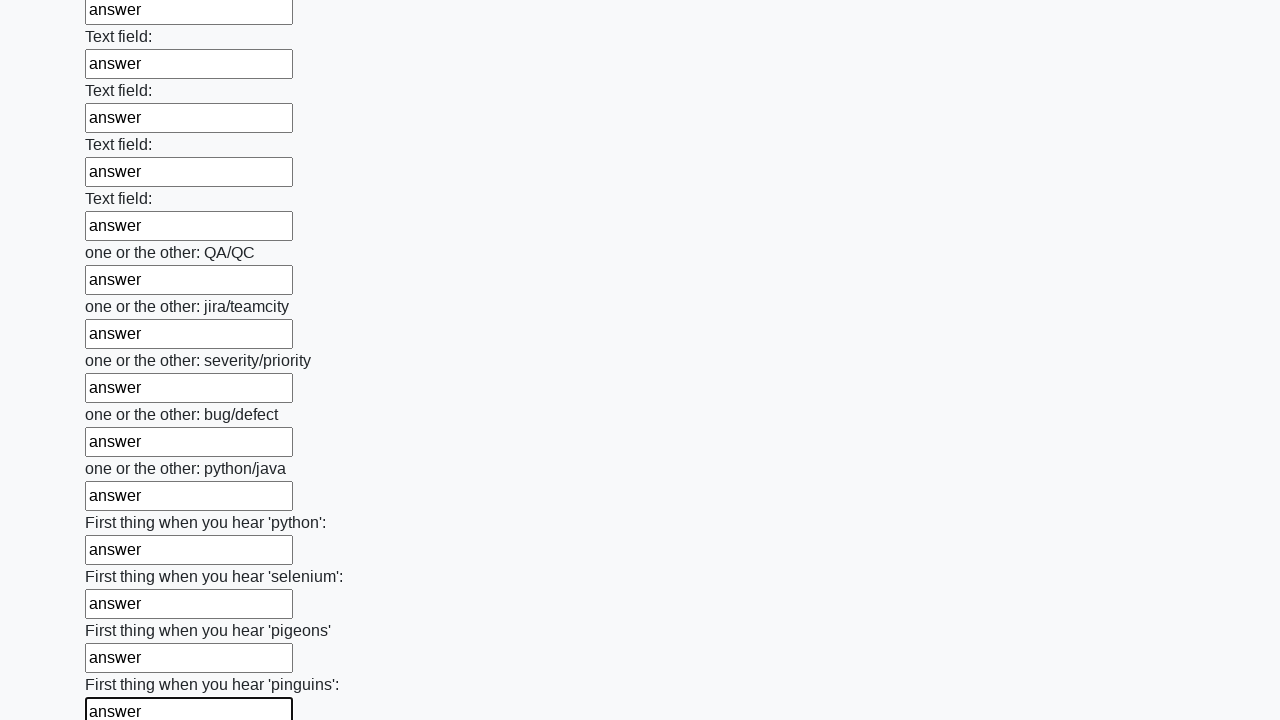

Filled text input field 97 of 100 with 'answer' on input[type="text"] >> nth=96
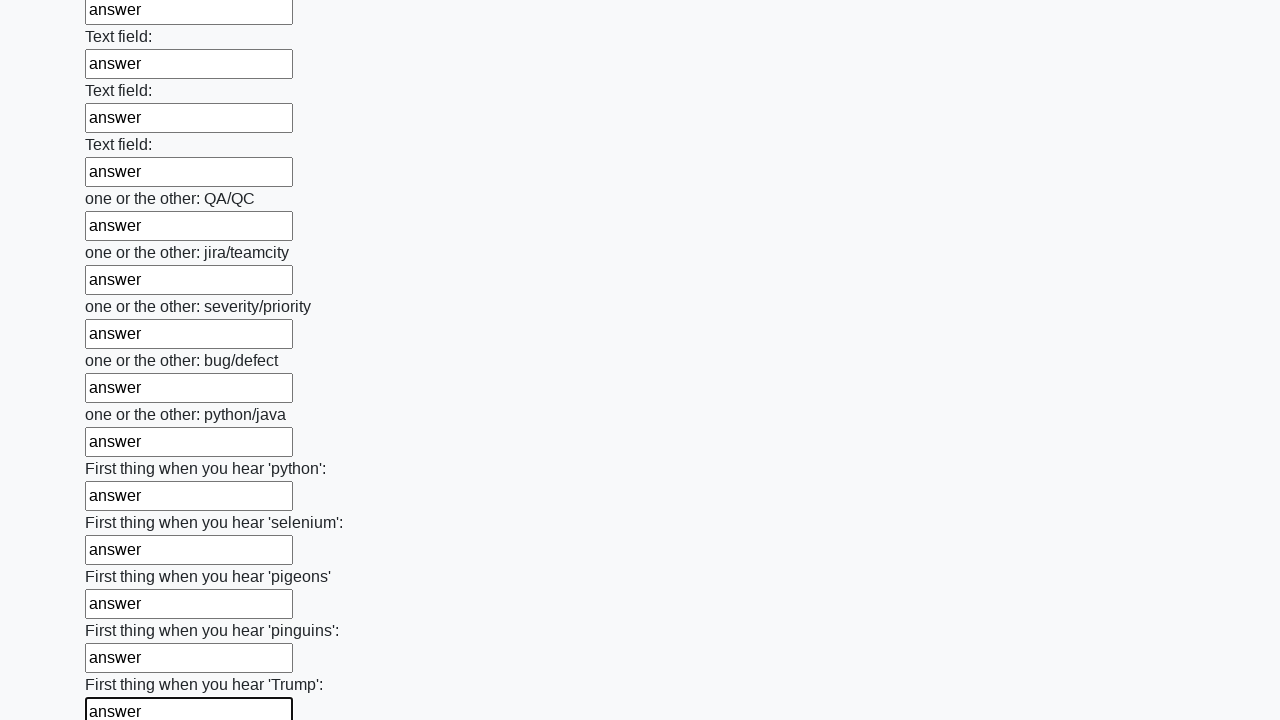

Filled text input field 98 of 100 with 'answer' on input[type="text"] >> nth=97
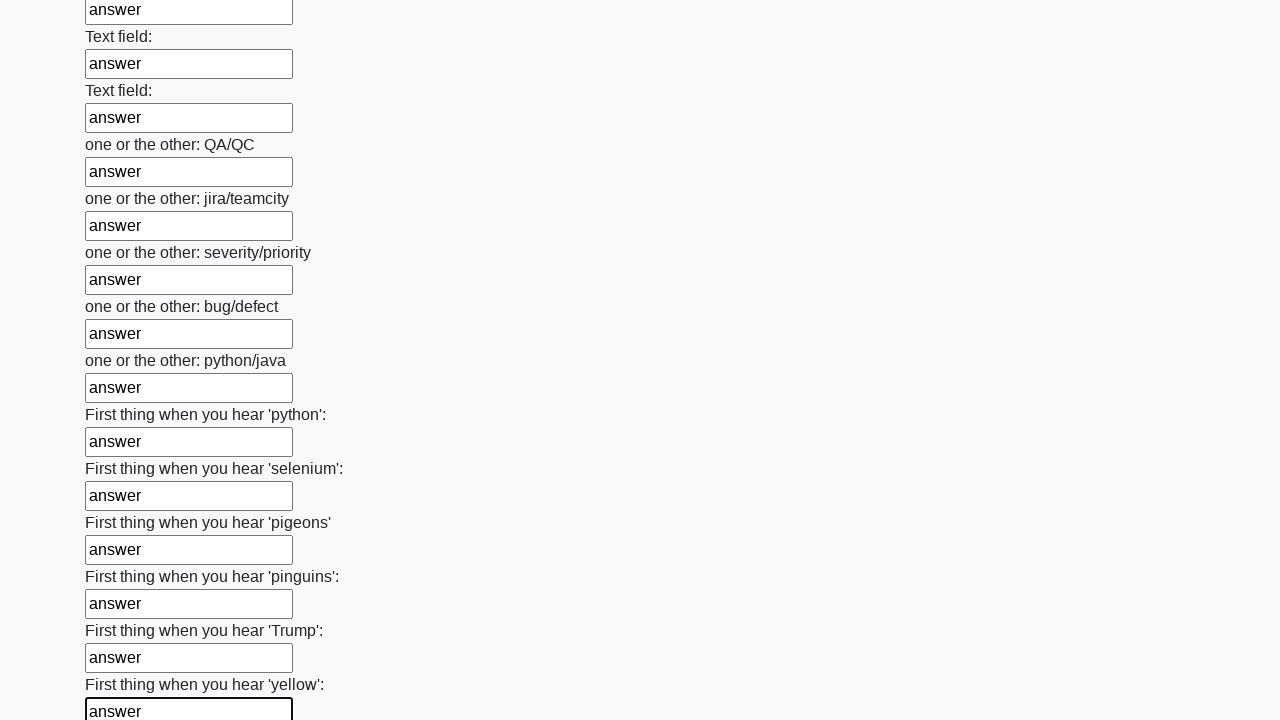

Filled text input field 99 of 100 with 'answer' on input[type="text"] >> nth=98
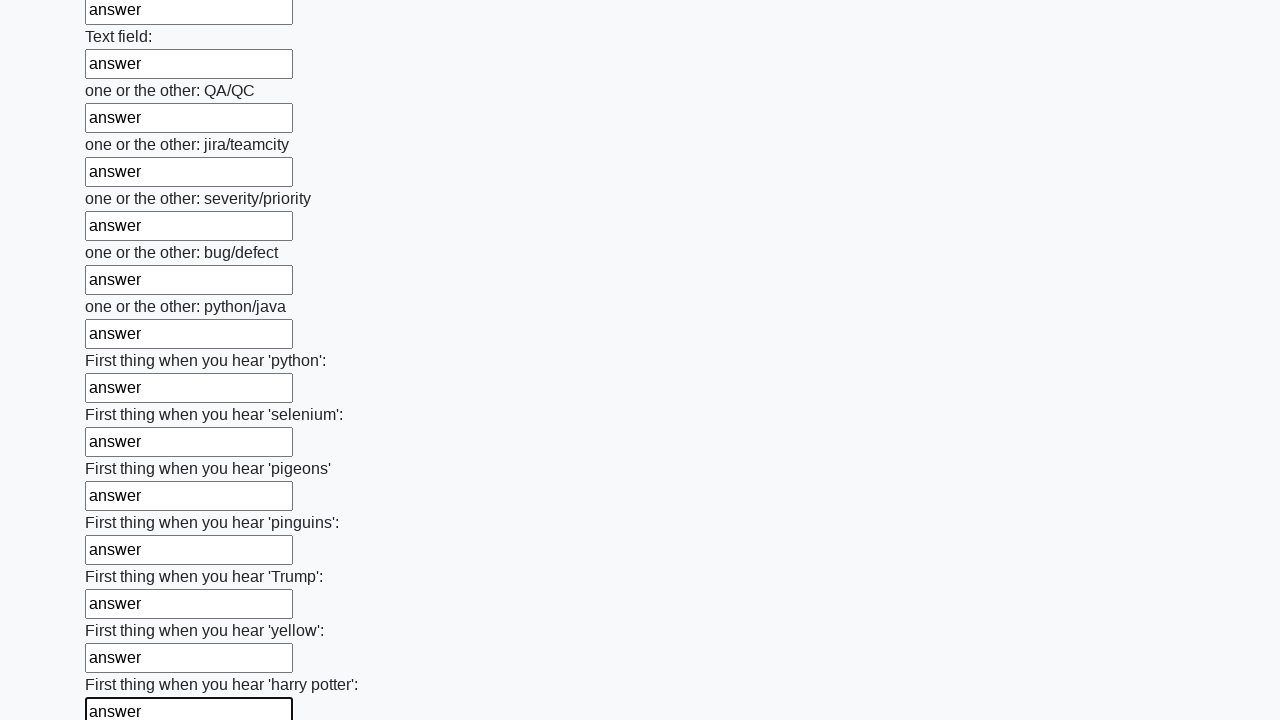

Filled text input field 100 of 100 with 'answer' on input[type="text"] >> nth=99
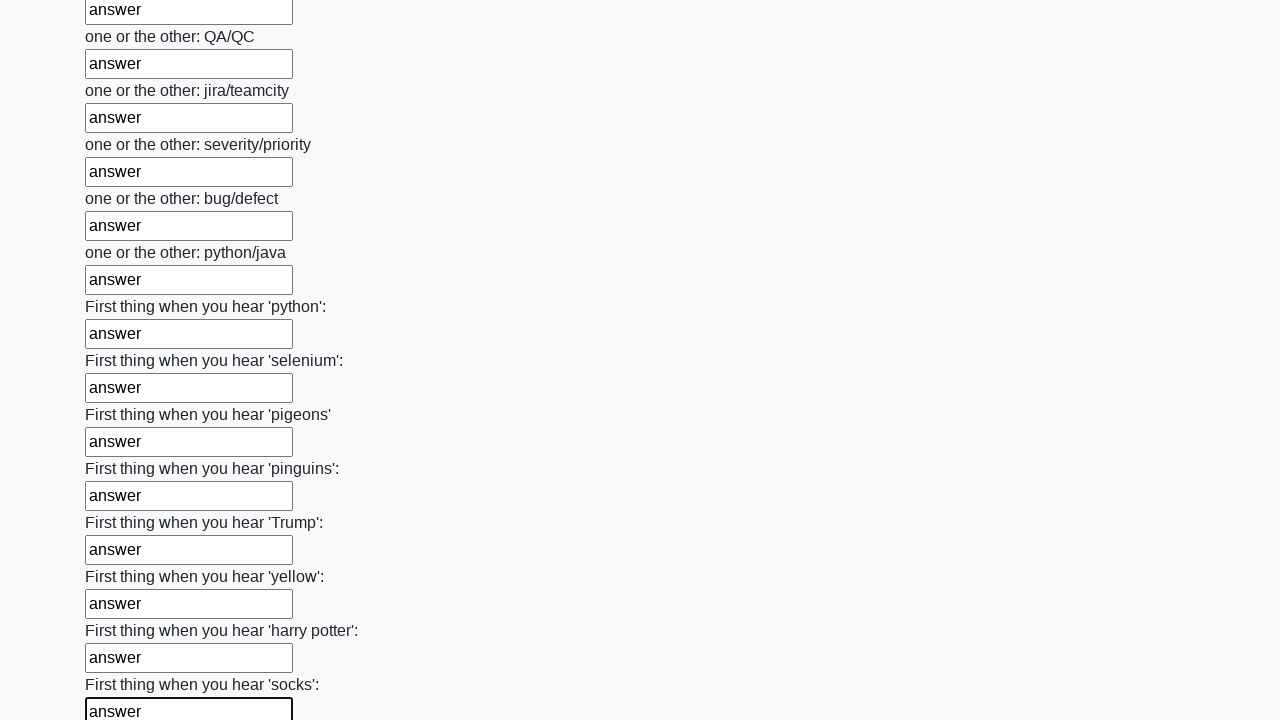

Clicked the submit button to submit the form at (123, 611) on button.btn
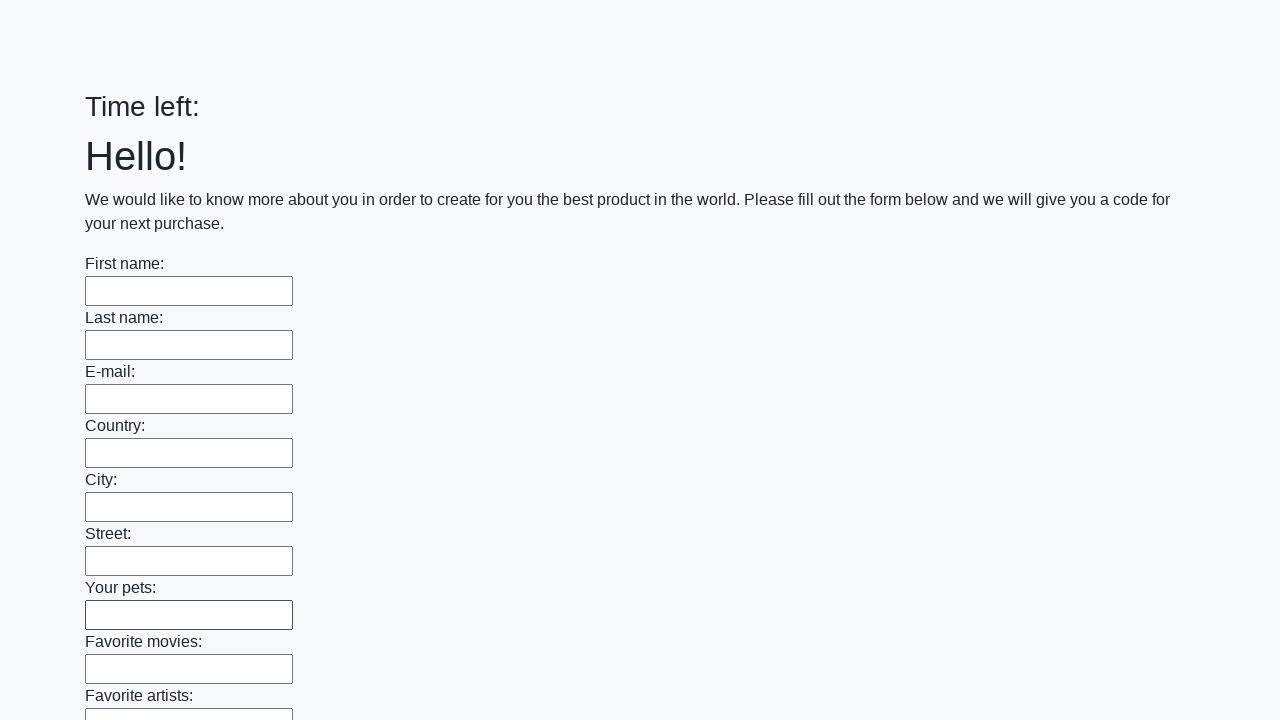

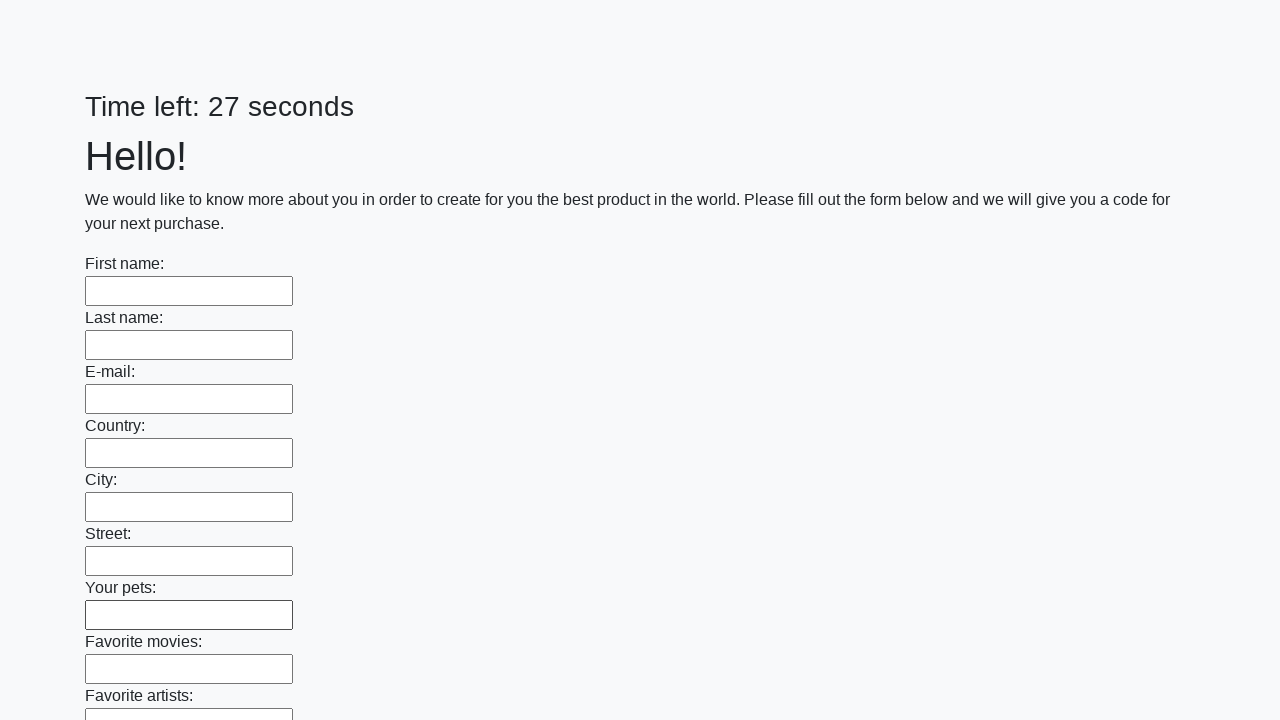